Fills all input fields in a form block with the same value and submits the form.

Starting URL: http://suninjuly.github.io/huge_form.html

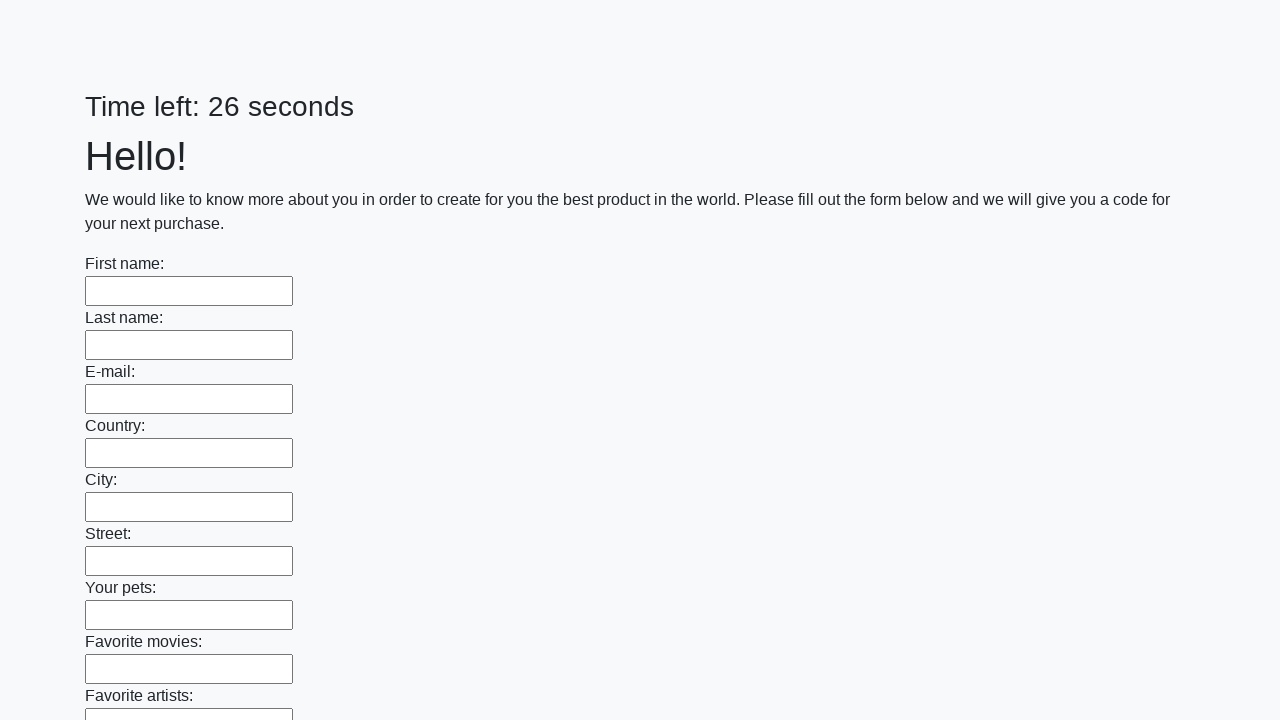

Located all input fields in first_block
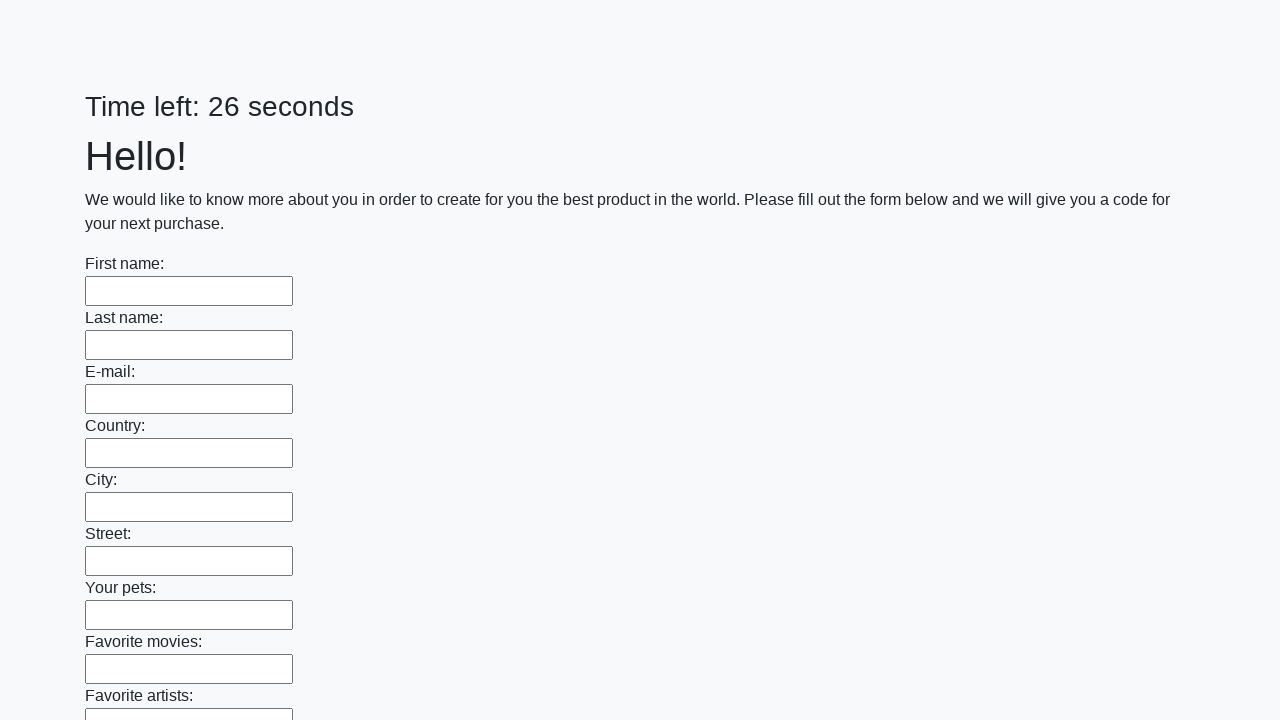

Counted 100 input fields in first_block
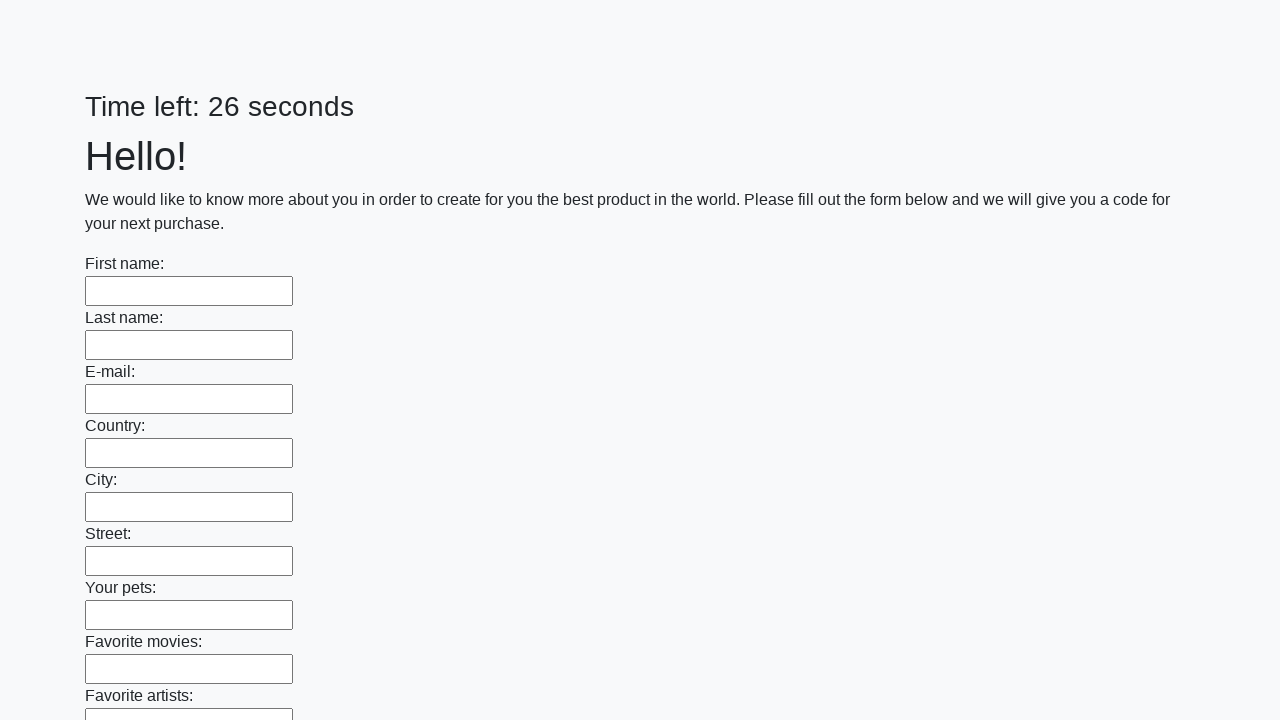

Filled input field 1 of 100 with 'Мой' on .first_block input >> nth=0
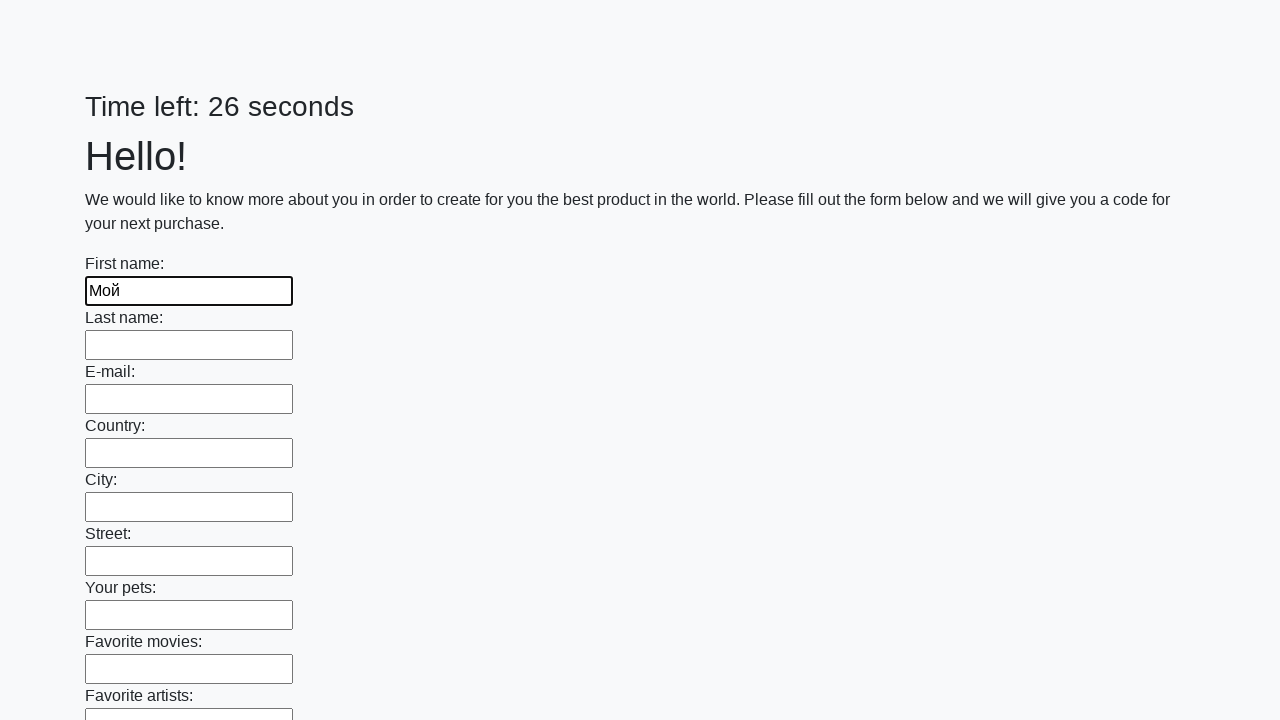

Filled input field 2 of 100 with 'Мой' on .first_block input >> nth=1
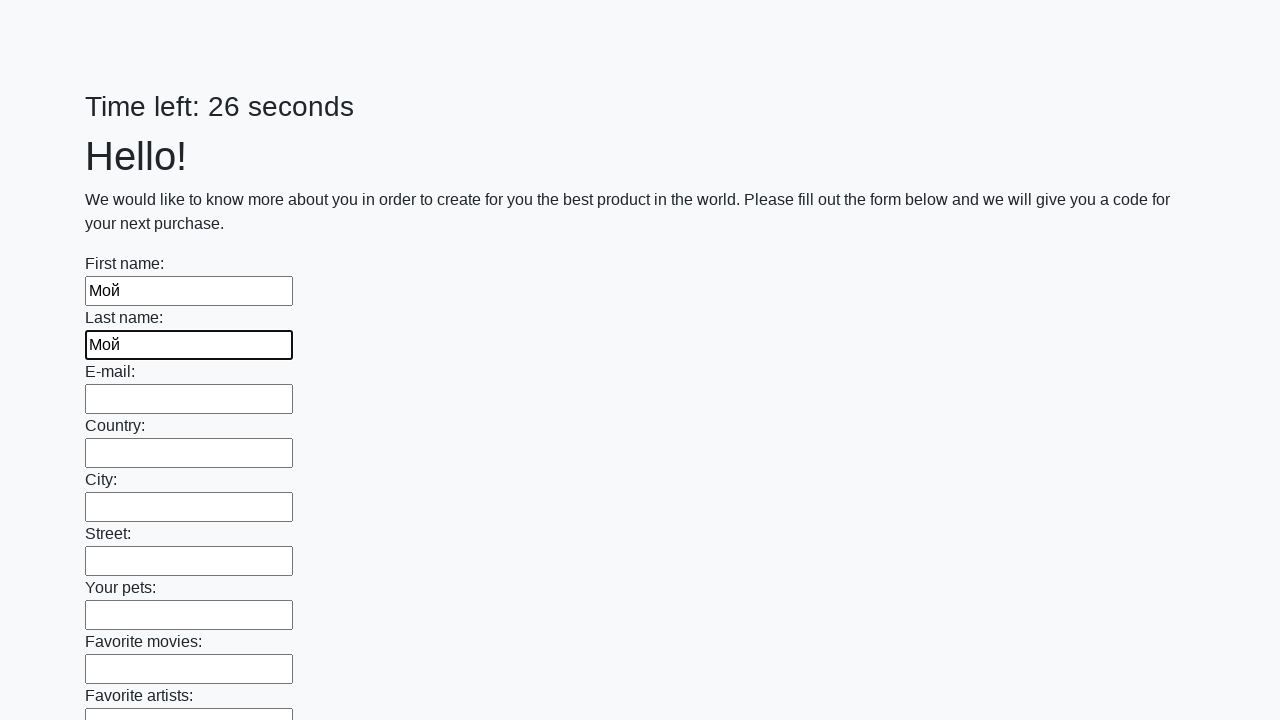

Filled input field 3 of 100 with 'Мой' on .first_block input >> nth=2
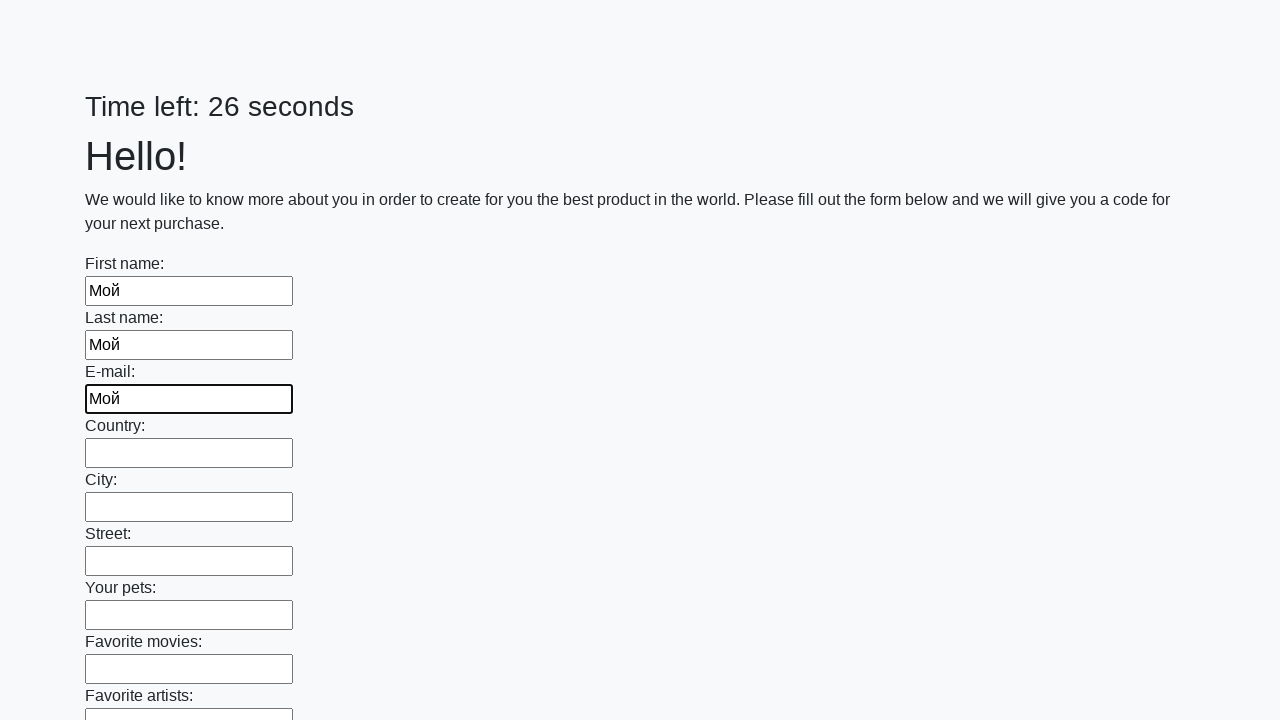

Filled input field 4 of 100 with 'Мой' on .first_block input >> nth=3
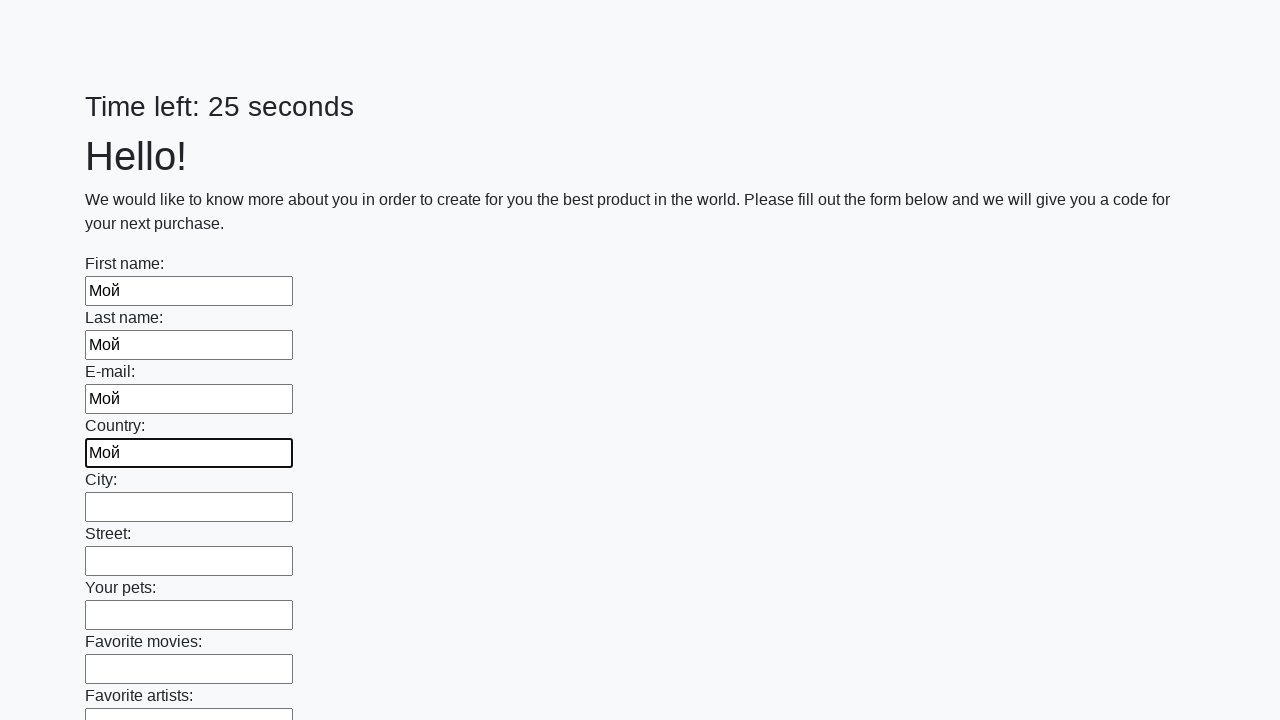

Filled input field 5 of 100 with 'Мой' on .first_block input >> nth=4
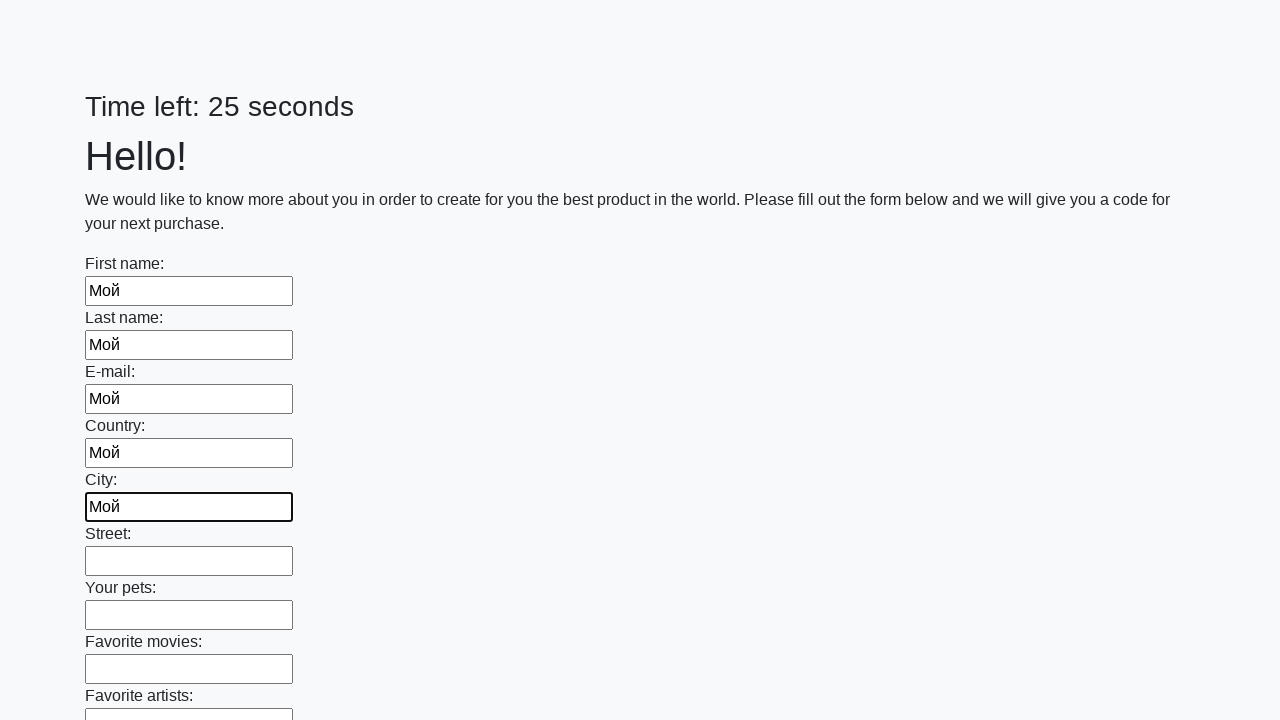

Filled input field 6 of 100 with 'Мой' on .first_block input >> nth=5
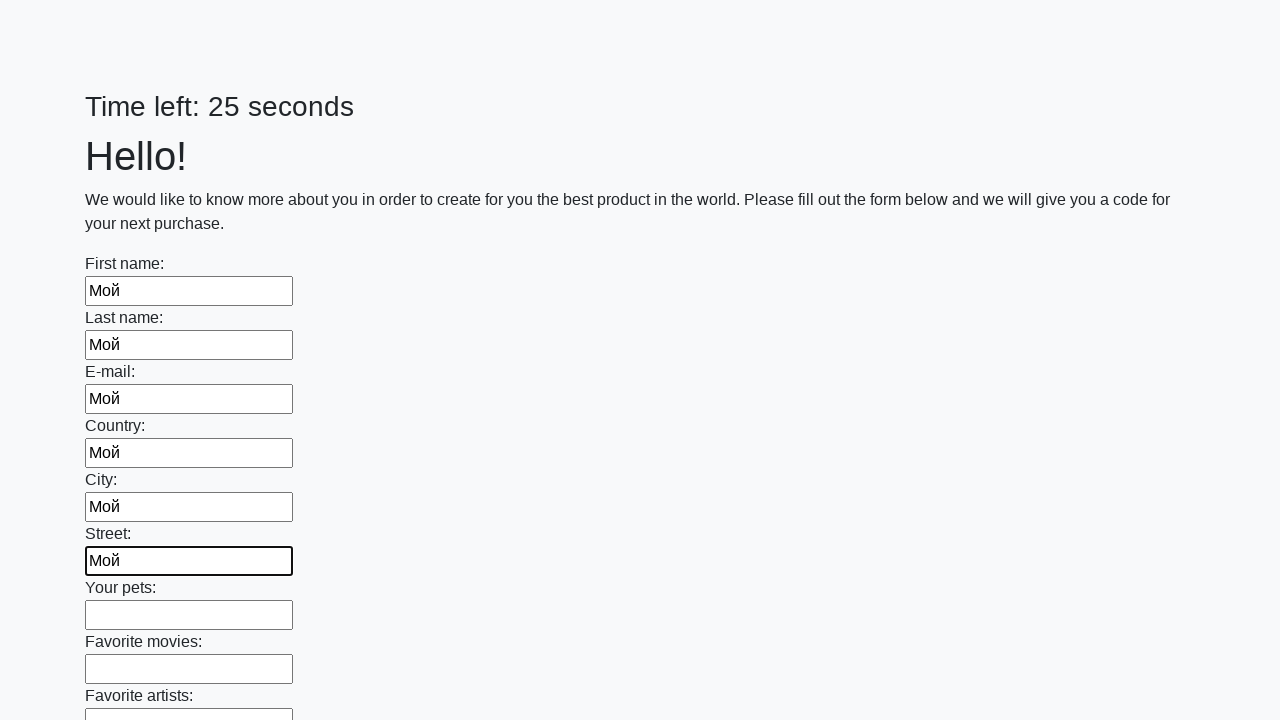

Filled input field 7 of 100 with 'Мой' on .first_block input >> nth=6
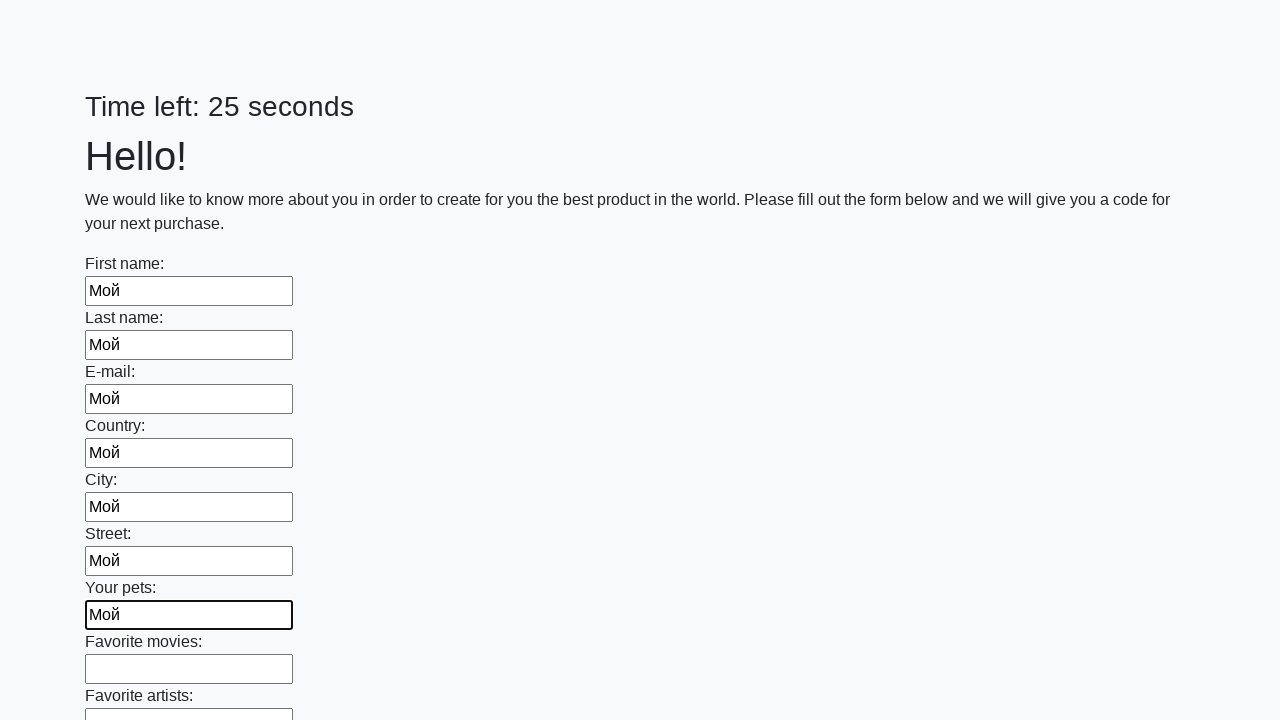

Filled input field 8 of 100 with 'Мой' on .first_block input >> nth=7
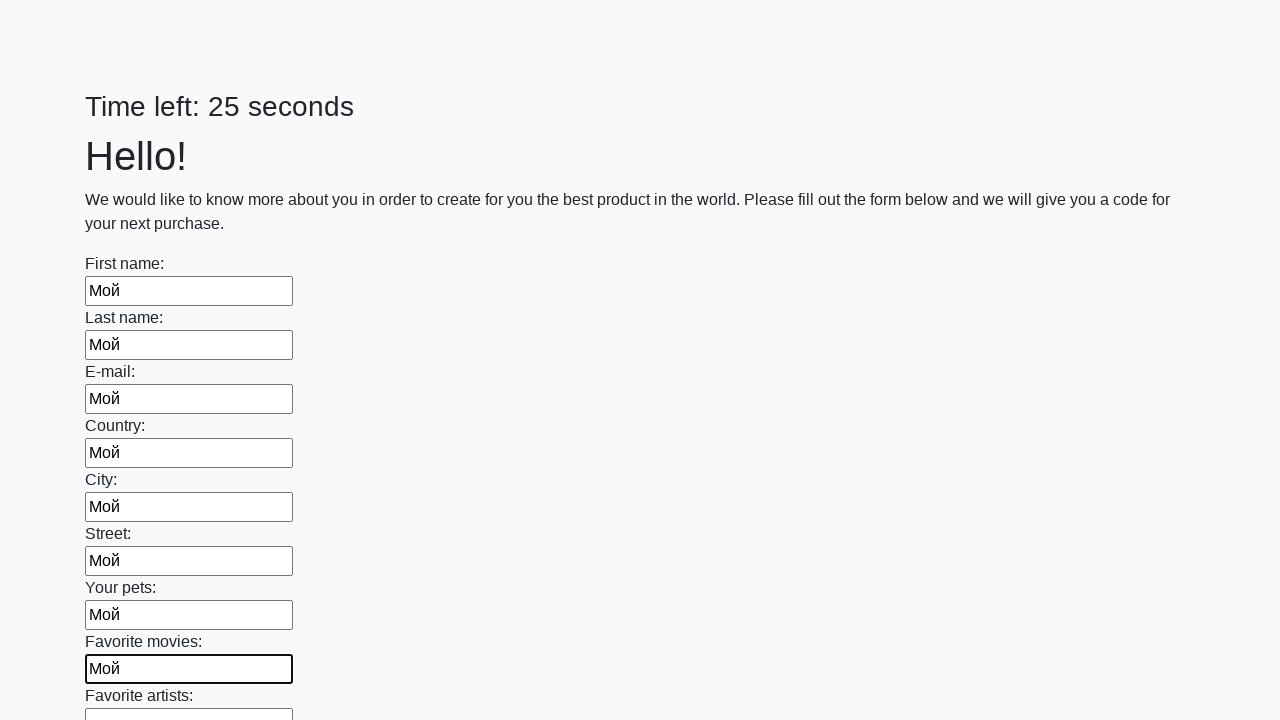

Filled input field 9 of 100 with 'Мой' on .first_block input >> nth=8
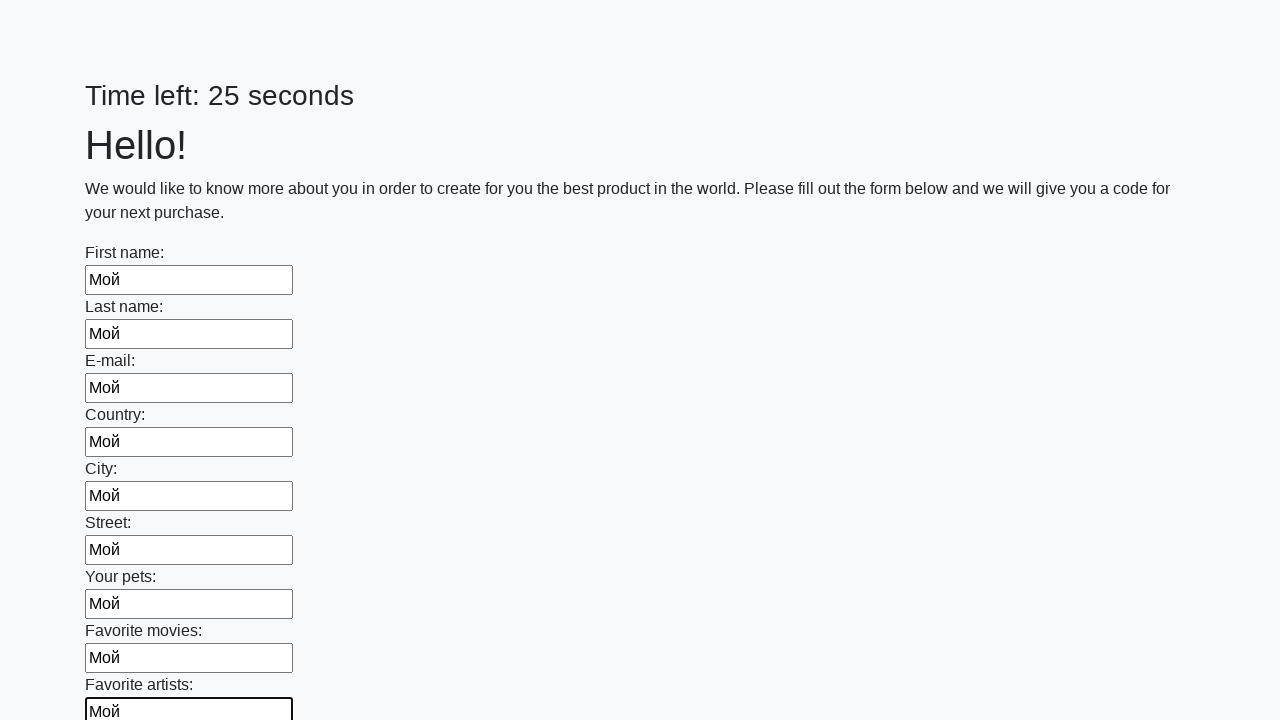

Filled input field 10 of 100 with 'Мой' on .first_block input >> nth=9
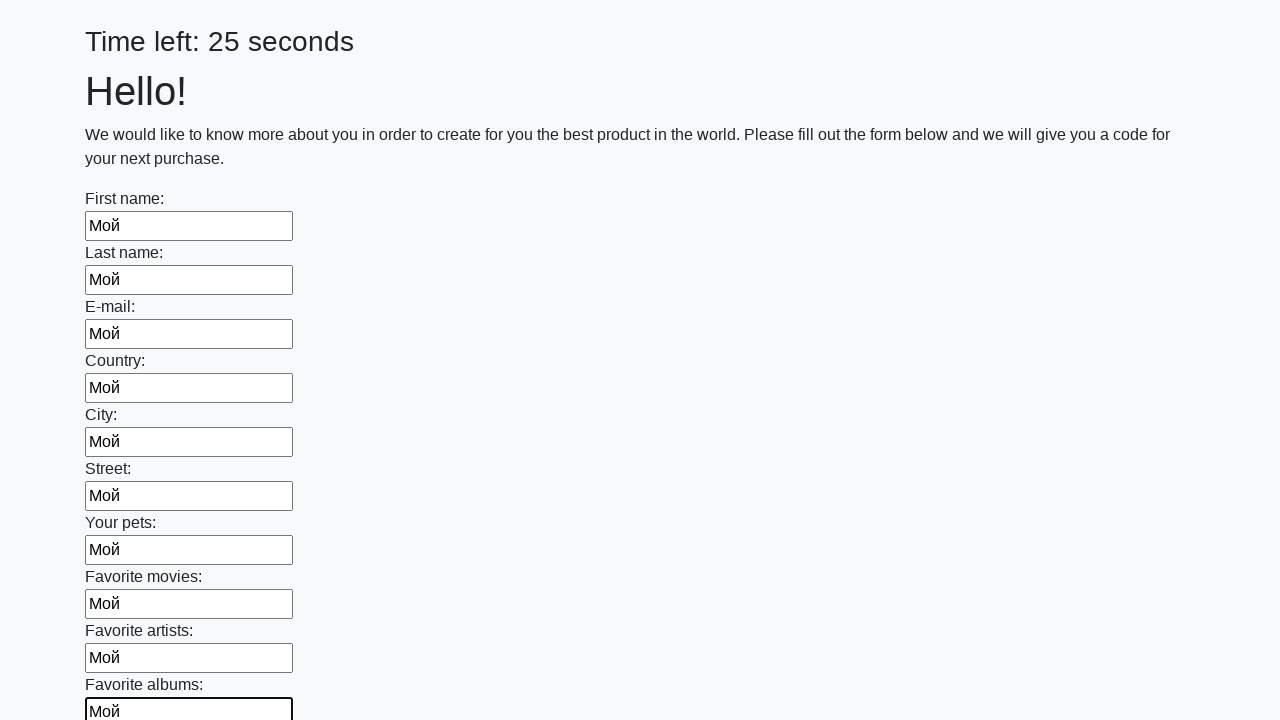

Filled input field 11 of 100 with 'Мой' on .first_block input >> nth=10
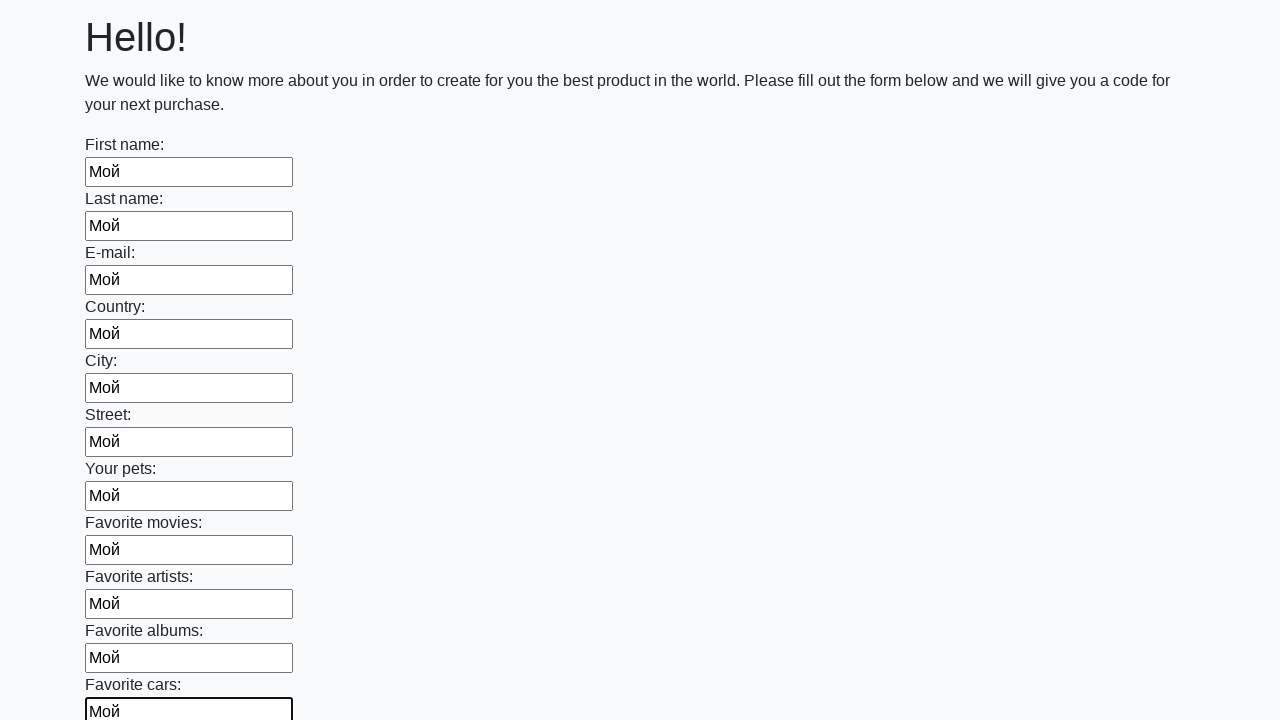

Filled input field 12 of 100 with 'Мой' on .first_block input >> nth=11
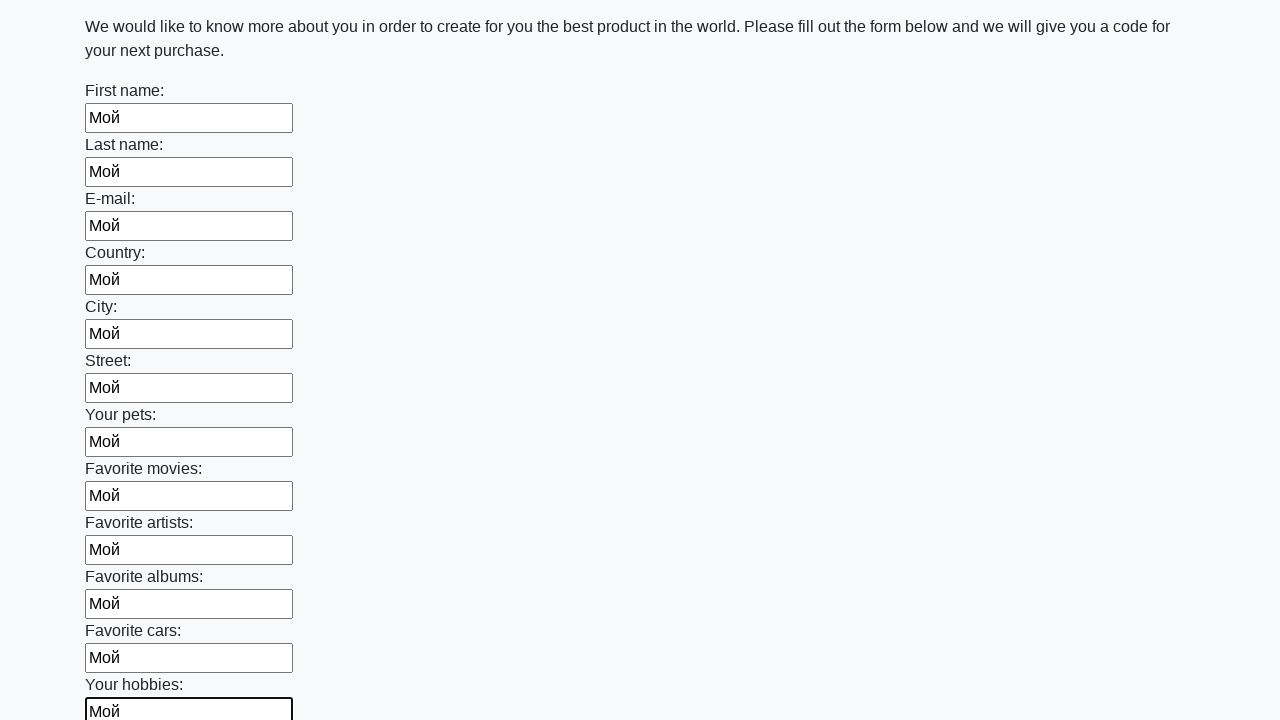

Filled input field 13 of 100 with 'Мой' on .first_block input >> nth=12
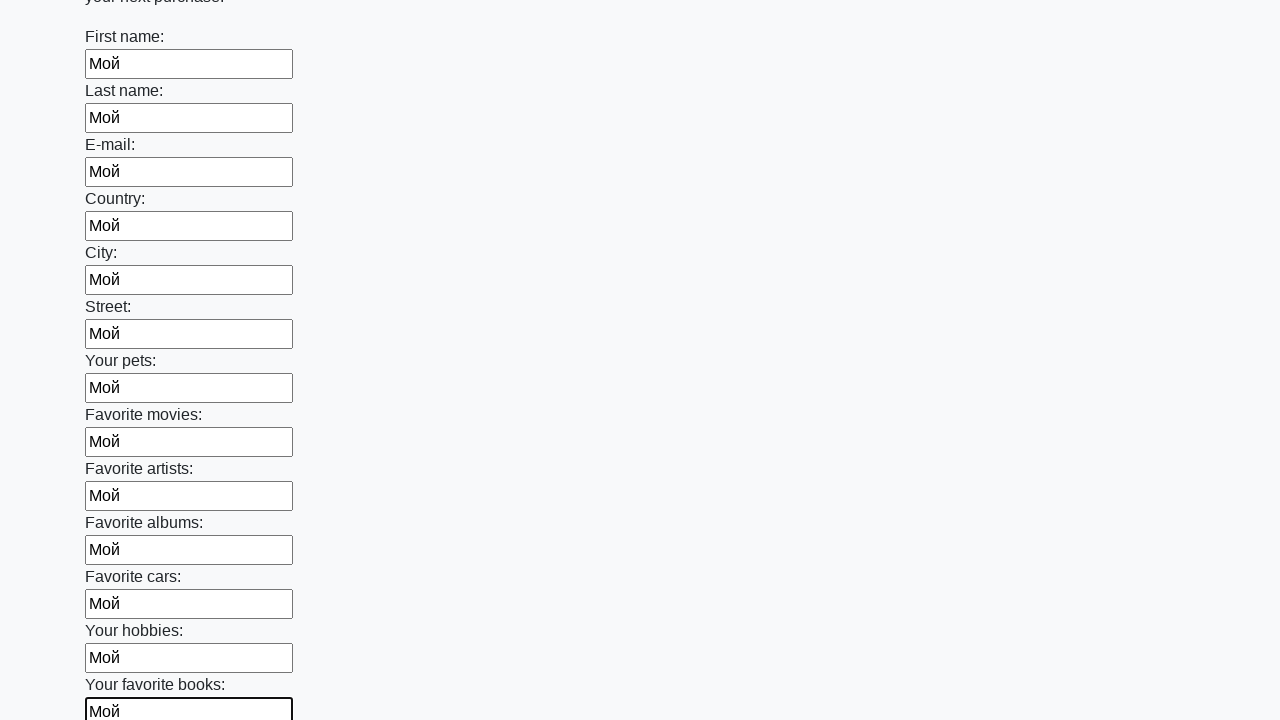

Filled input field 14 of 100 with 'Мой' on .first_block input >> nth=13
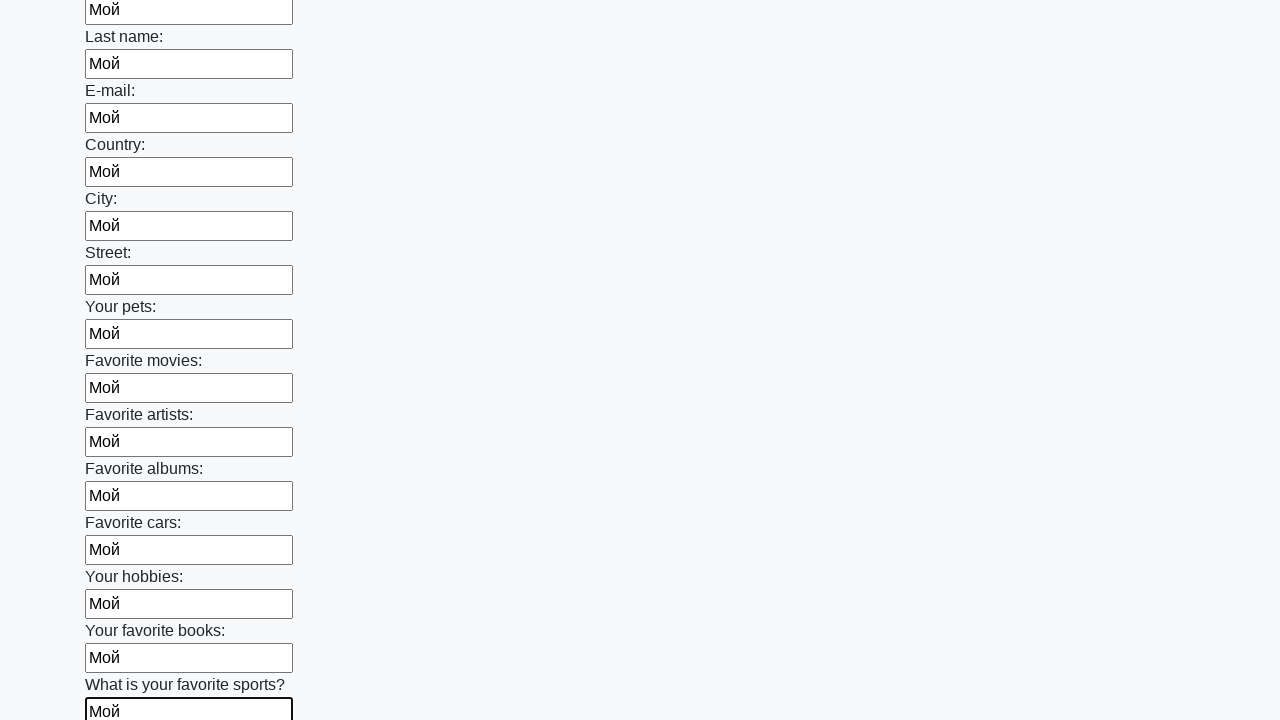

Filled input field 15 of 100 with 'Мой' on .first_block input >> nth=14
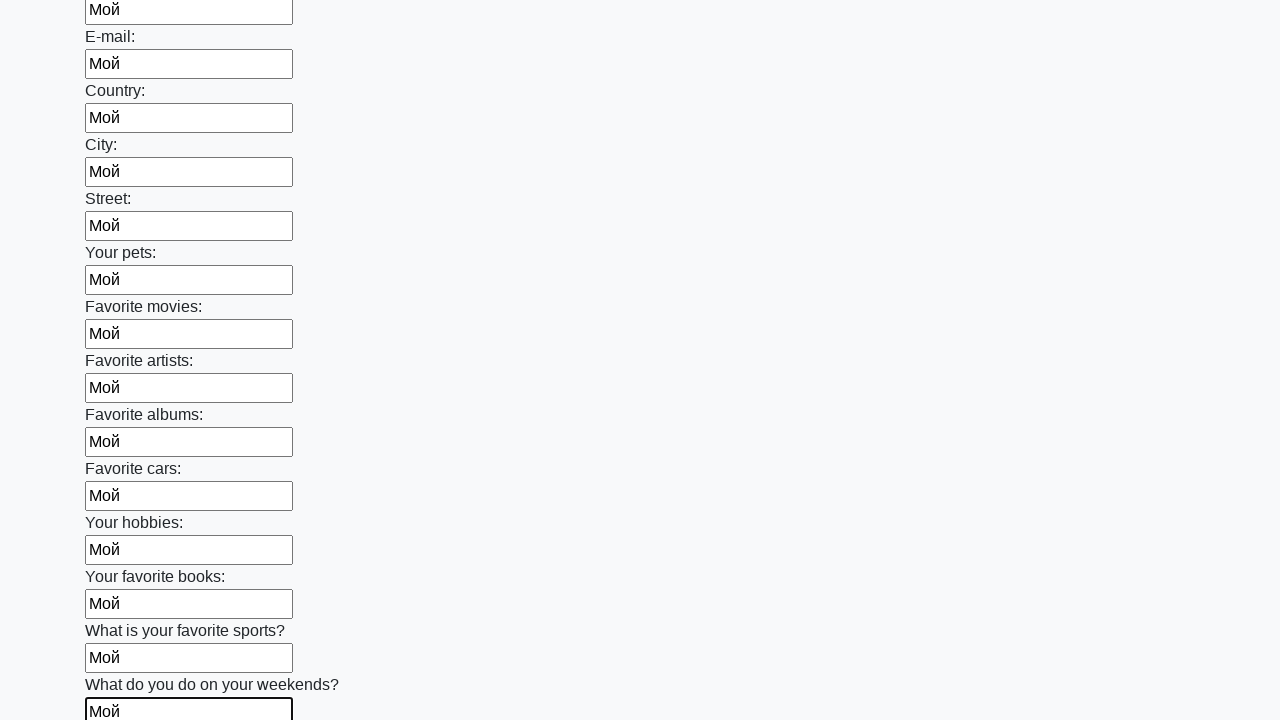

Filled input field 16 of 100 with 'Мой' on .first_block input >> nth=15
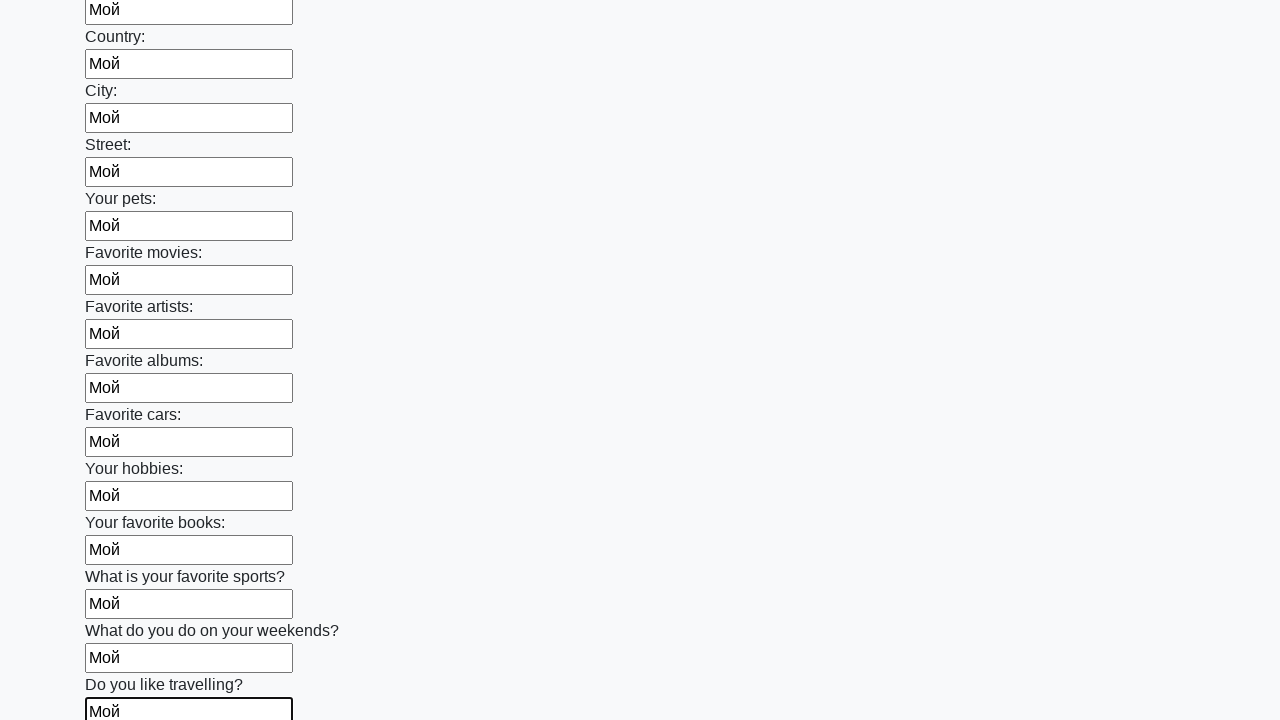

Filled input field 17 of 100 with 'Мой' on .first_block input >> nth=16
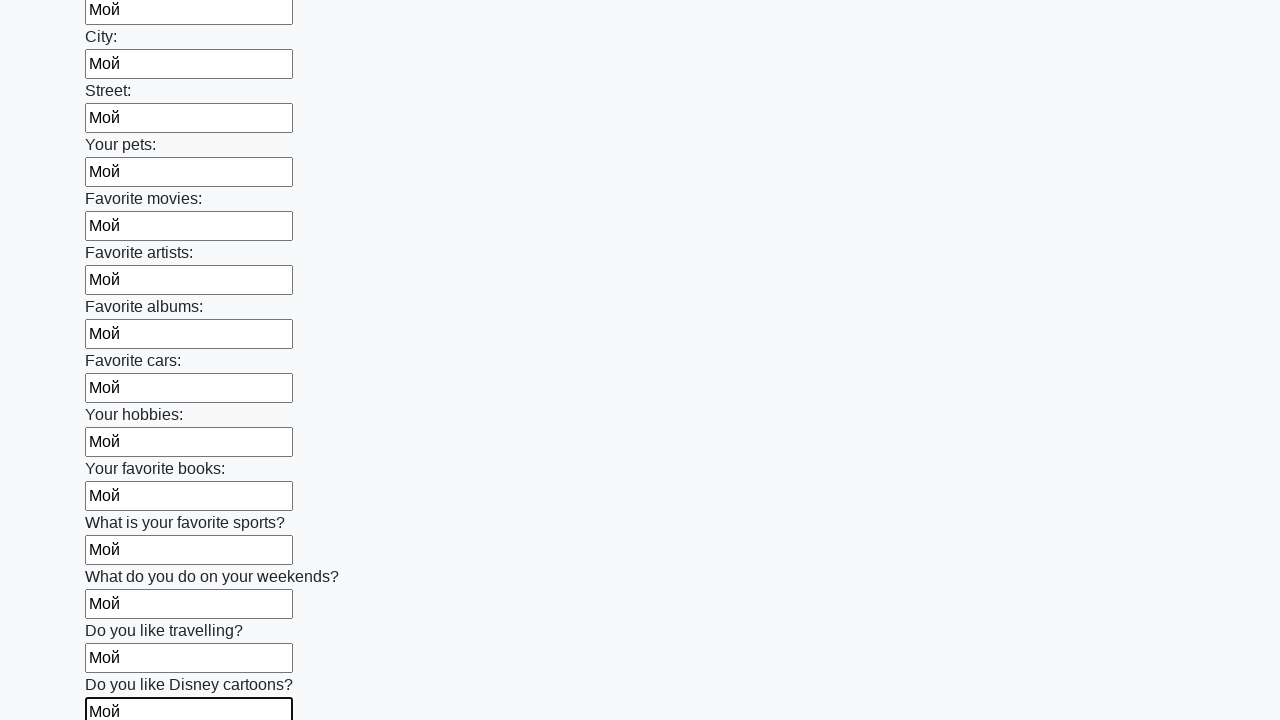

Filled input field 18 of 100 with 'Мой' on .first_block input >> nth=17
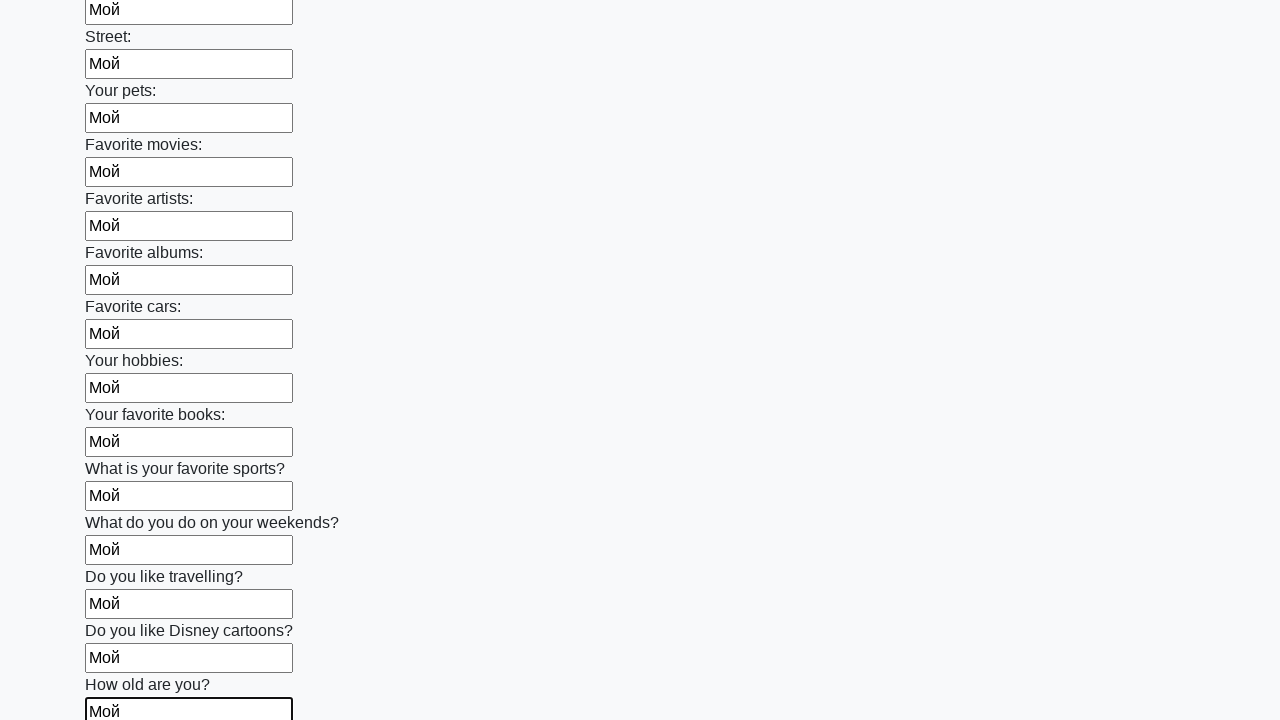

Filled input field 19 of 100 with 'Мой' on .first_block input >> nth=18
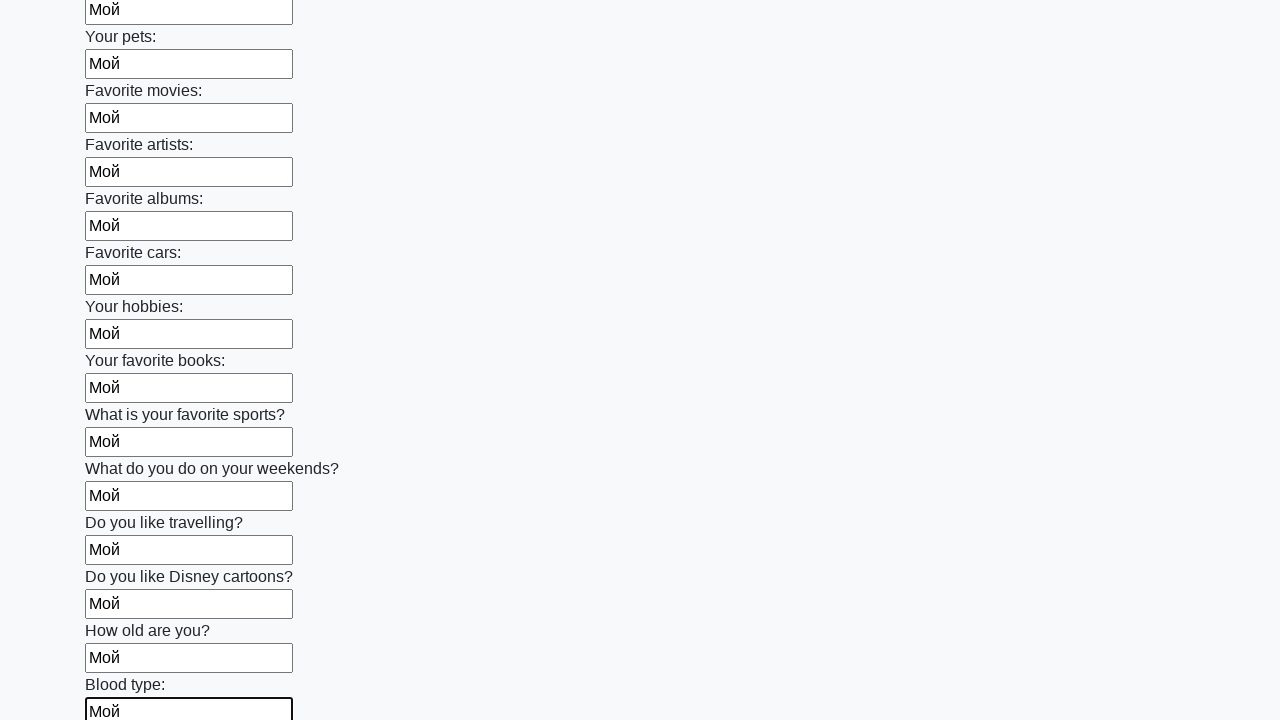

Filled input field 20 of 100 with 'Мой' on .first_block input >> nth=19
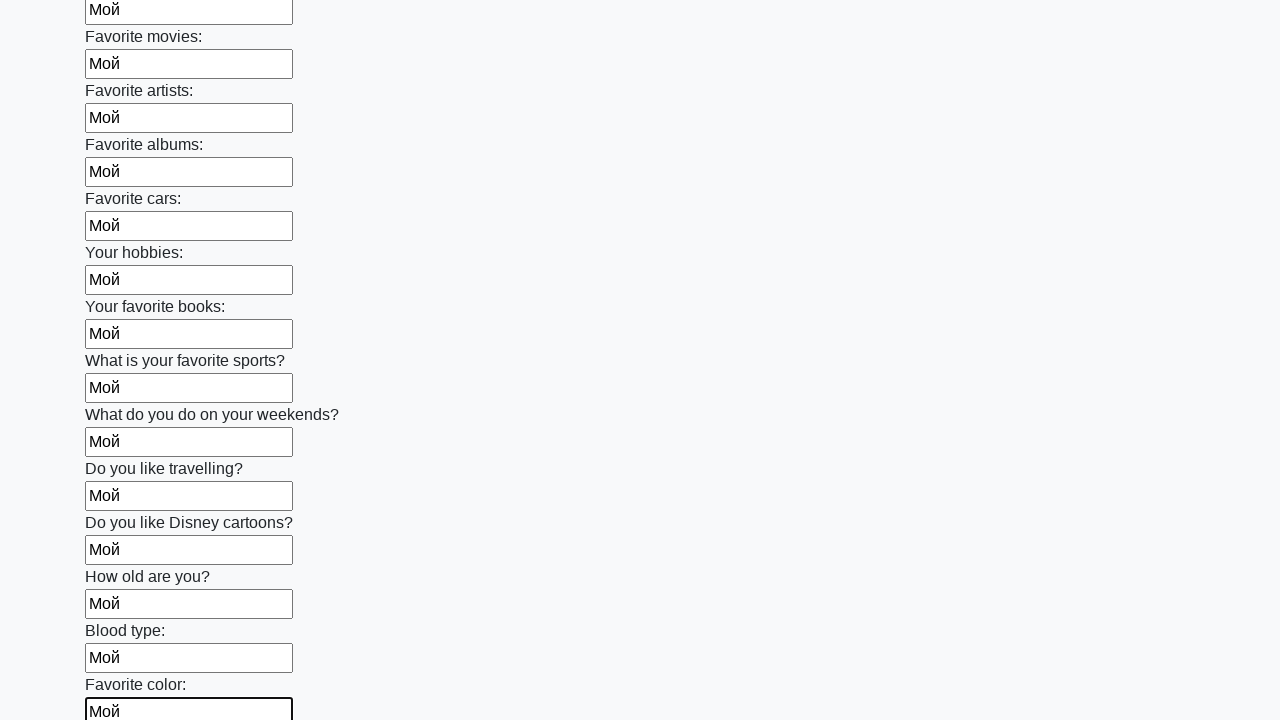

Filled input field 21 of 100 with 'Мой' on .first_block input >> nth=20
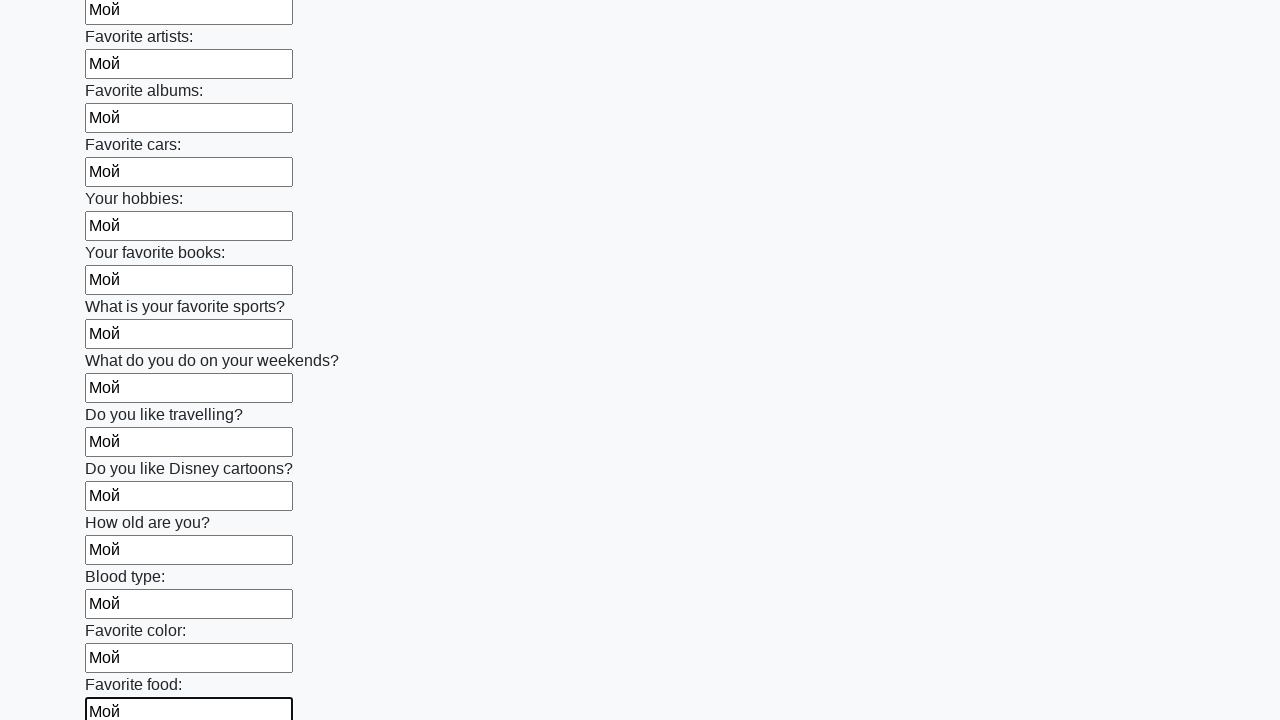

Filled input field 22 of 100 with 'Мой' on .first_block input >> nth=21
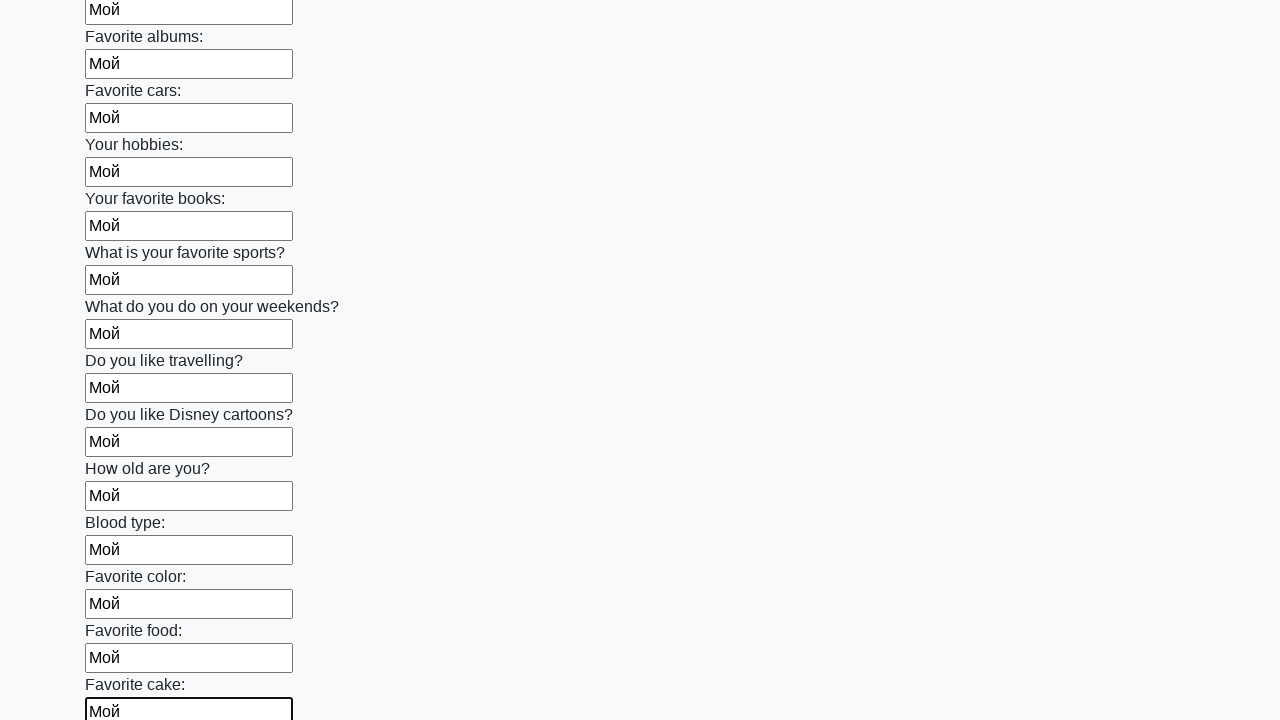

Filled input field 23 of 100 with 'Мой' on .first_block input >> nth=22
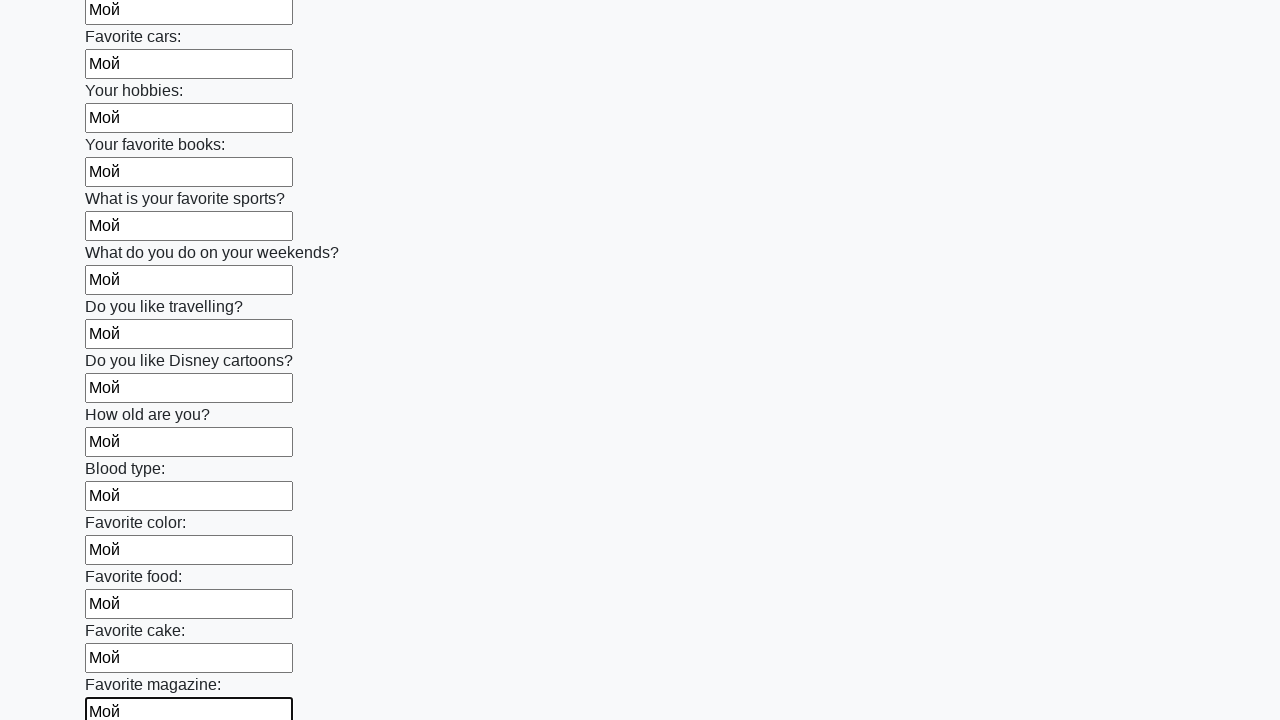

Filled input field 24 of 100 with 'Мой' on .first_block input >> nth=23
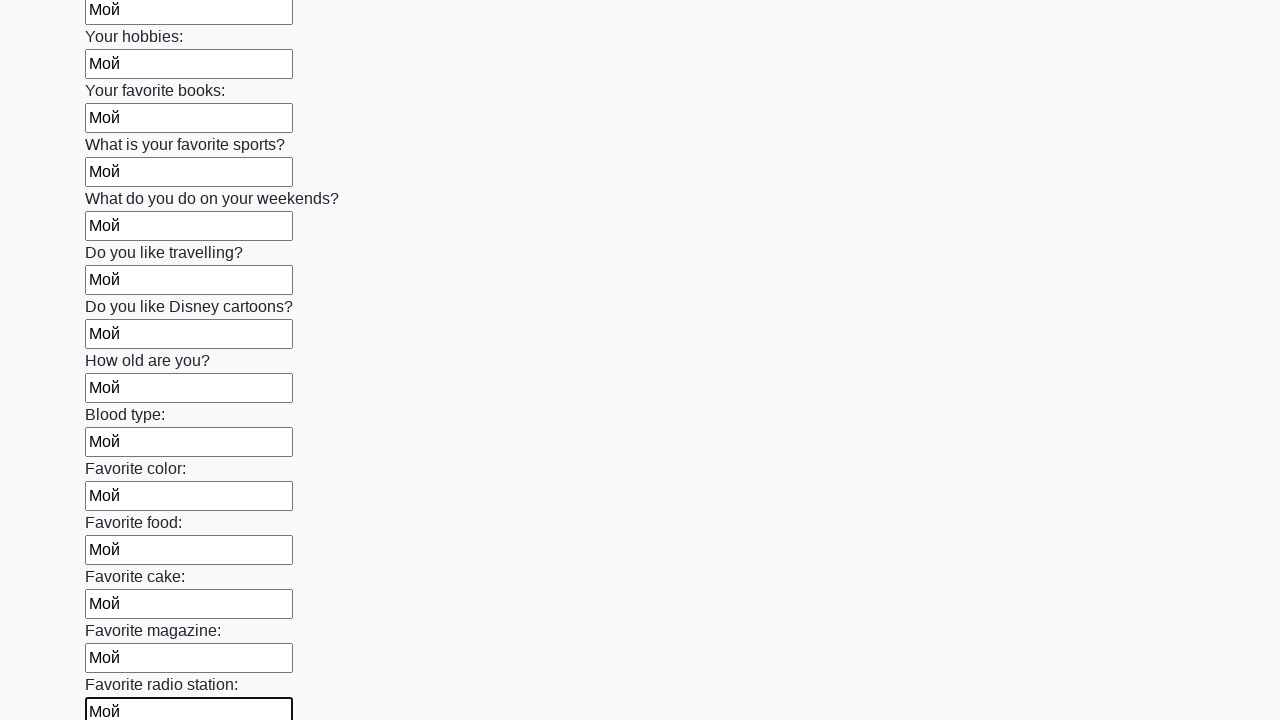

Filled input field 25 of 100 with 'Мой' on .first_block input >> nth=24
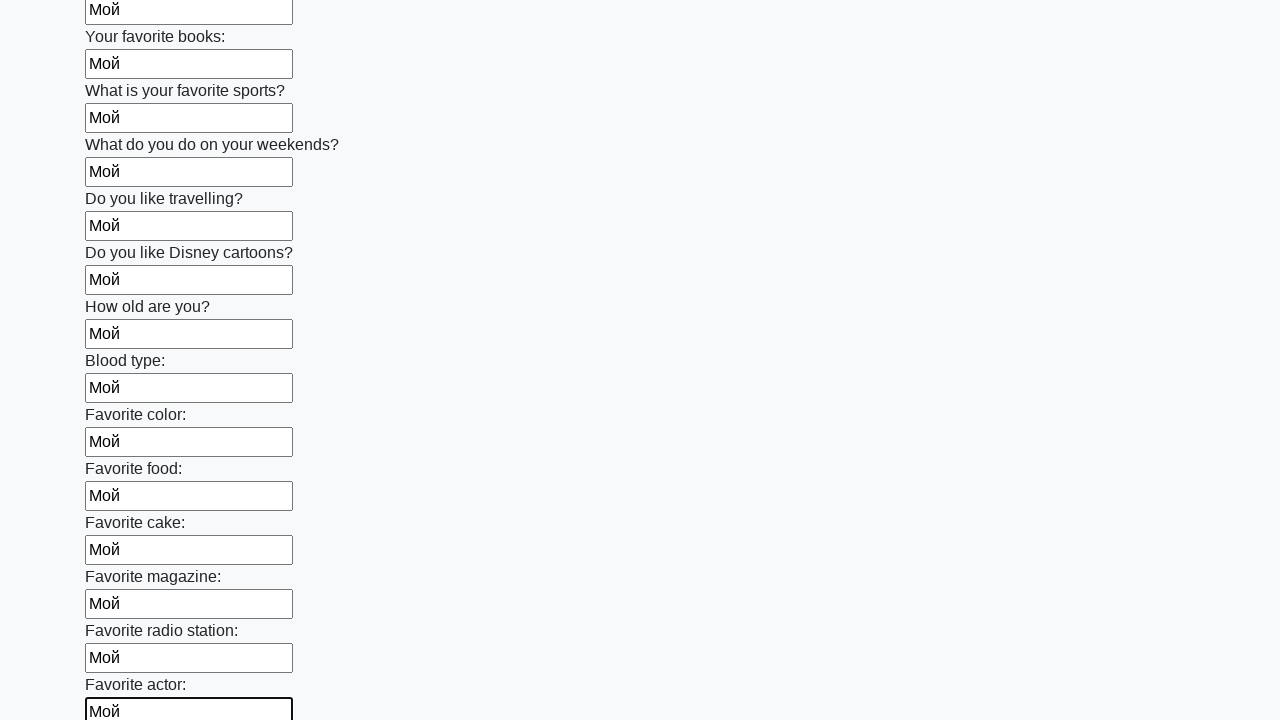

Filled input field 26 of 100 with 'Мой' on .first_block input >> nth=25
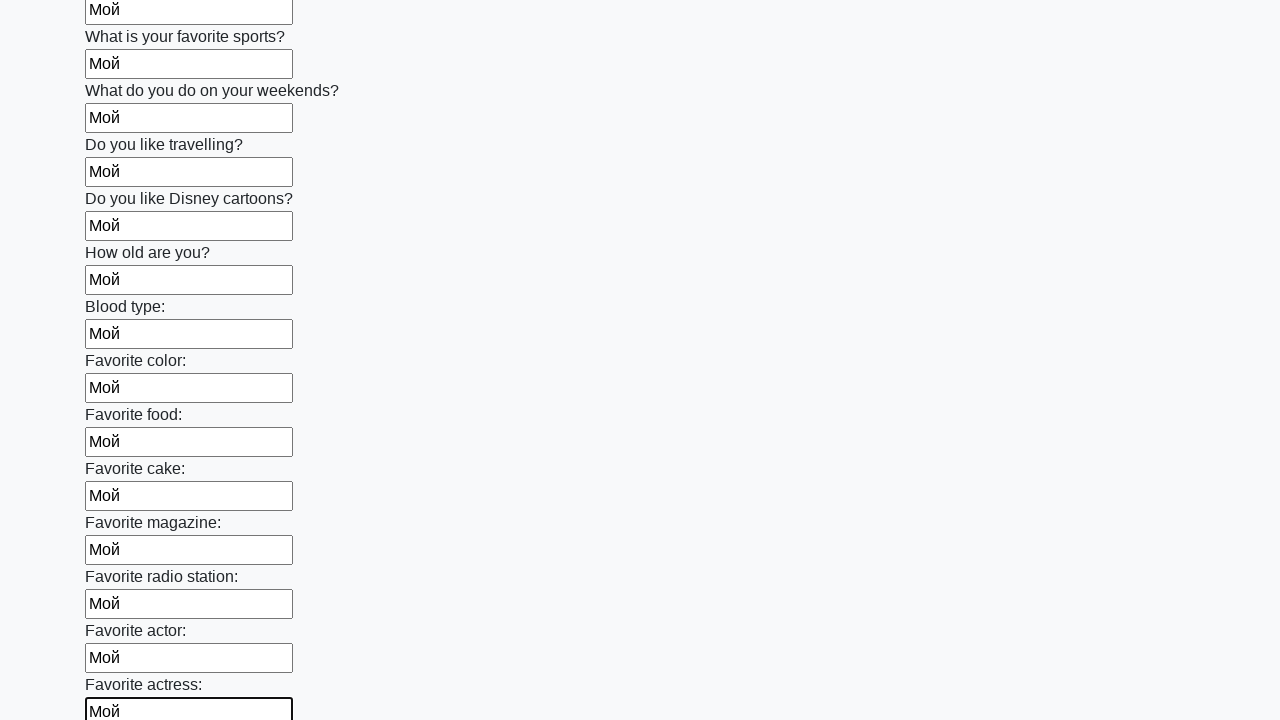

Filled input field 27 of 100 with 'Мой' on .first_block input >> nth=26
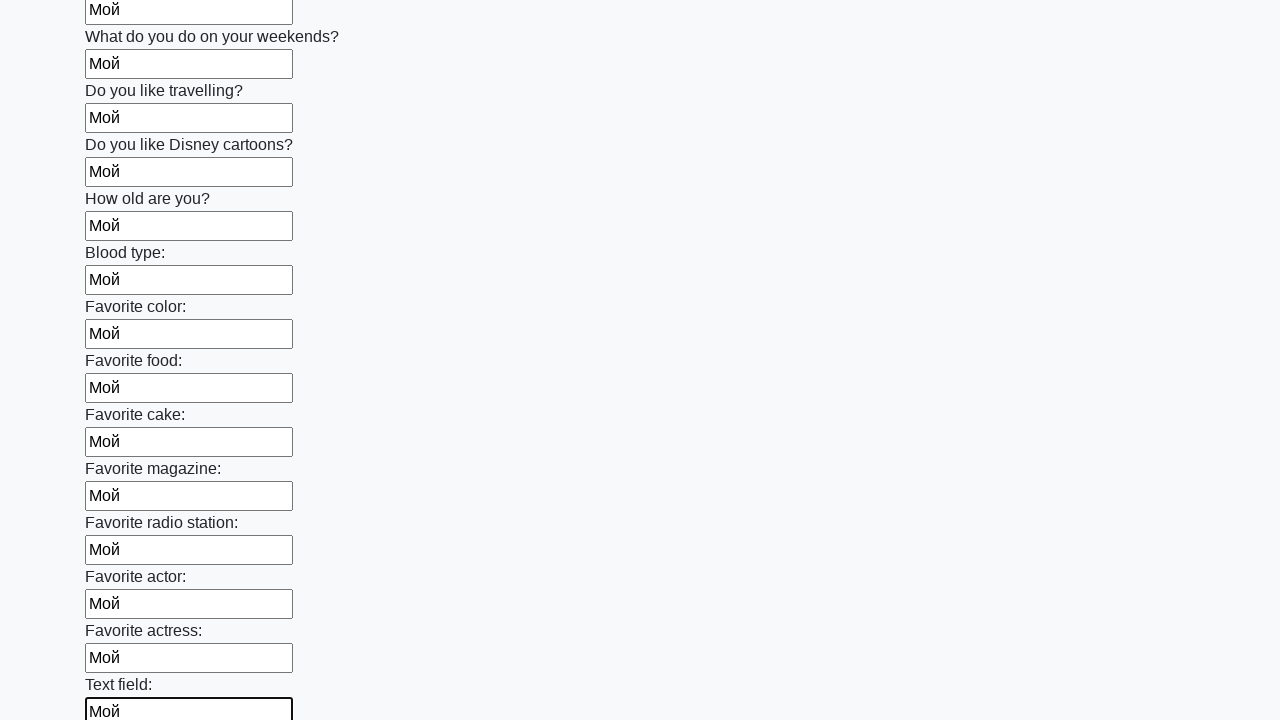

Filled input field 28 of 100 with 'Мой' on .first_block input >> nth=27
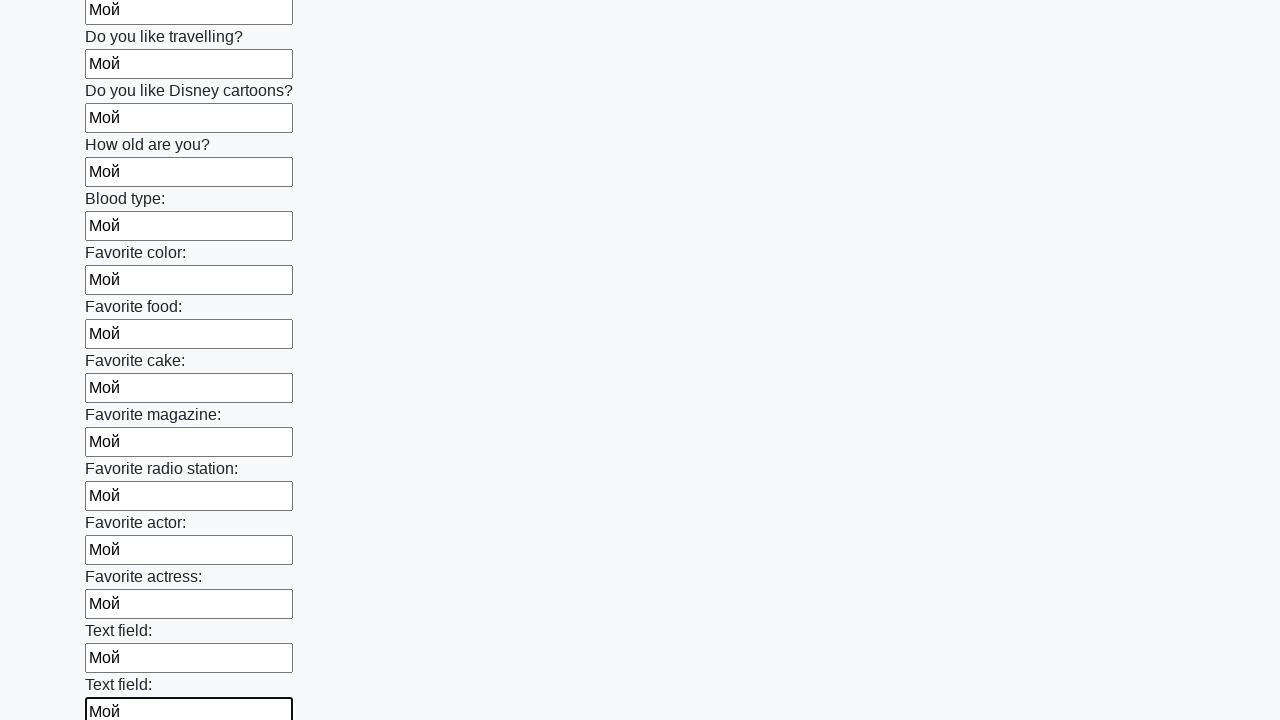

Filled input field 29 of 100 with 'Мой' on .first_block input >> nth=28
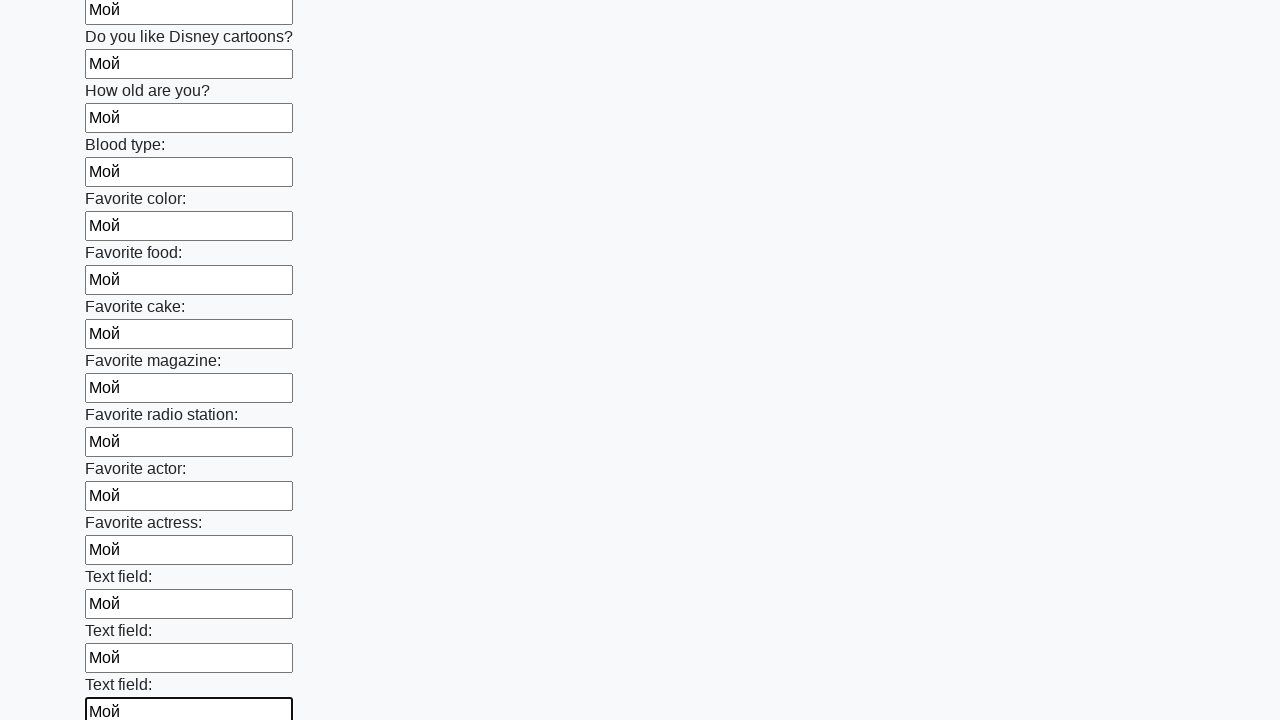

Filled input field 30 of 100 with 'Мой' on .first_block input >> nth=29
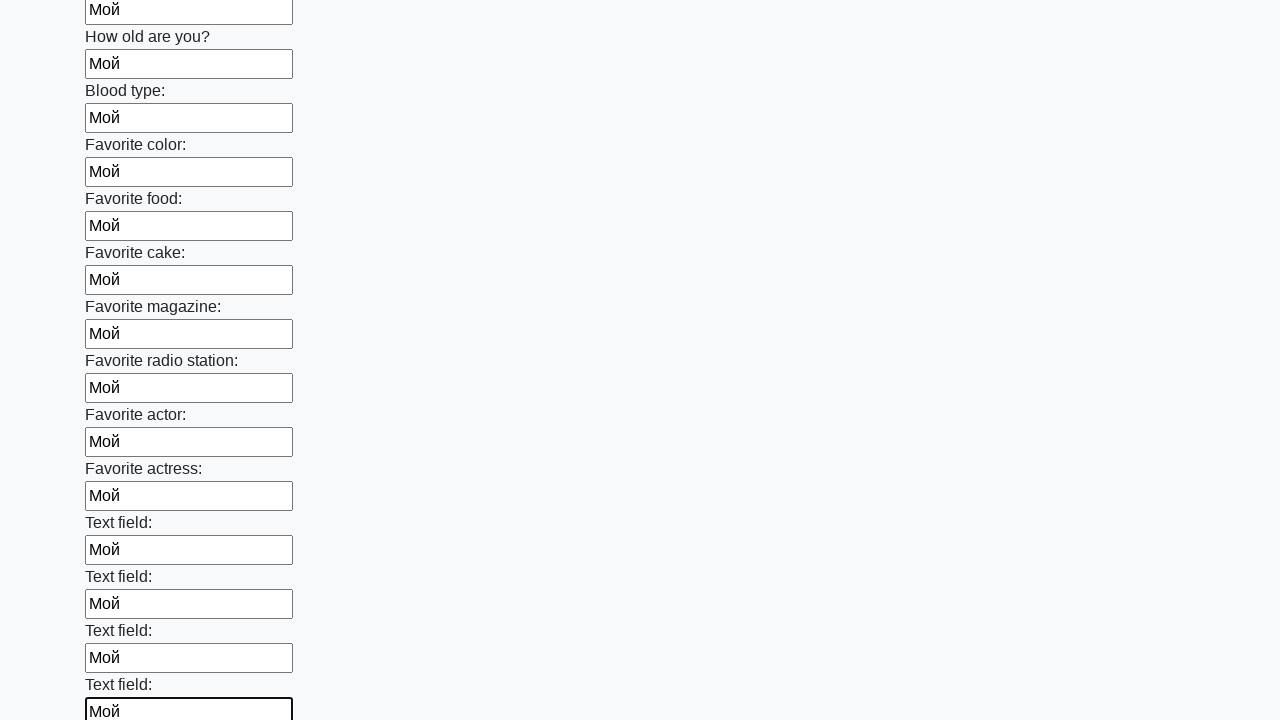

Filled input field 31 of 100 with 'Мой' on .first_block input >> nth=30
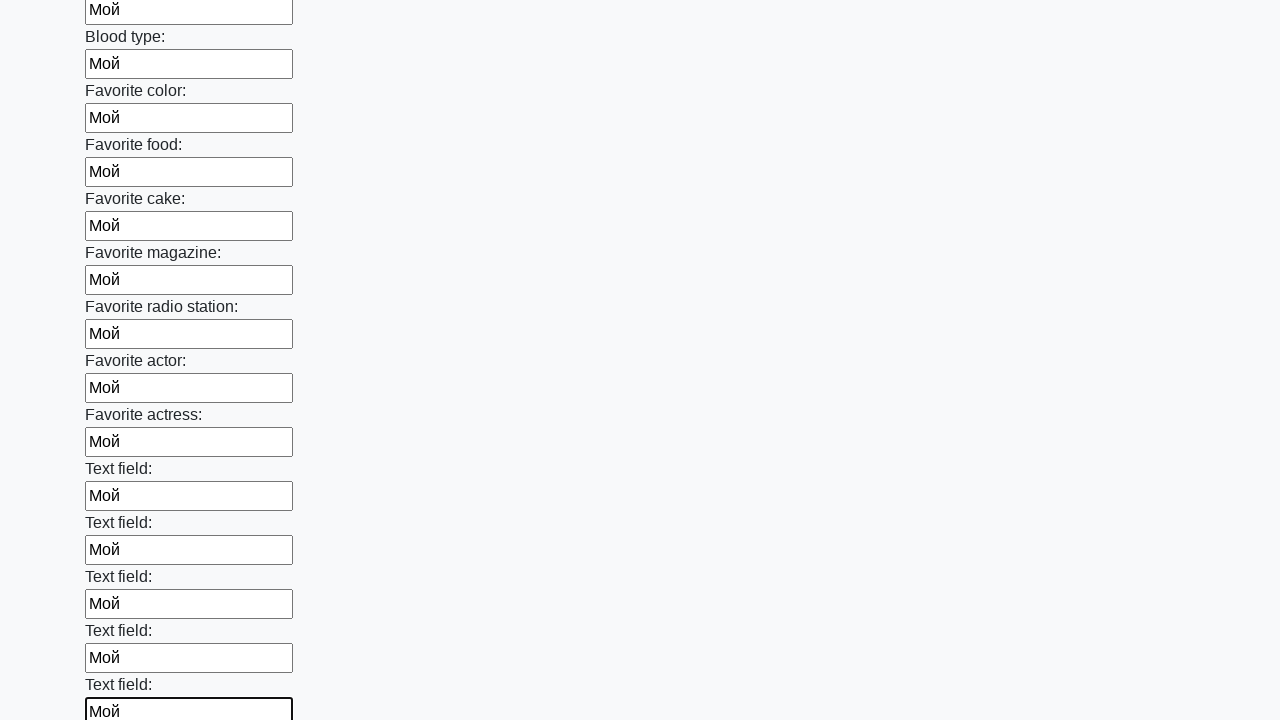

Filled input field 32 of 100 with 'Мой' on .first_block input >> nth=31
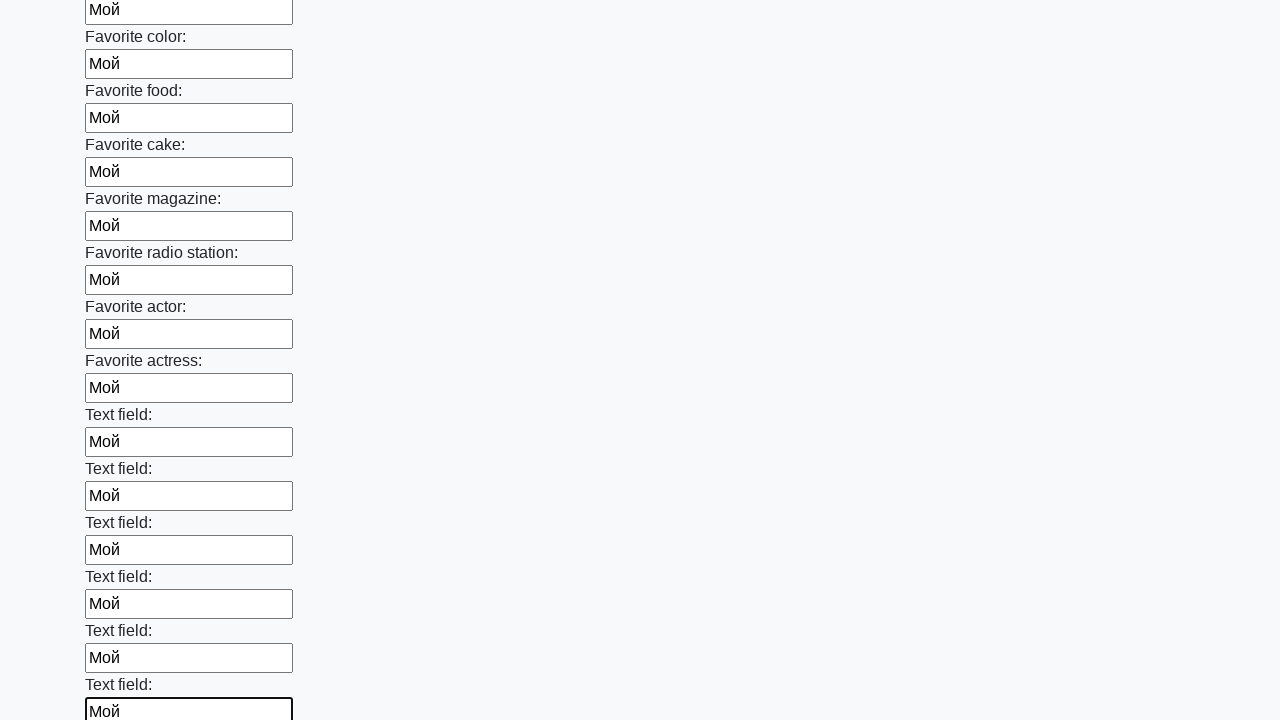

Filled input field 33 of 100 with 'Мой' on .first_block input >> nth=32
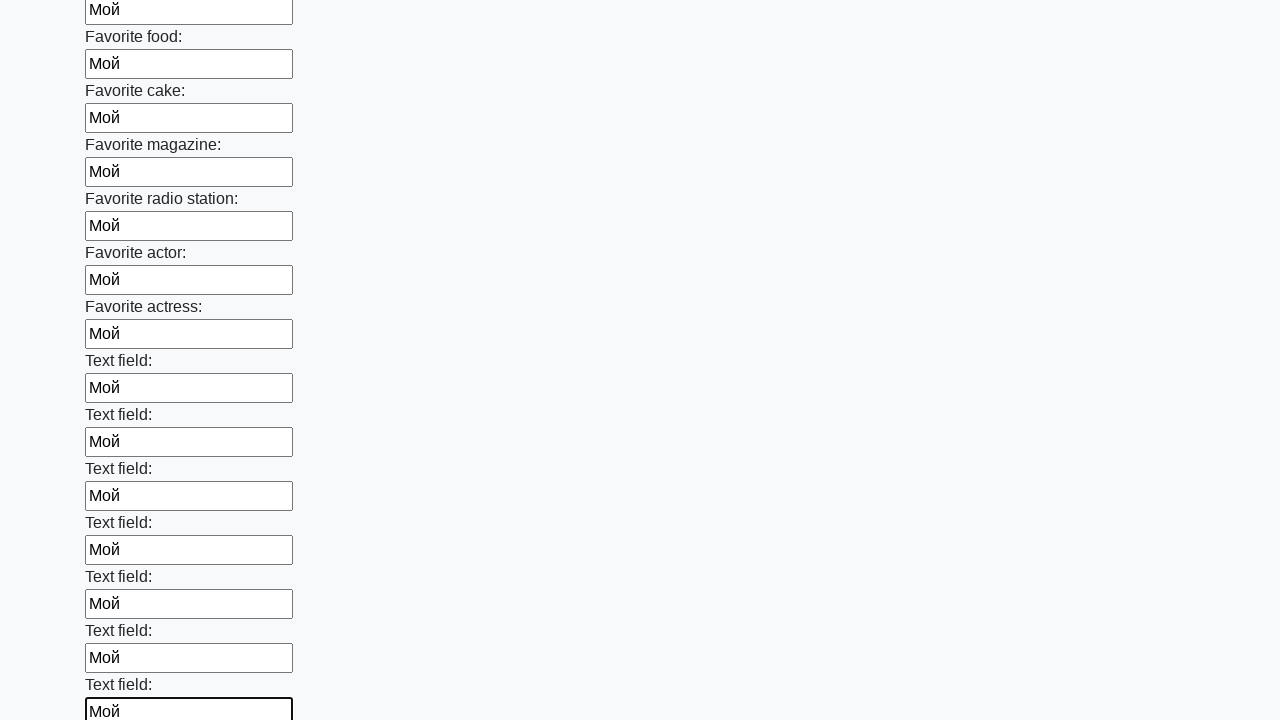

Filled input field 34 of 100 with 'Мой' on .first_block input >> nth=33
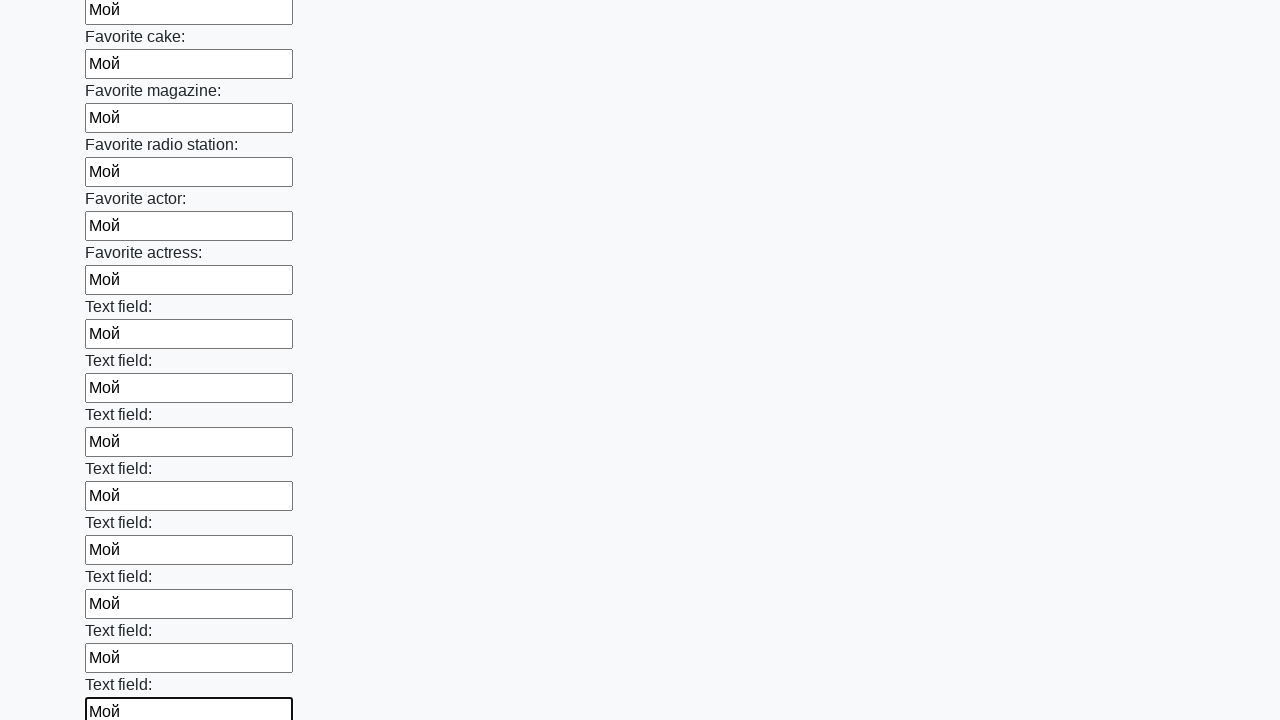

Filled input field 35 of 100 with 'Мой' on .first_block input >> nth=34
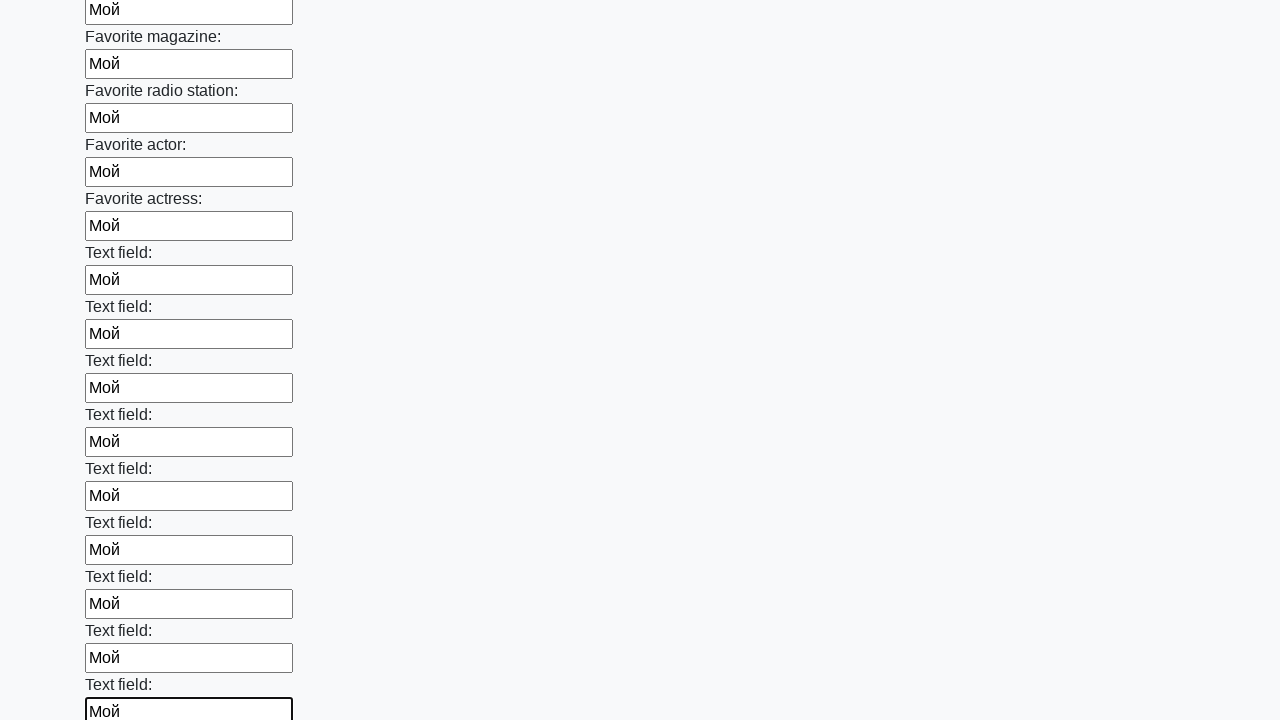

Filled input field 36 of 100 with 'Мой' on .first_block input >> nth=35
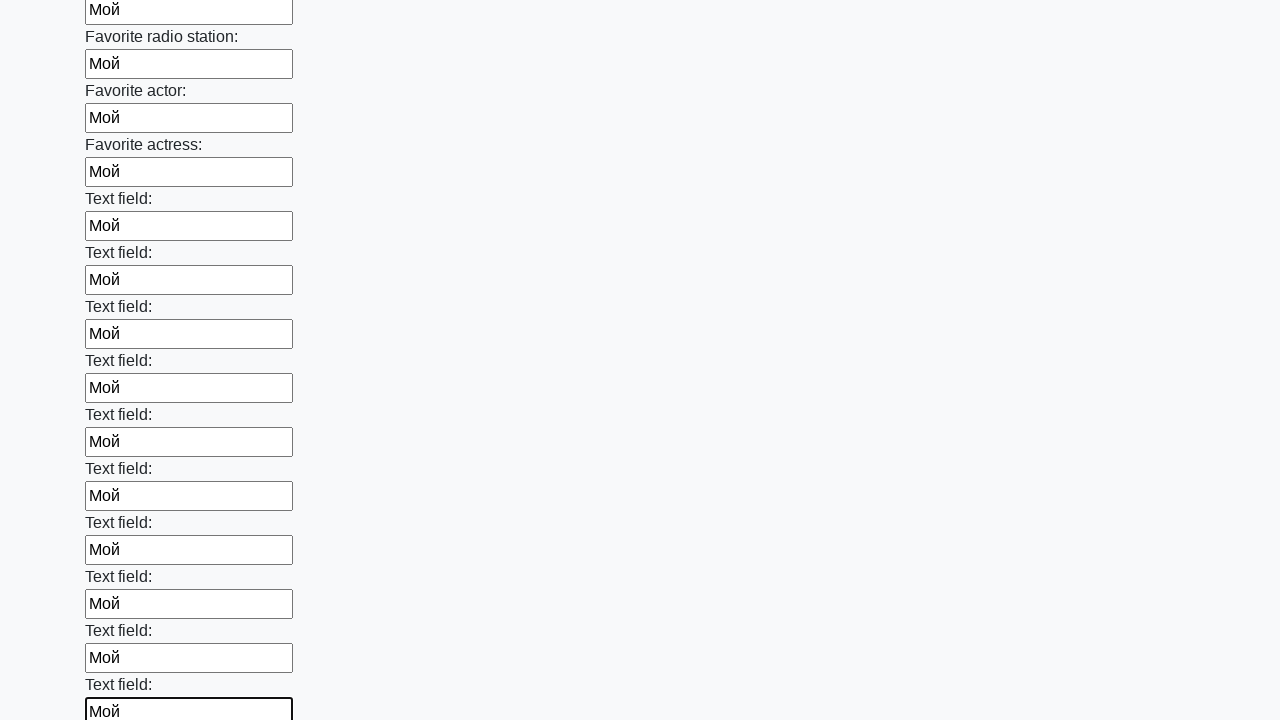

Filled input field 37 of 100 with 'Мой' on .first_block input >> nth=36
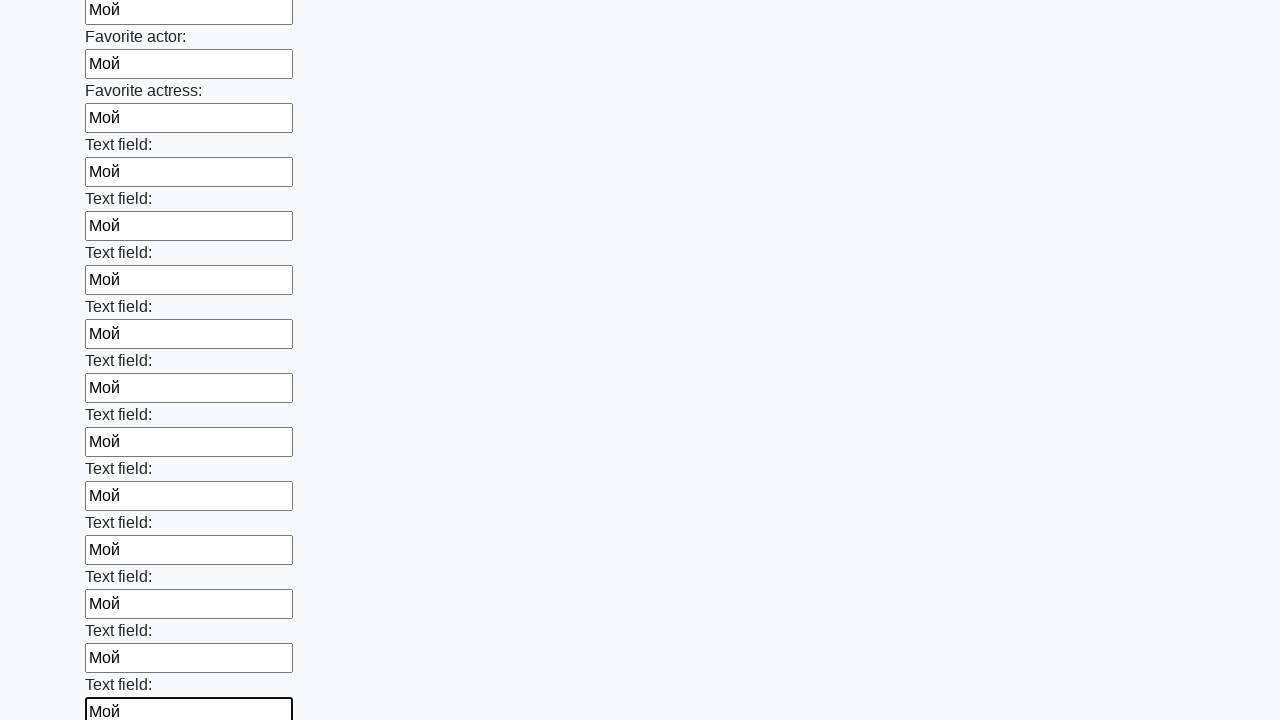

Filled input field 38 of 100 with 'Мой' on .first_block input >> nth=37
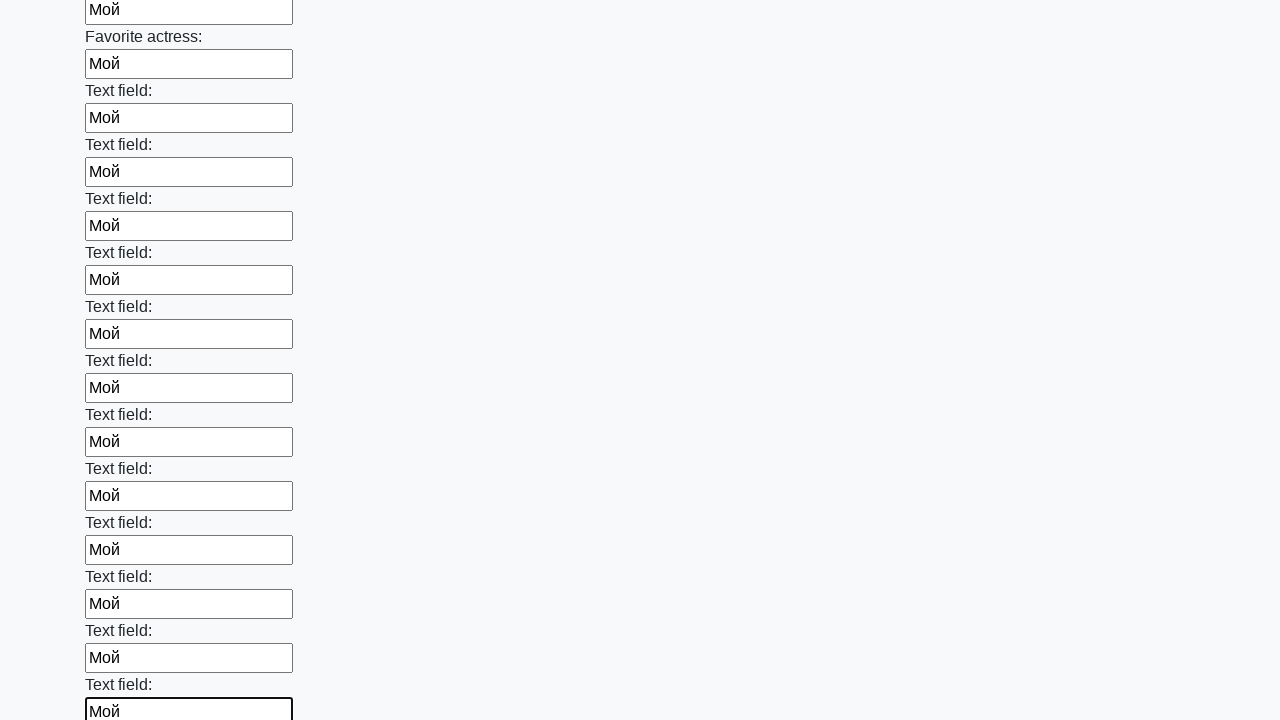

Filled input field 39 of 100 with 'Мой' on .first_block input >> nth=38
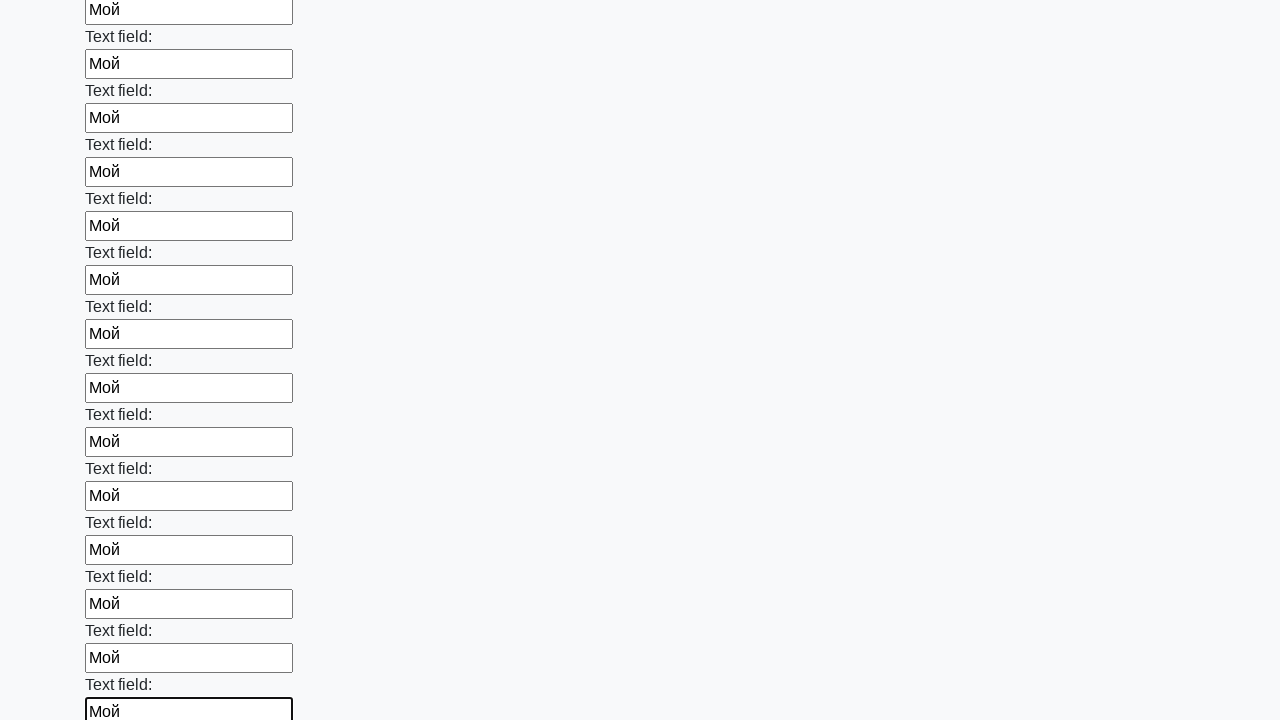

Filled input field 40 of 100 with 'Мой' on .first_block input >> nth=39
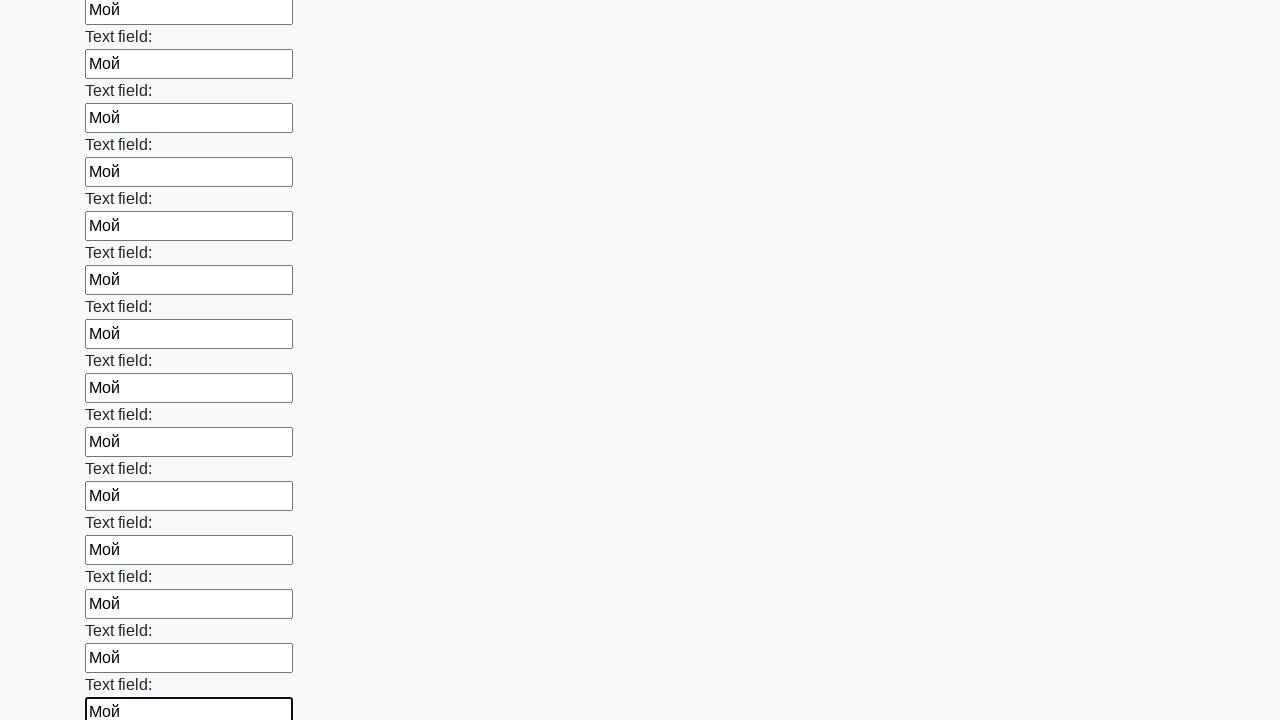

Filled input field 41 of 100 with 'Мой' on .first_block input >> nth=40
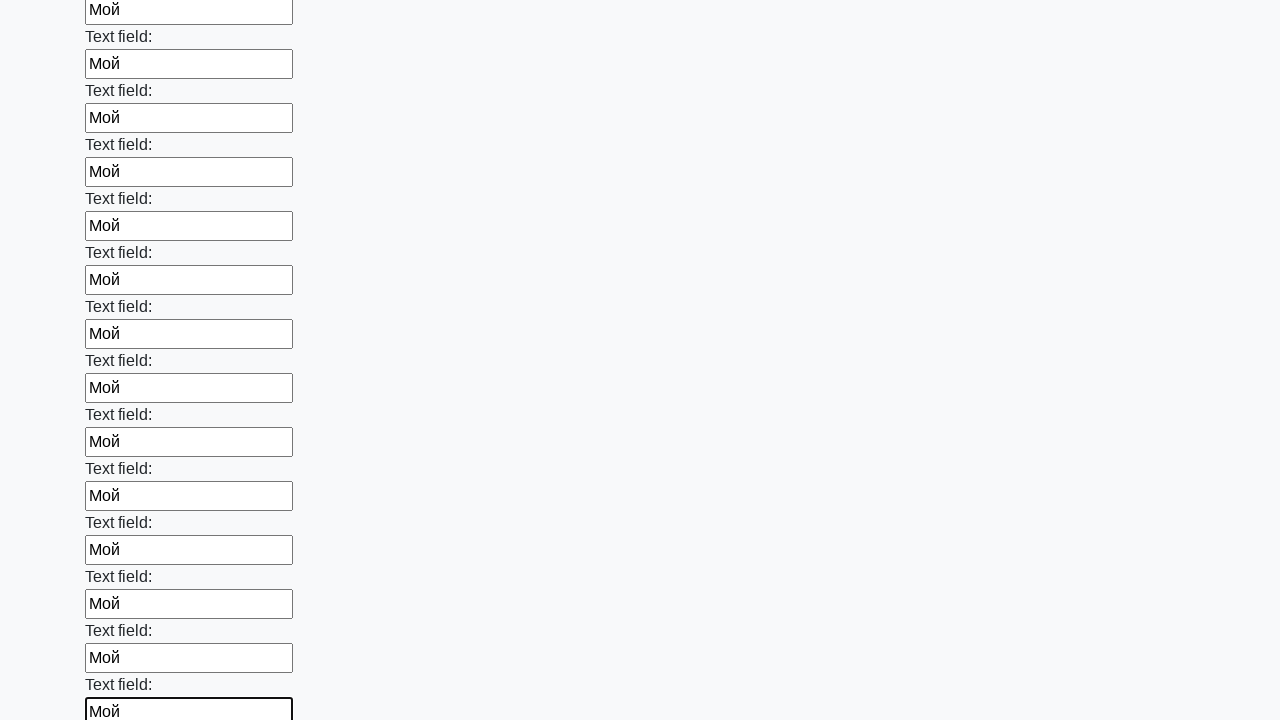

Filled input field 42 of 100 with 'Мой' on .first_block input >> nth=41
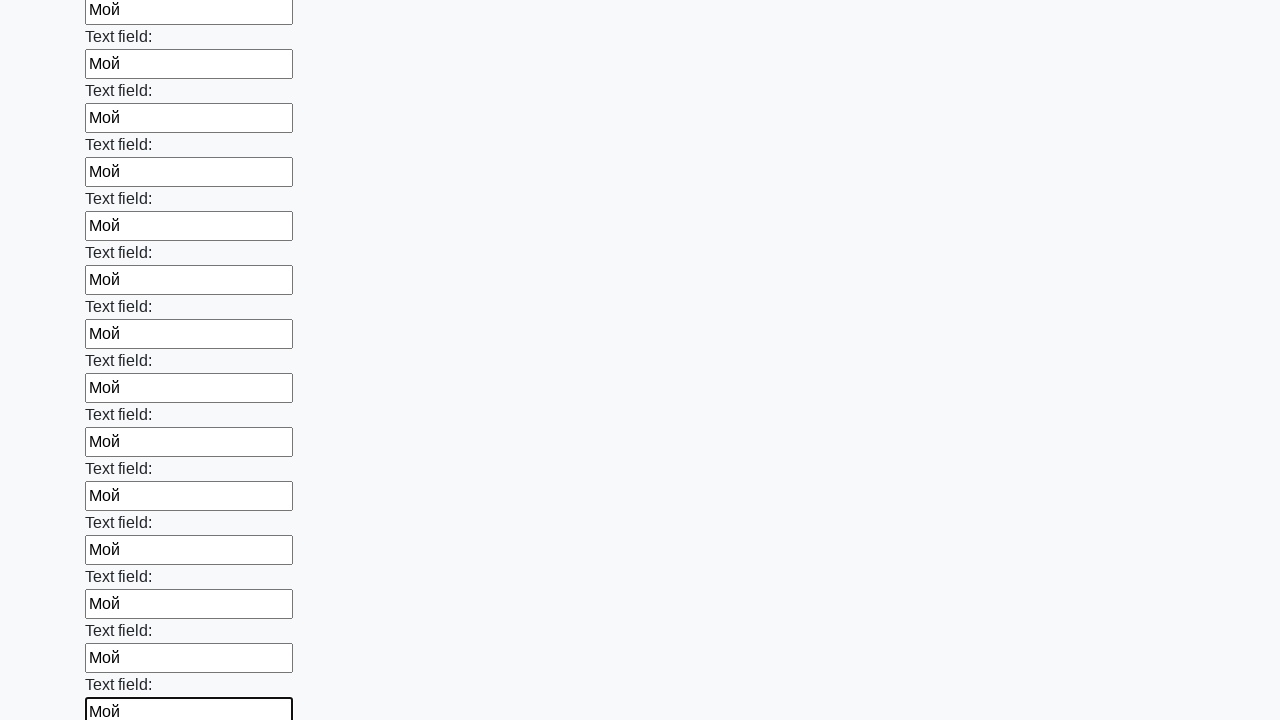

Filled input field 43 of 100 with 'Мой' on .first_block input >> nth=42
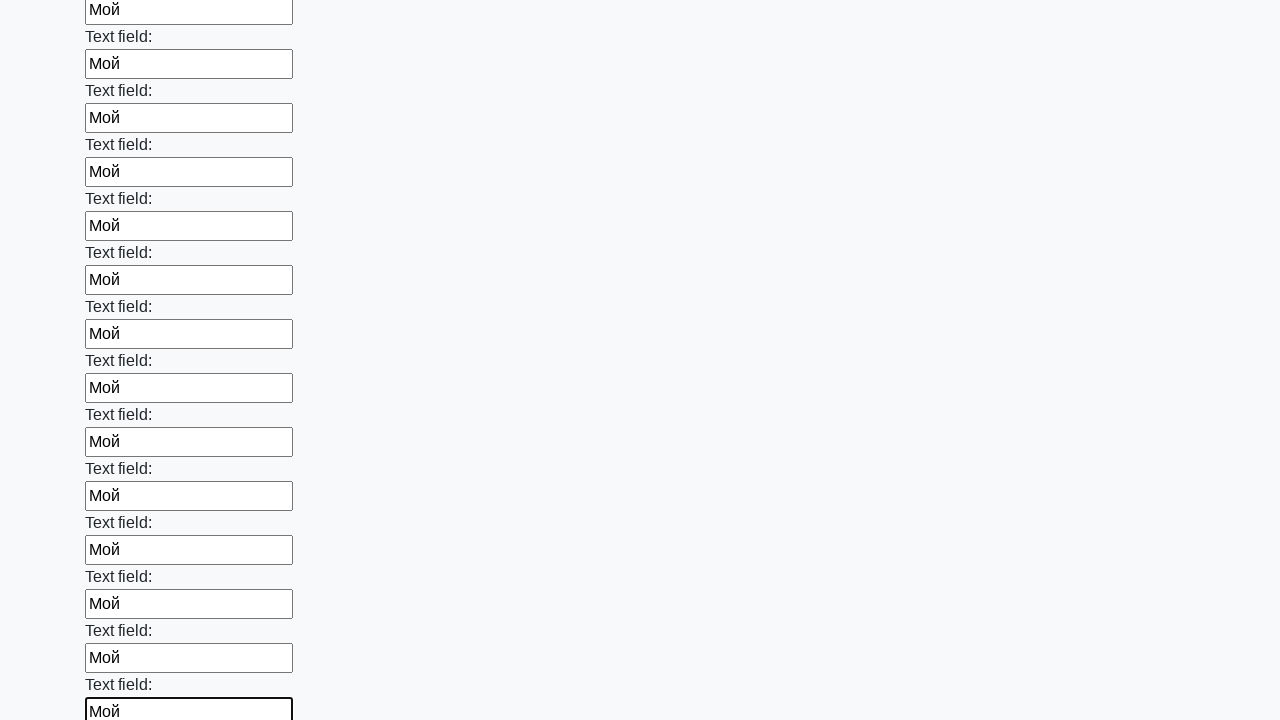

Filled input field 44 of 100 with 'Мой' on .first_block input >> nth=43
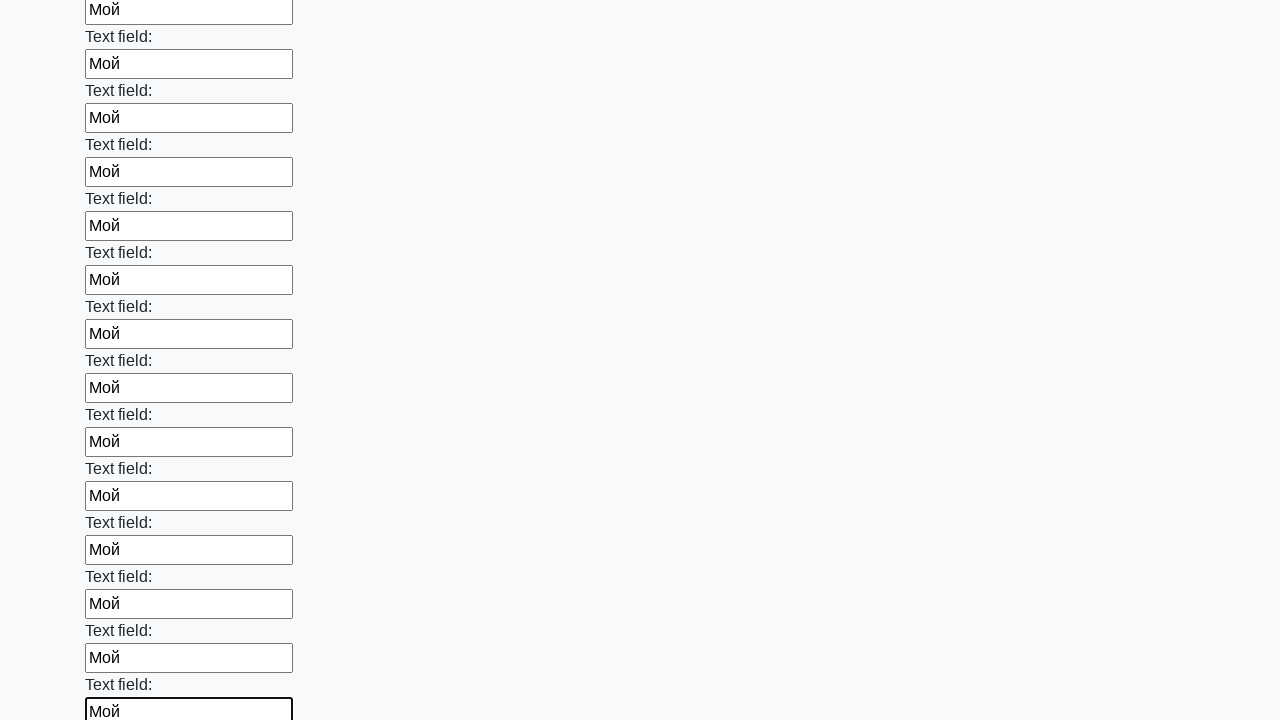

Filled input field 45 of 100 with 'Мой' on .first_block input >> nth=44
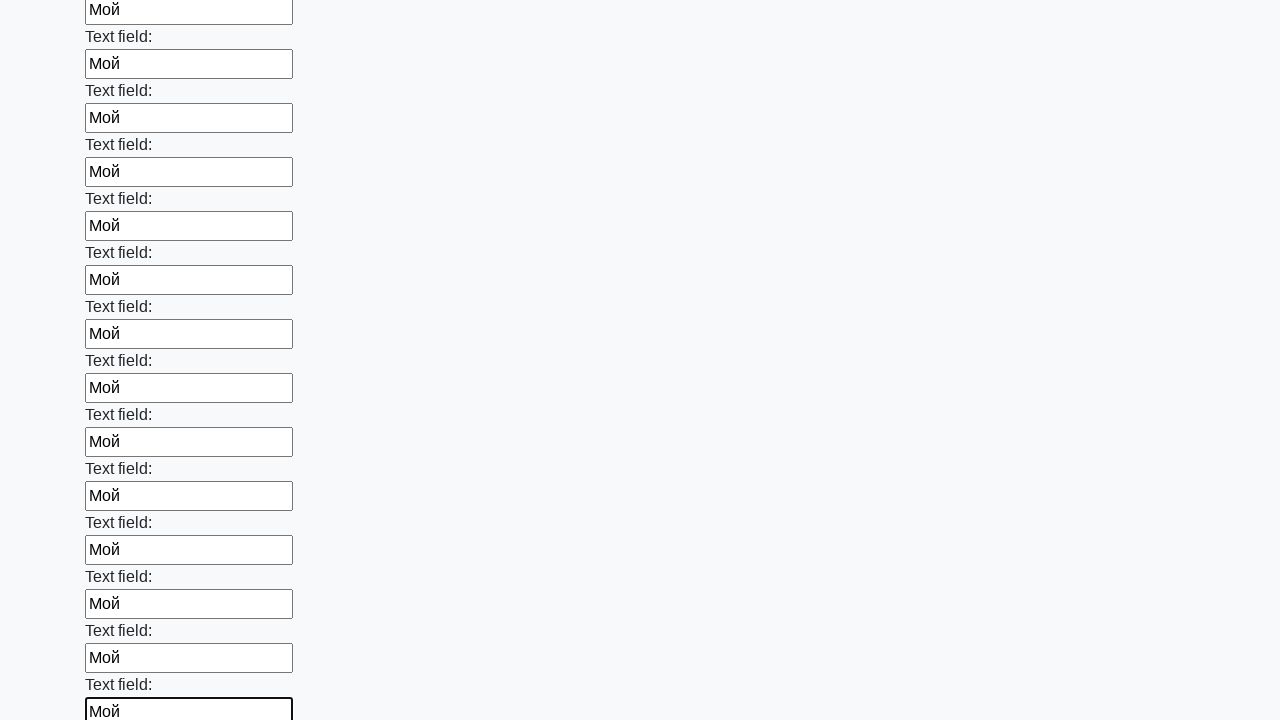

Filled input field 46 of 100 with 'Мой' on .first_block input >> nth=45
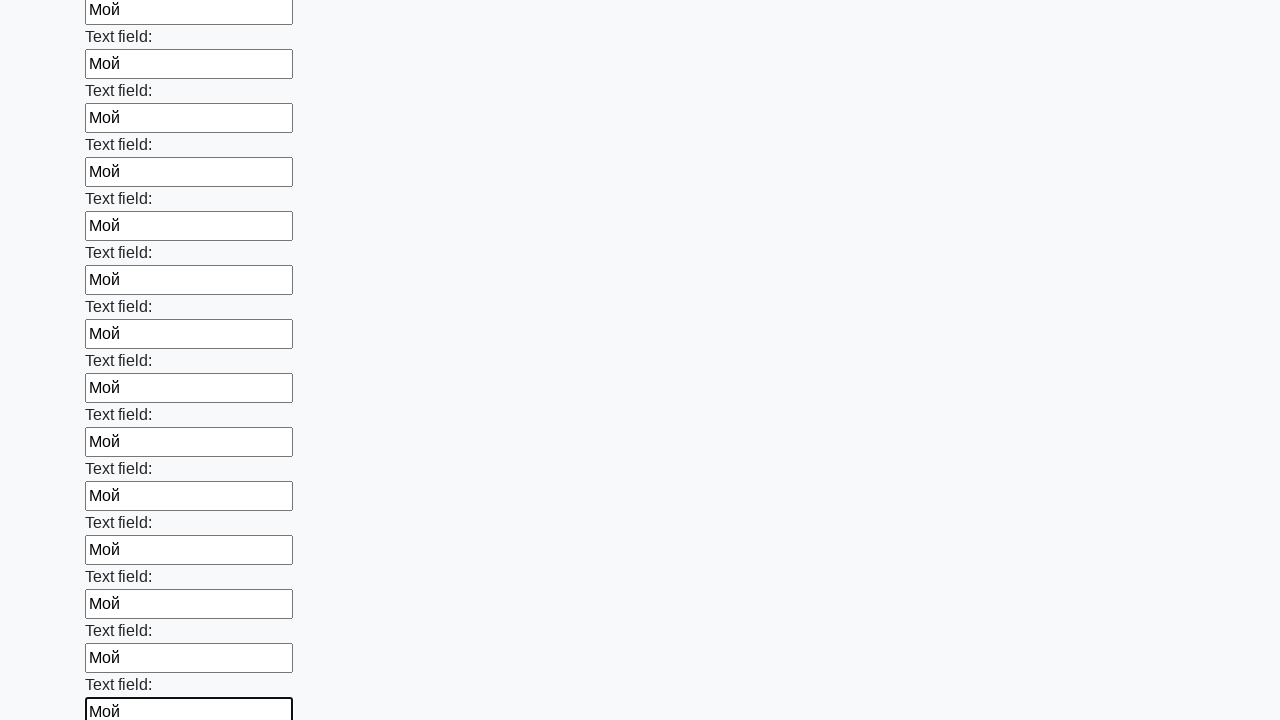

Filled input field 47 of 100 with 'Мой' on .first_block input >> nth=46
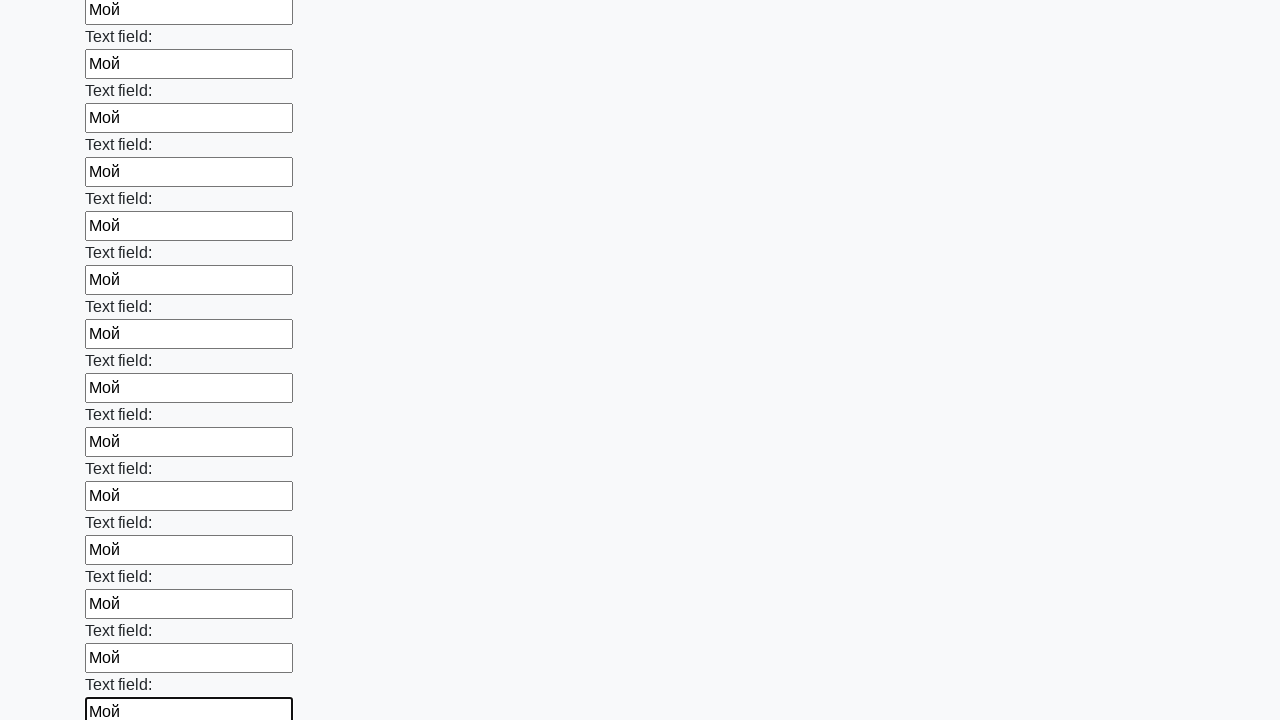

Filled input field 48 of 100 with 'Мой' on .first_block input >> nth=47
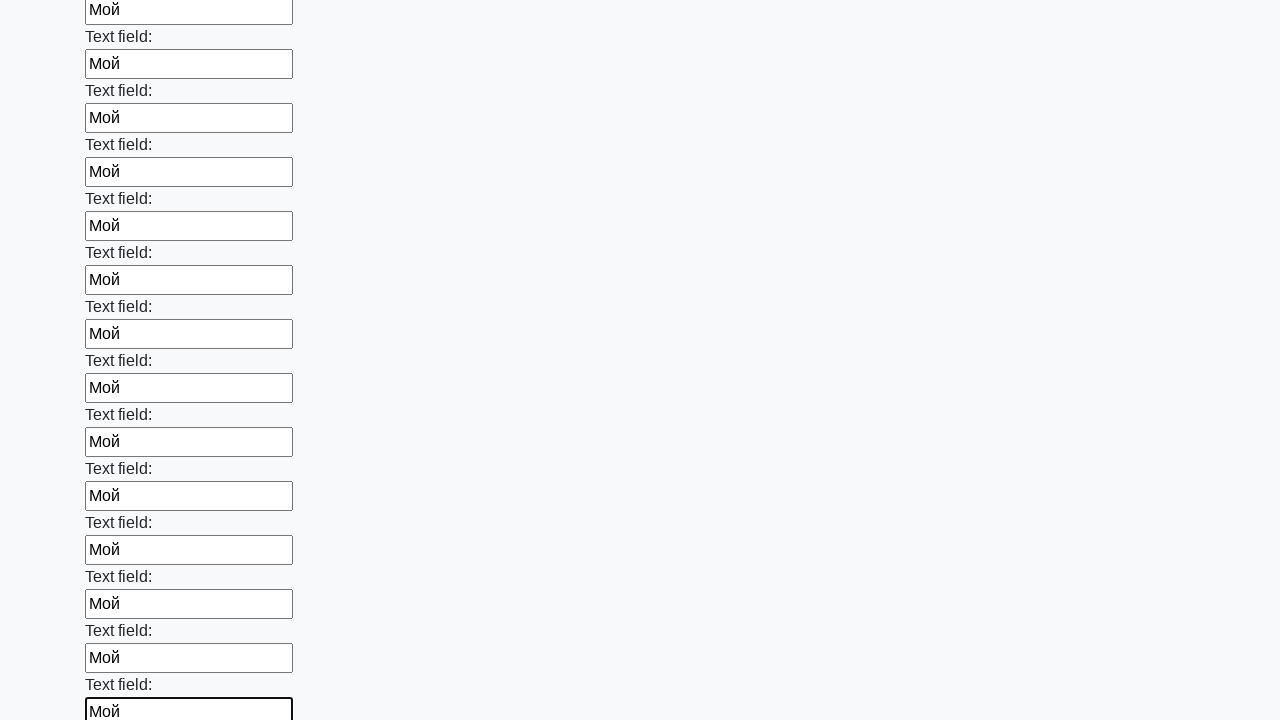

Filled input field 49 of 100 with 'Мой' on .first_block input >> nth=48
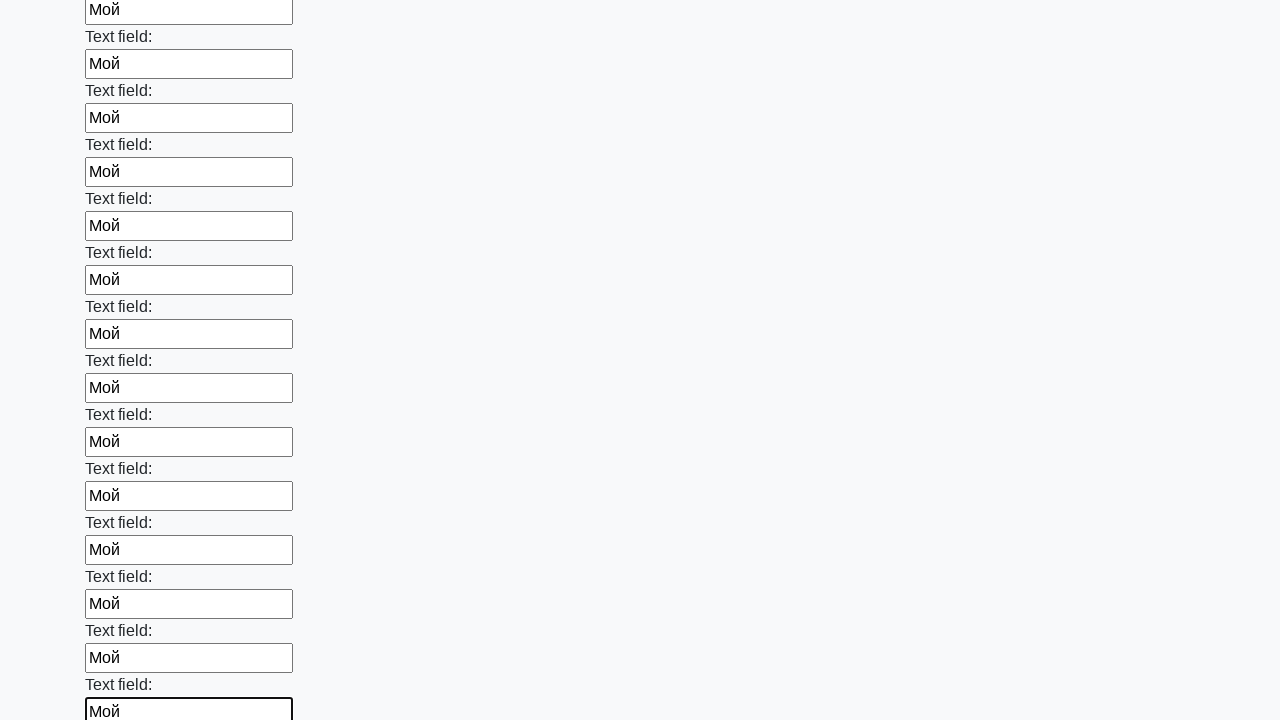

Filled input field 50 of 100 with 'Мой' on .first_block input >> nth=49
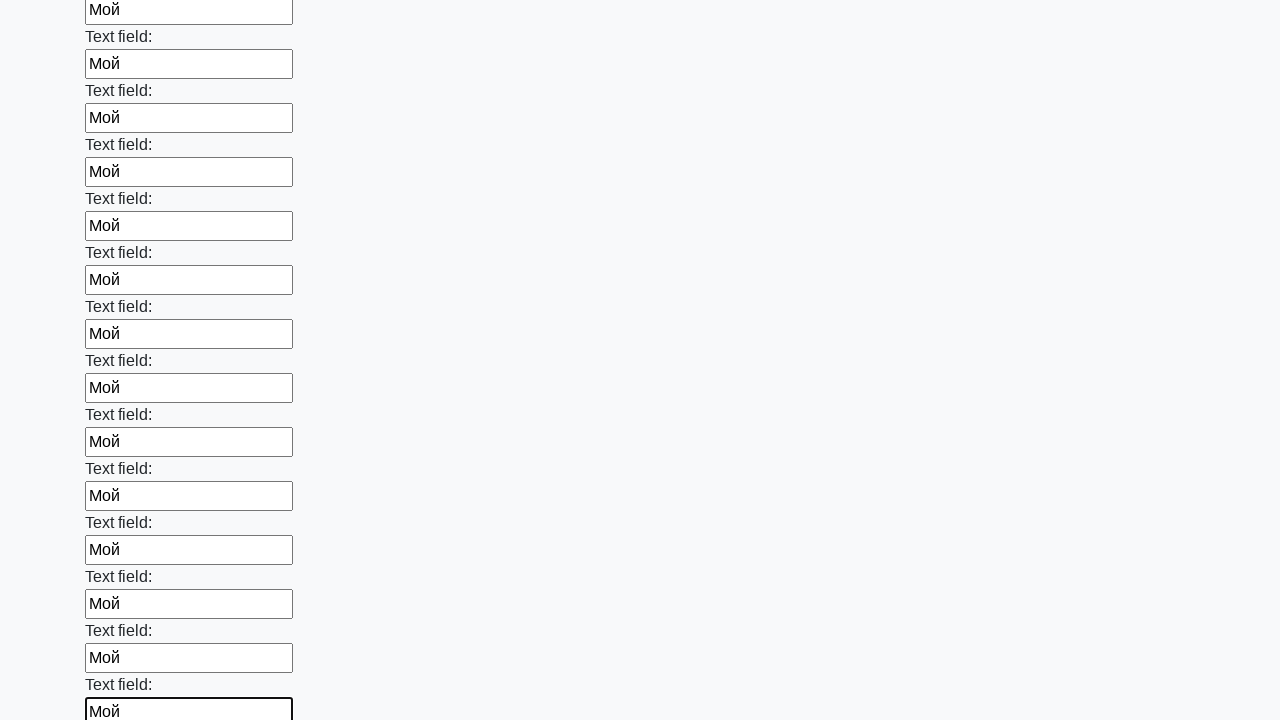

Filled input field 51 of 100 with 'Мой' on .first_block input >> nth=50
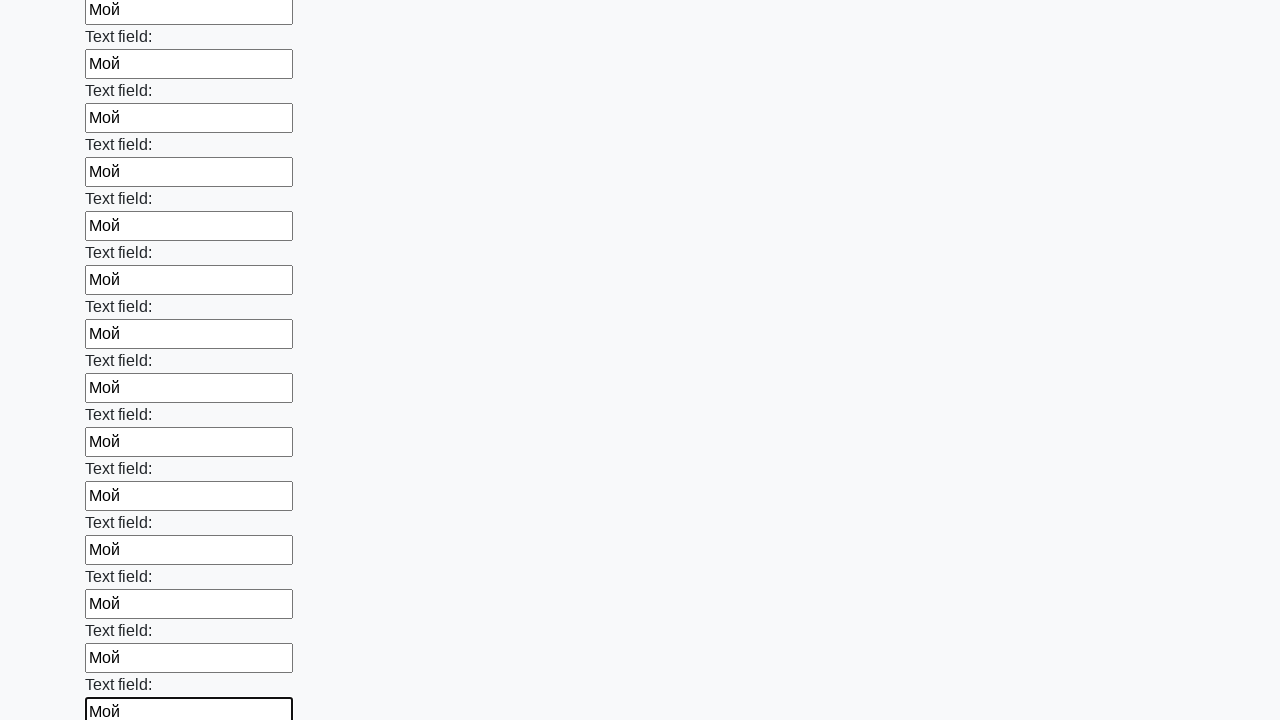

Filled input field 52 of 100 with 'Мой' on .first_block input >> nth=51
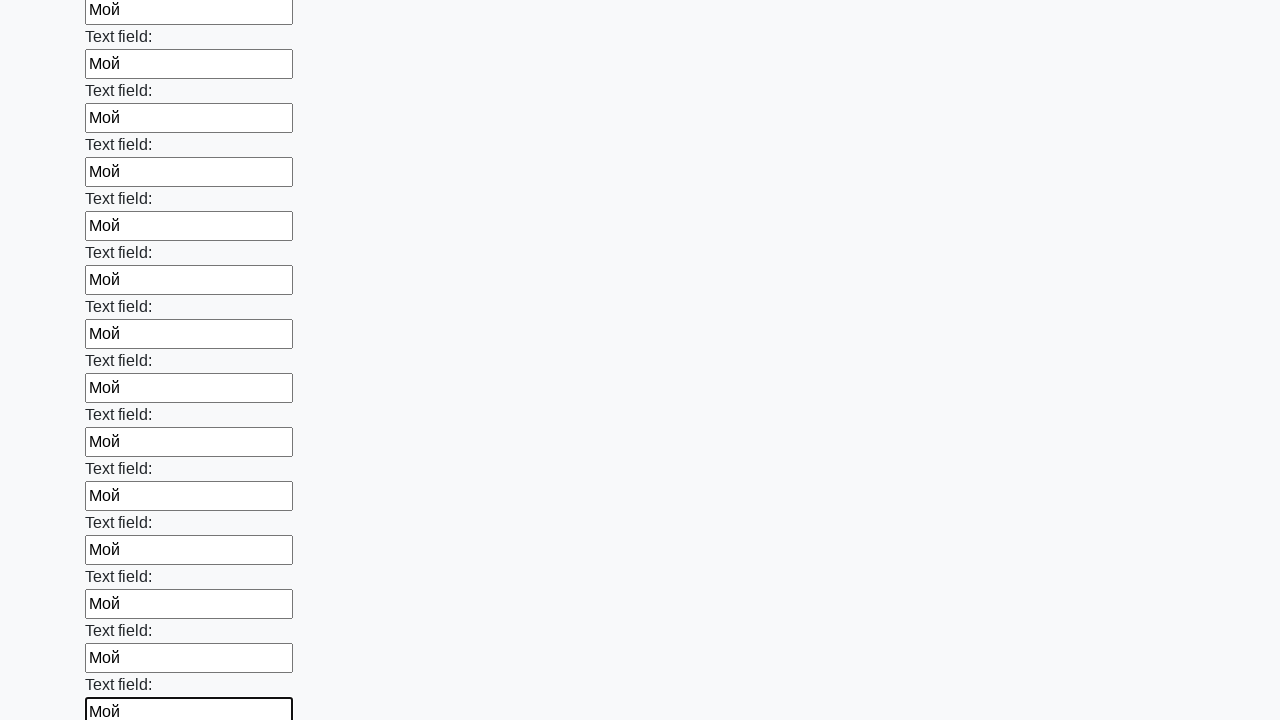

Filled input field 53 of 100 with 'Мой' on .first_block input >> nth=52
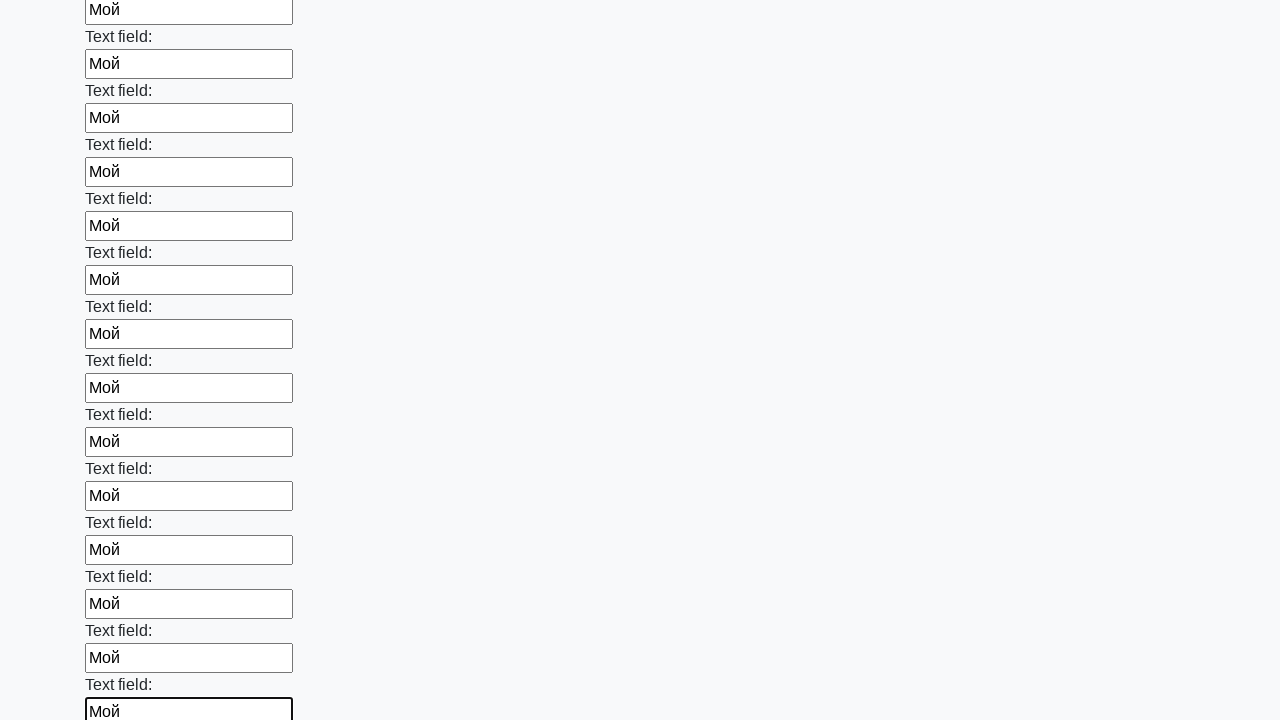

Filled input field 54 of 100 with 'Мой' on .first_block input >> nth=53
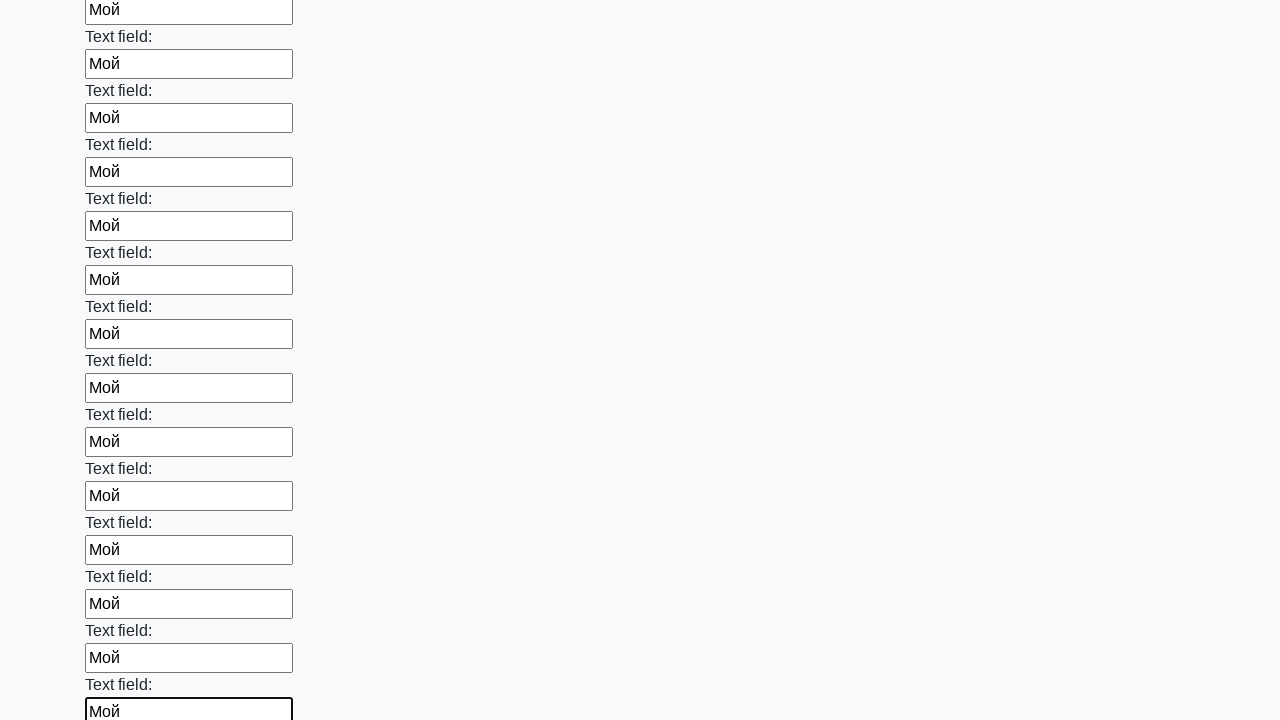

Filled input field 55 of 100 with 'Мой' on .first_block input >> nth=54
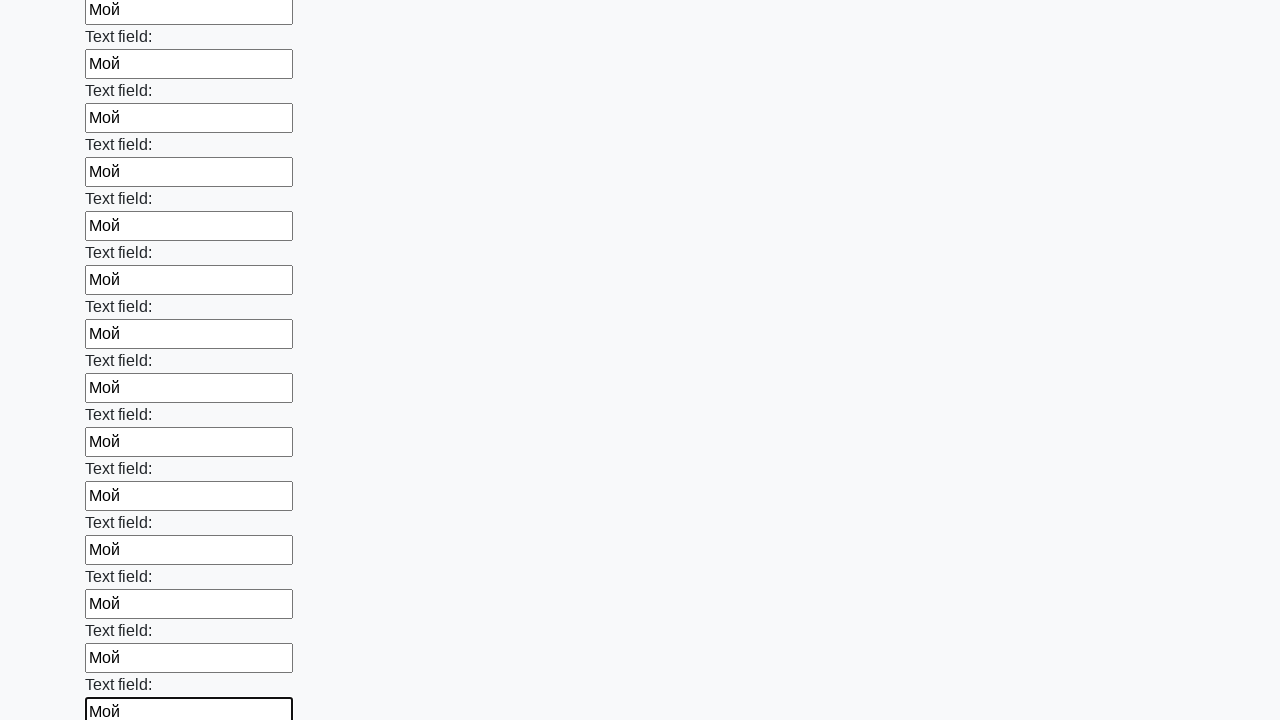

Filled input field 56 of 100 with 'Мой' on .first_block input >> nth=55
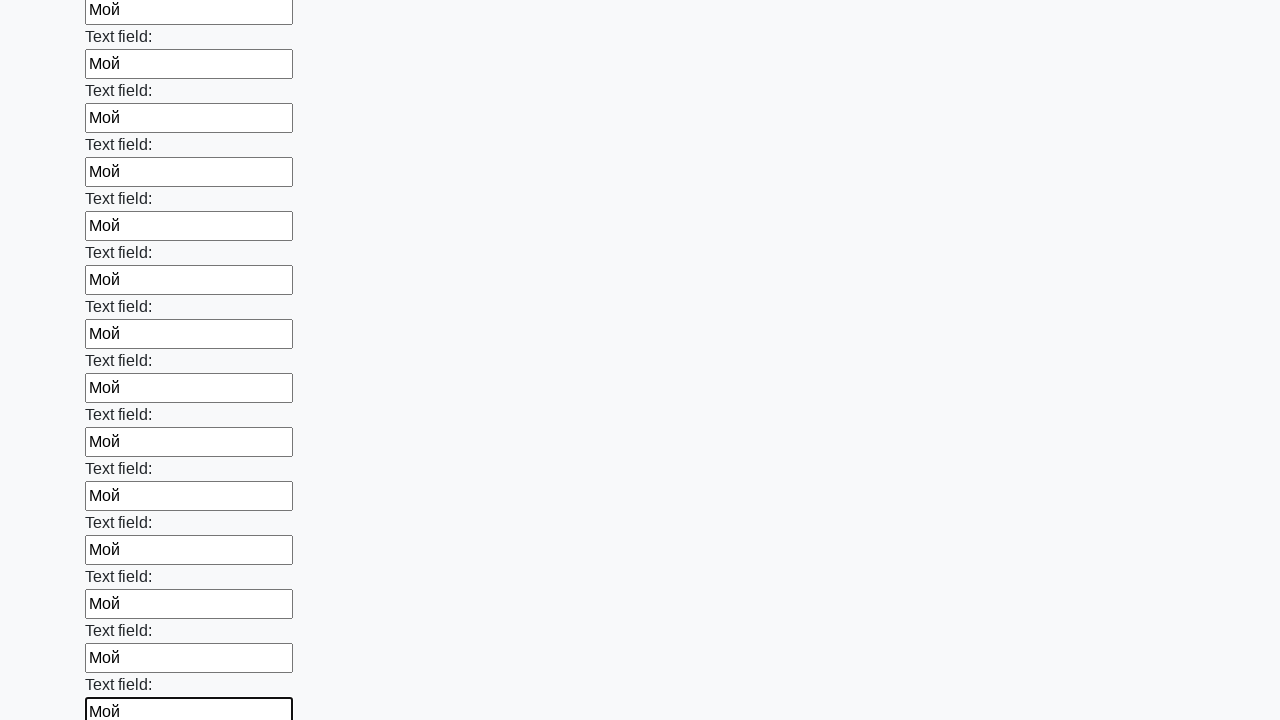

Filled input field 57 of 100 with 'Мой' on .first_block input >> nth=56
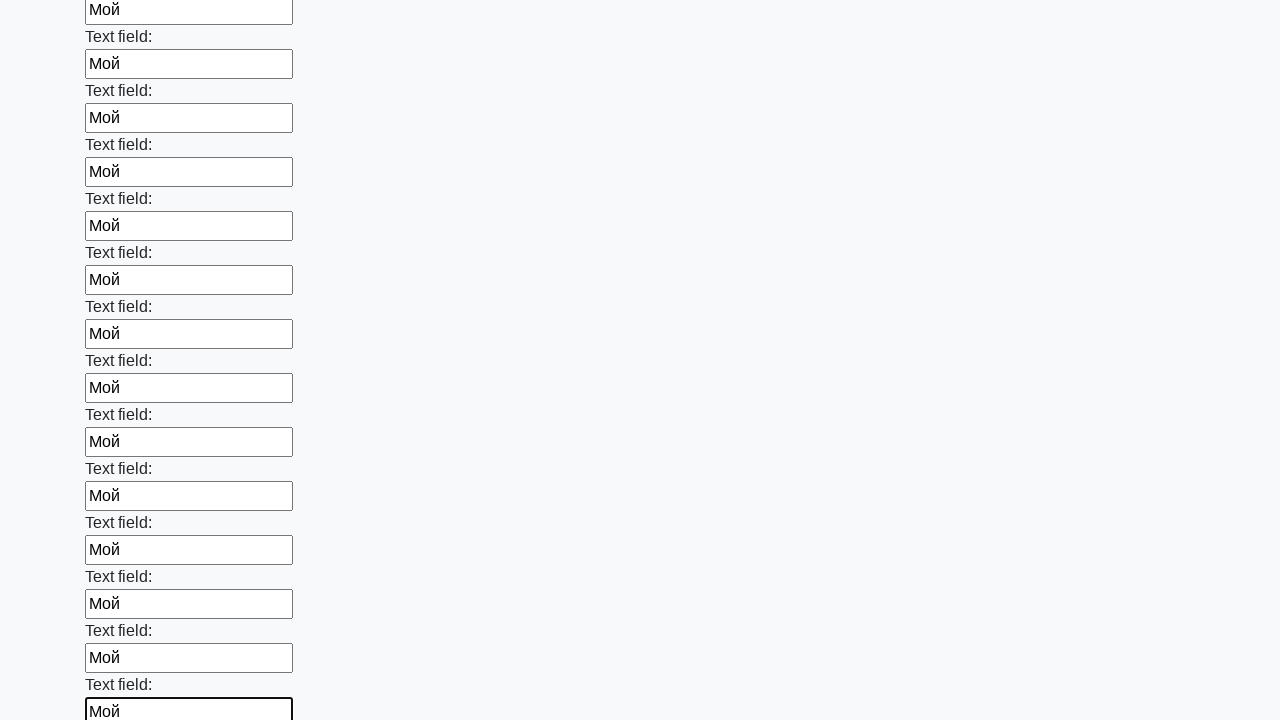

Filled input field 58 of 100 with 'Мой' on .first_block input >> nth=57
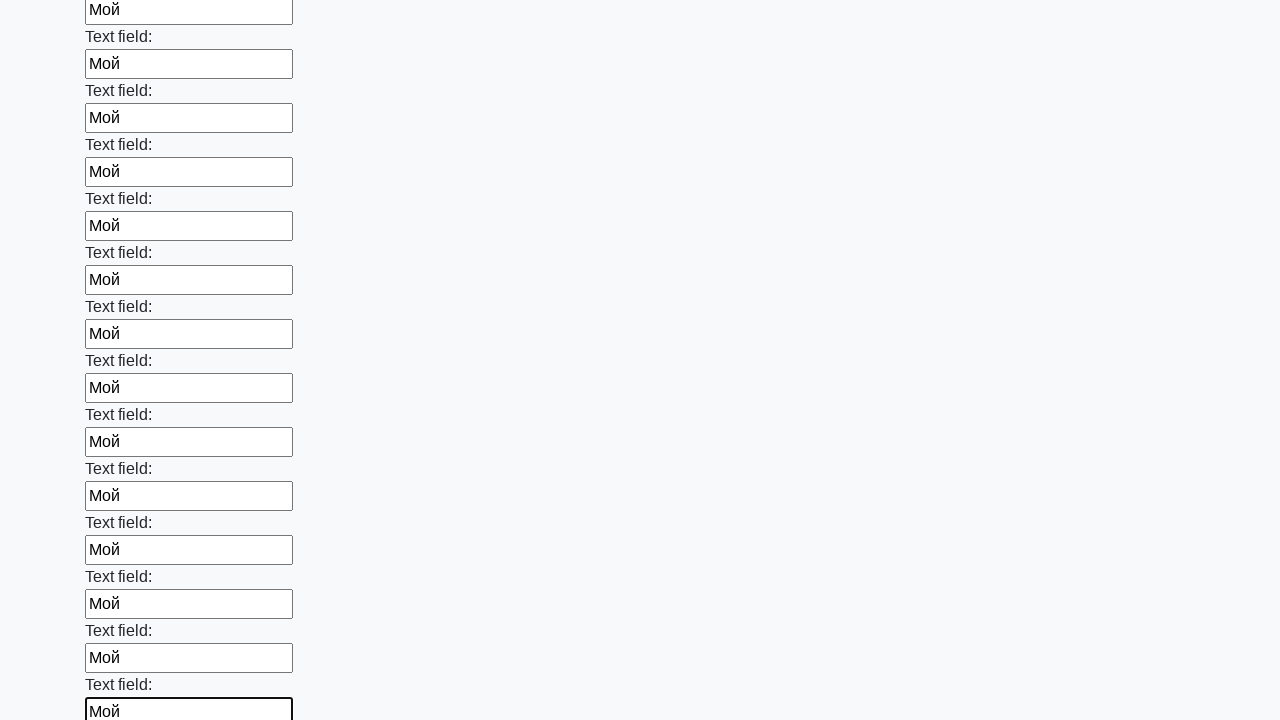

Filled input field 59 of 100 with 'Мой' on .first_block input >> nth=58
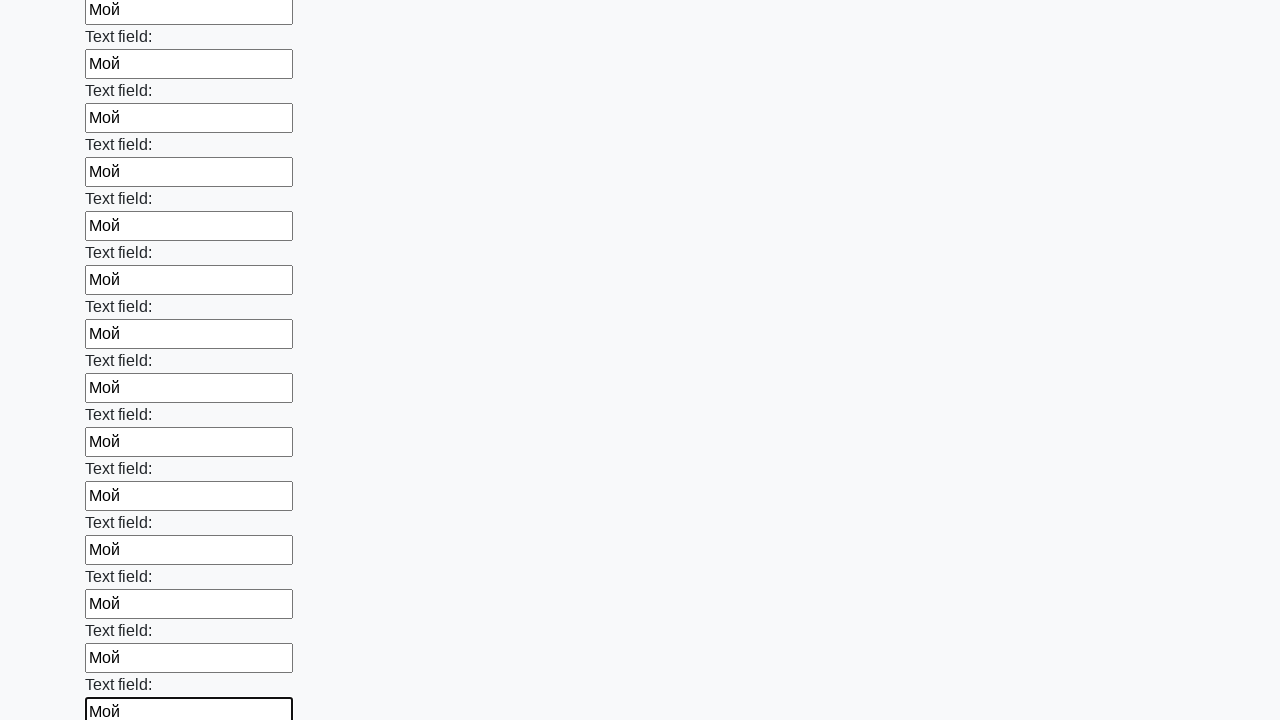

Filled input field 60 of 100 with 'Мой' on .first_block input >> nth=59
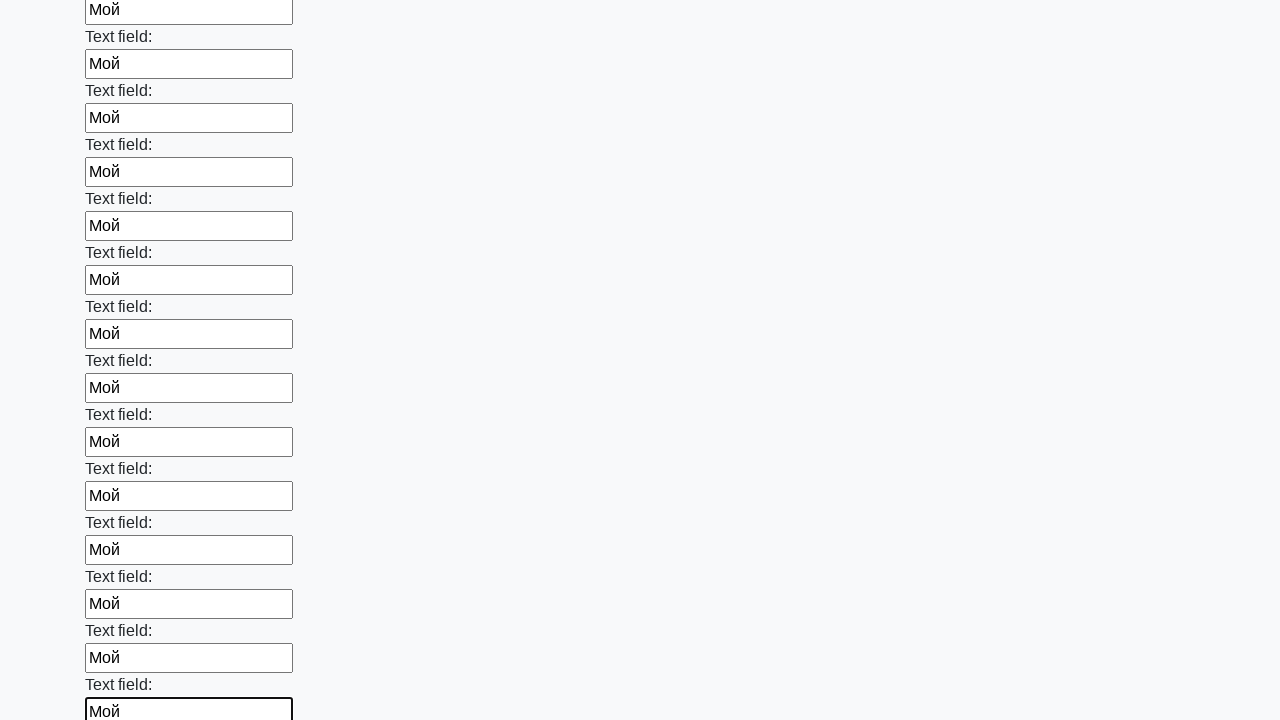

Filled input field 61 of 100 with 'Мой' on .first_block input >> nth=60
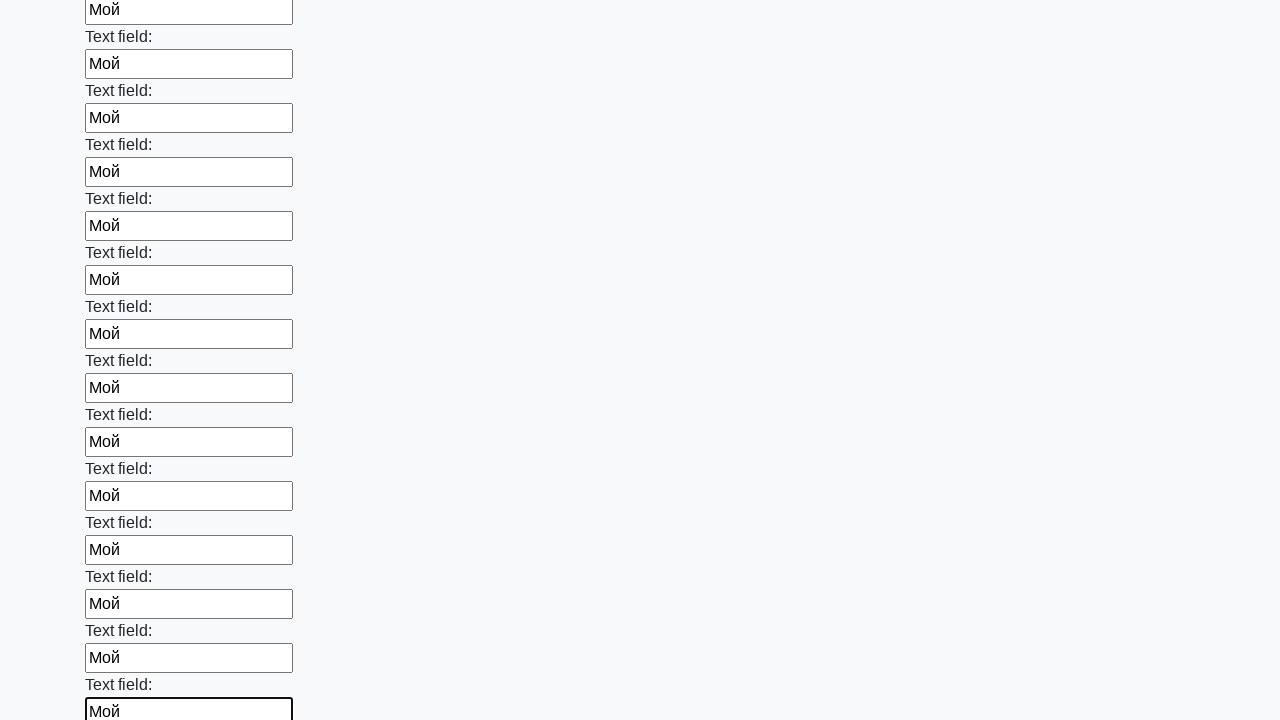

Filled input field 62 of 100 with 'Мой' on .first_block input >> nth=61
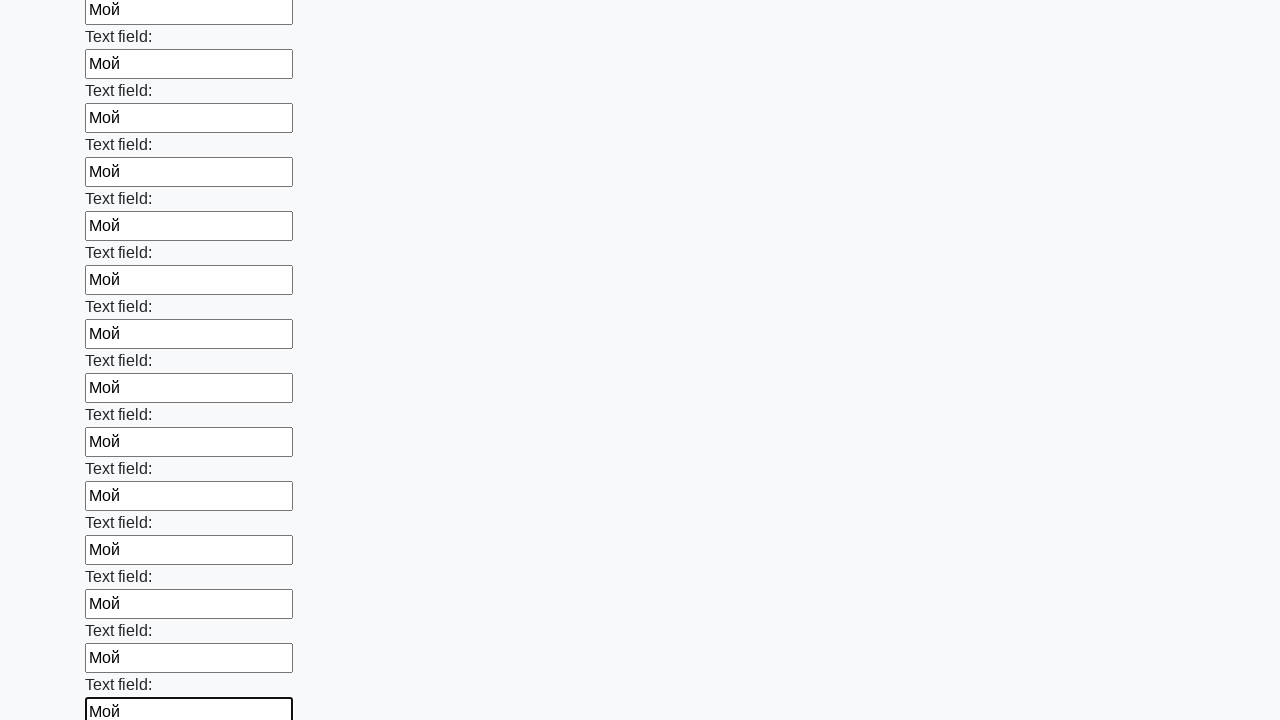

Filled input field 63 of 100 with 'Мой' on .first_block input >> nth=62
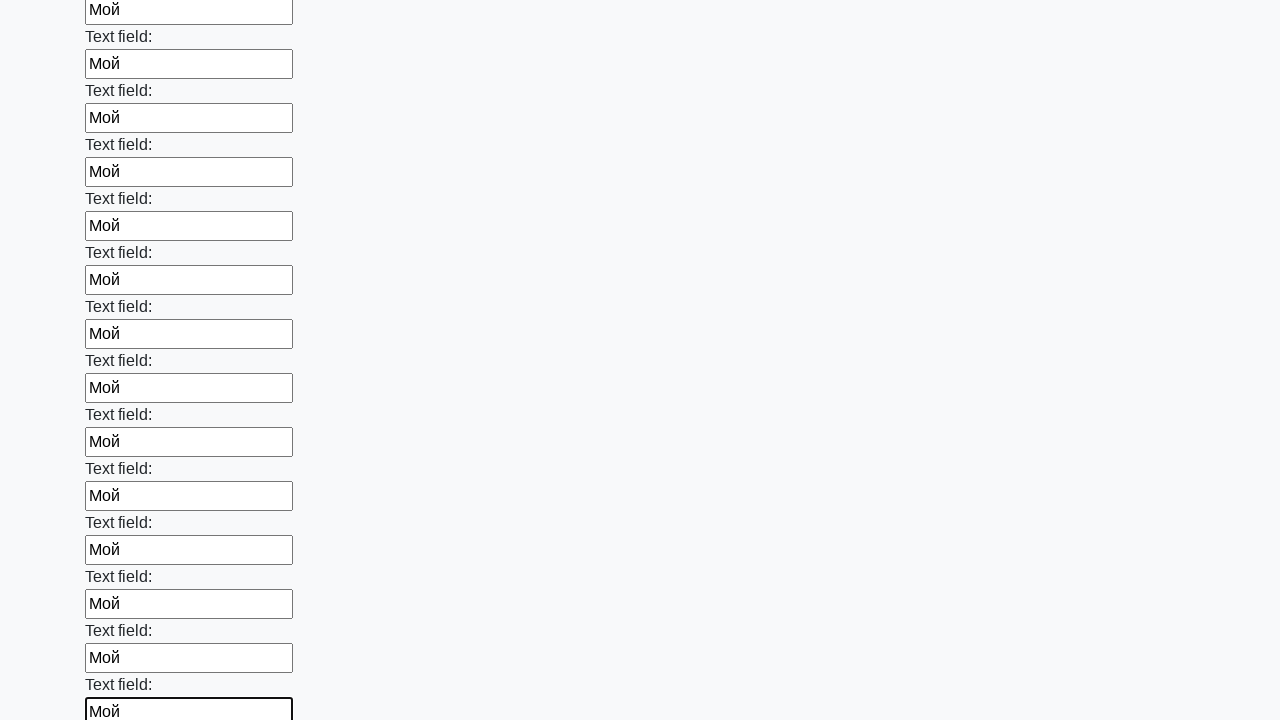

Filled input field 64 of 100 with 'Мой' on .first_block input >> nth=63
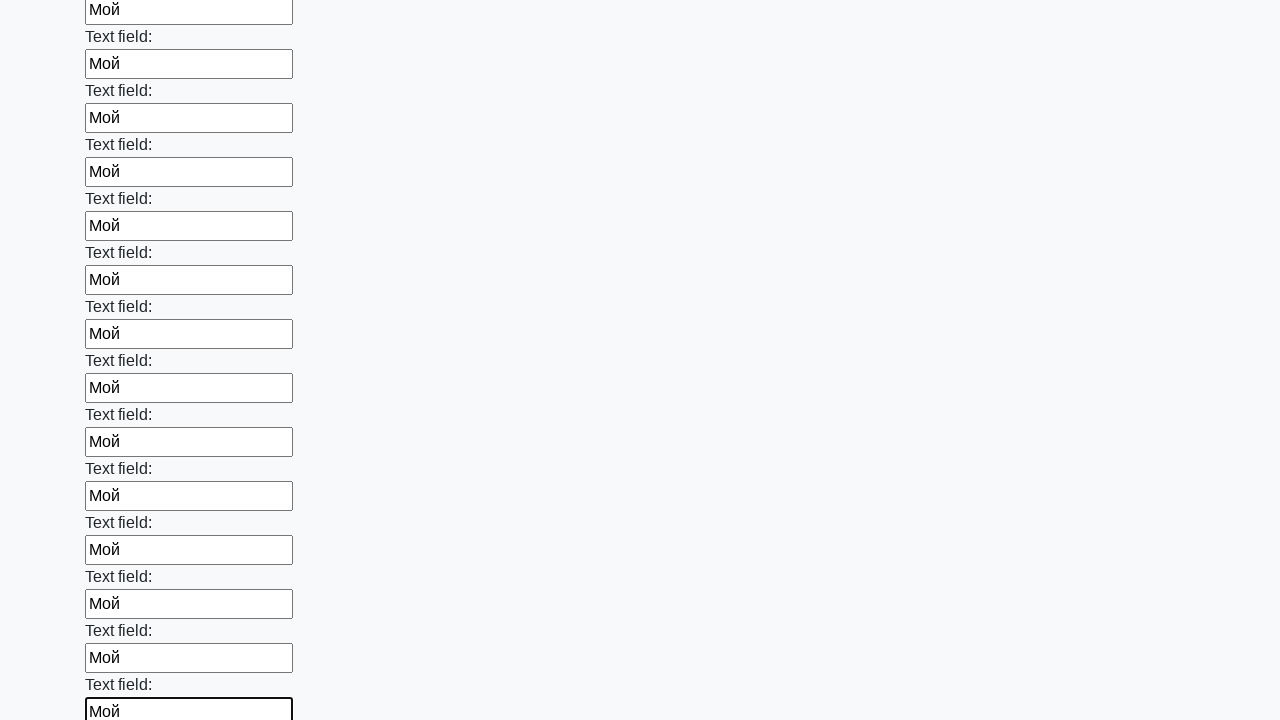

Filled input field 65 of 100 with 'Мой' on .first_block input >> nth=64
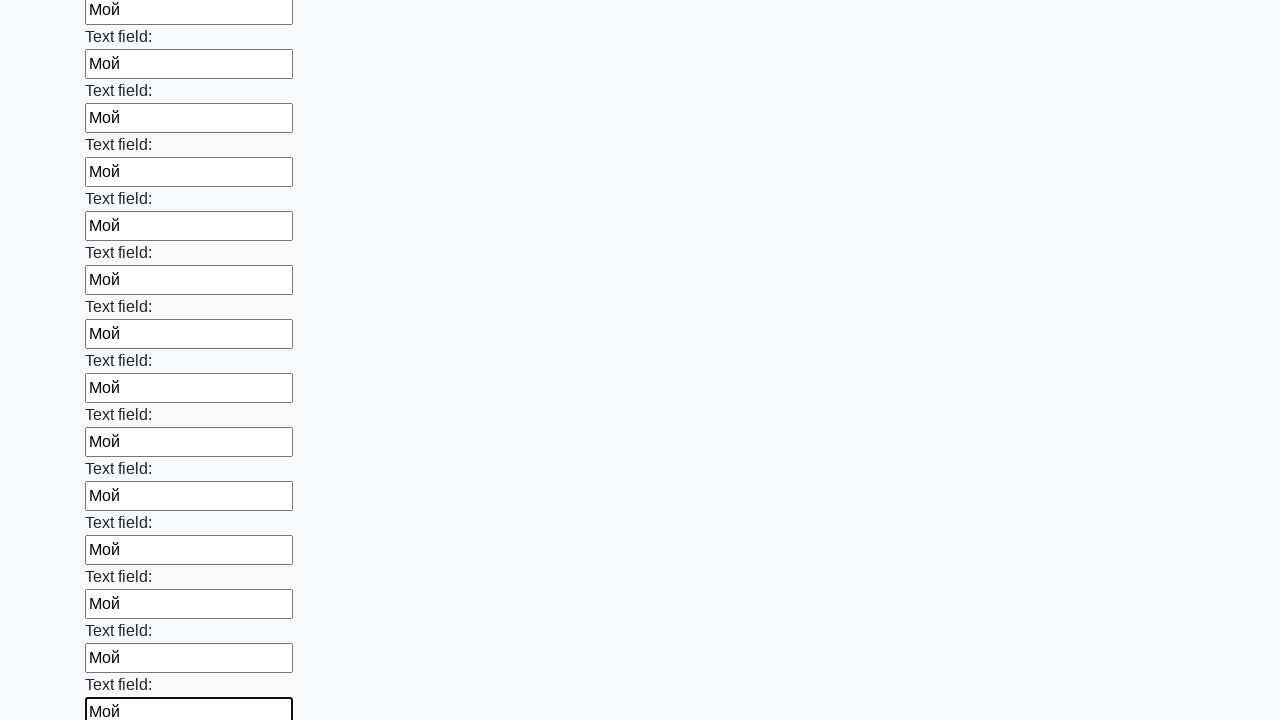

Filled input field 66 of 100 with 'Мой' on .first_block input >> nth=65
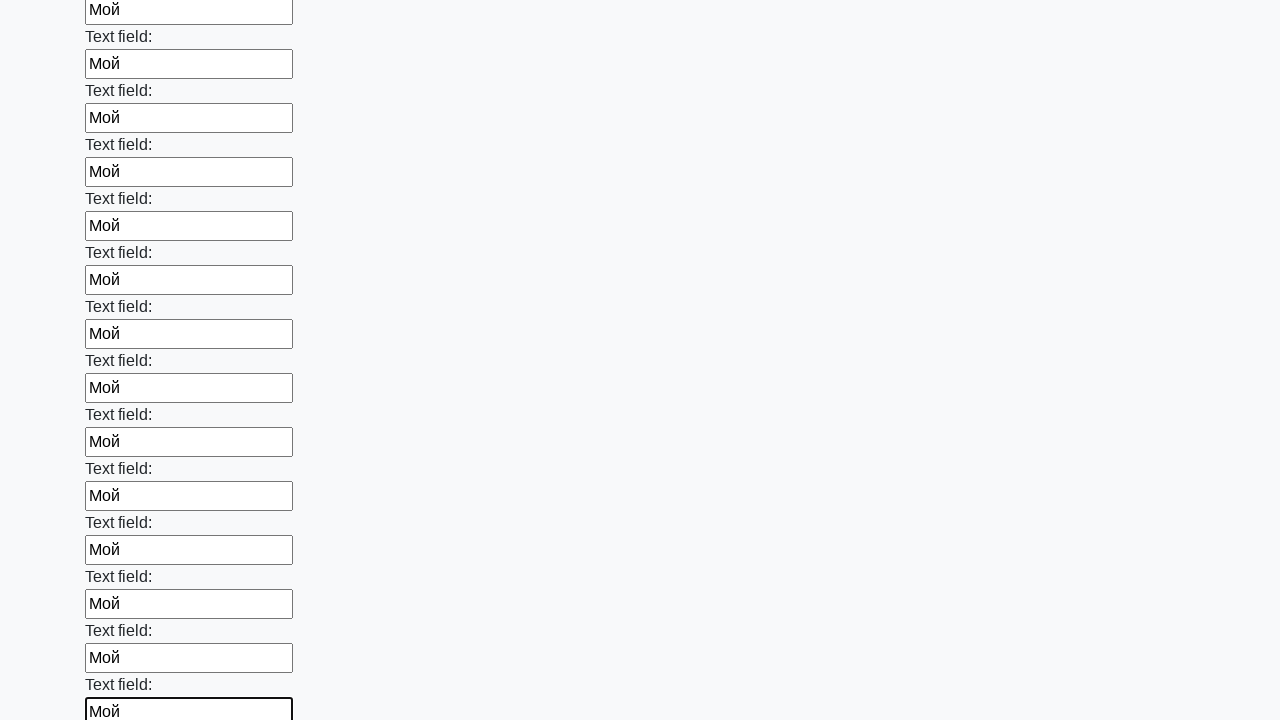

Filled input field 67 of 100 with 'Мой' on .first_block input >> nth=66
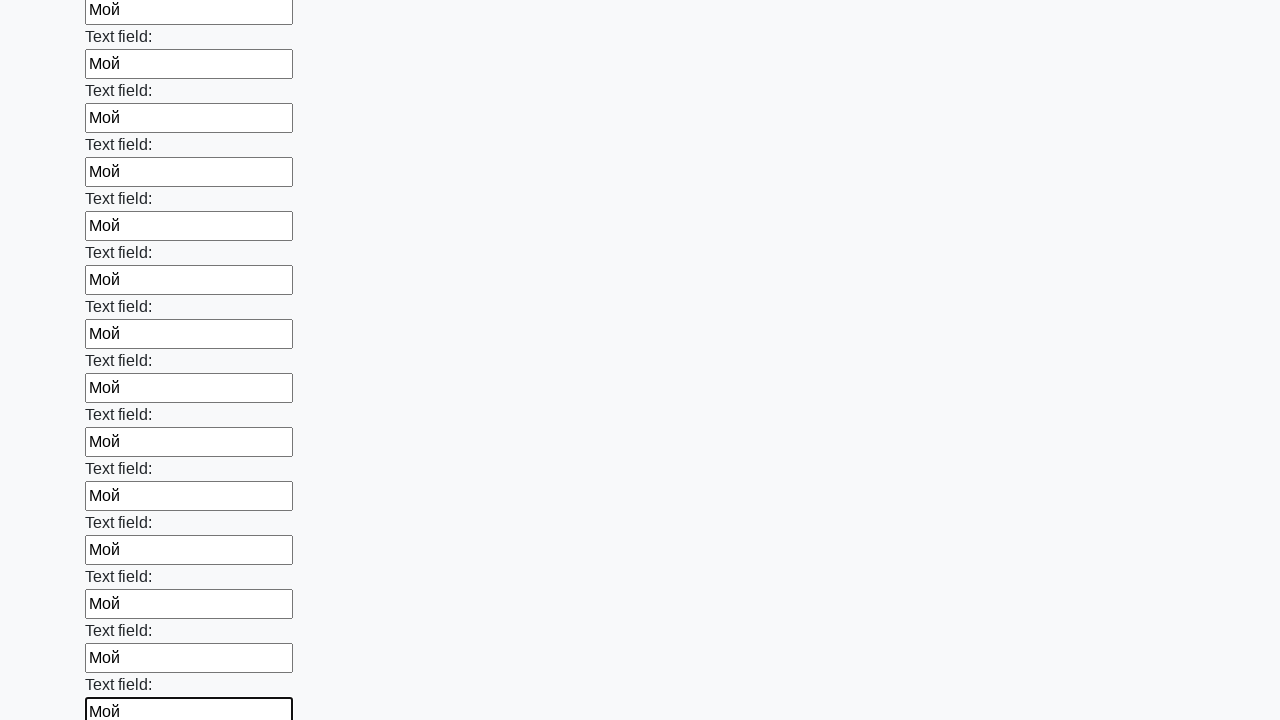

Filled input field 68 of 100 with 'Мой' on .first_block input >> nth=67
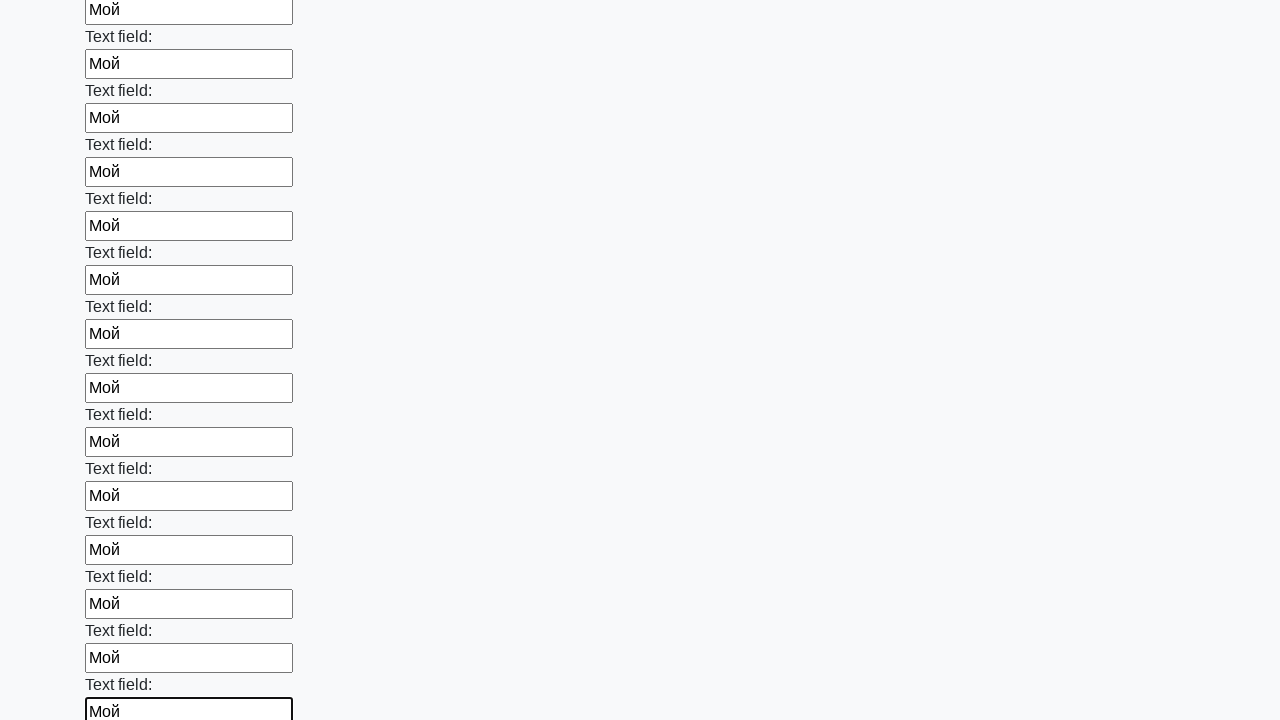

Filled input field 69 of 100 with 'Мой' on .first_block input >> nth=68
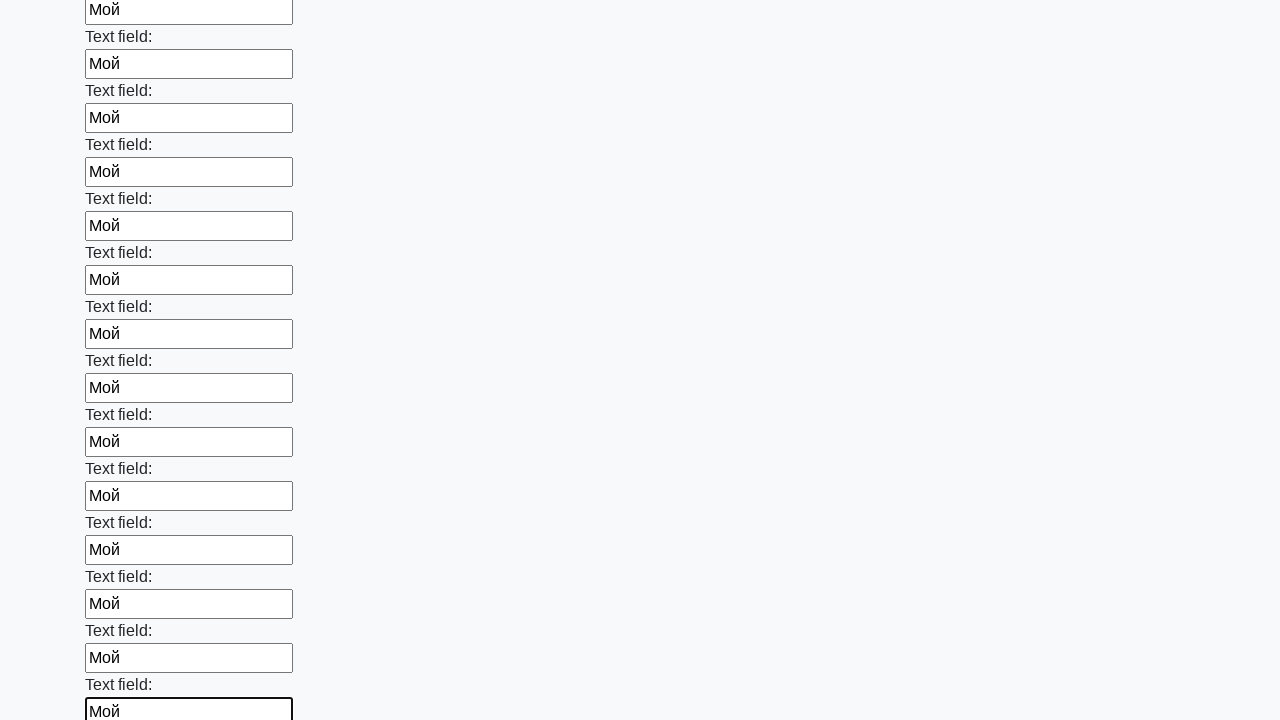

Filled input field 70 of 100 with 'Мой' on .first_block input >> nth=69
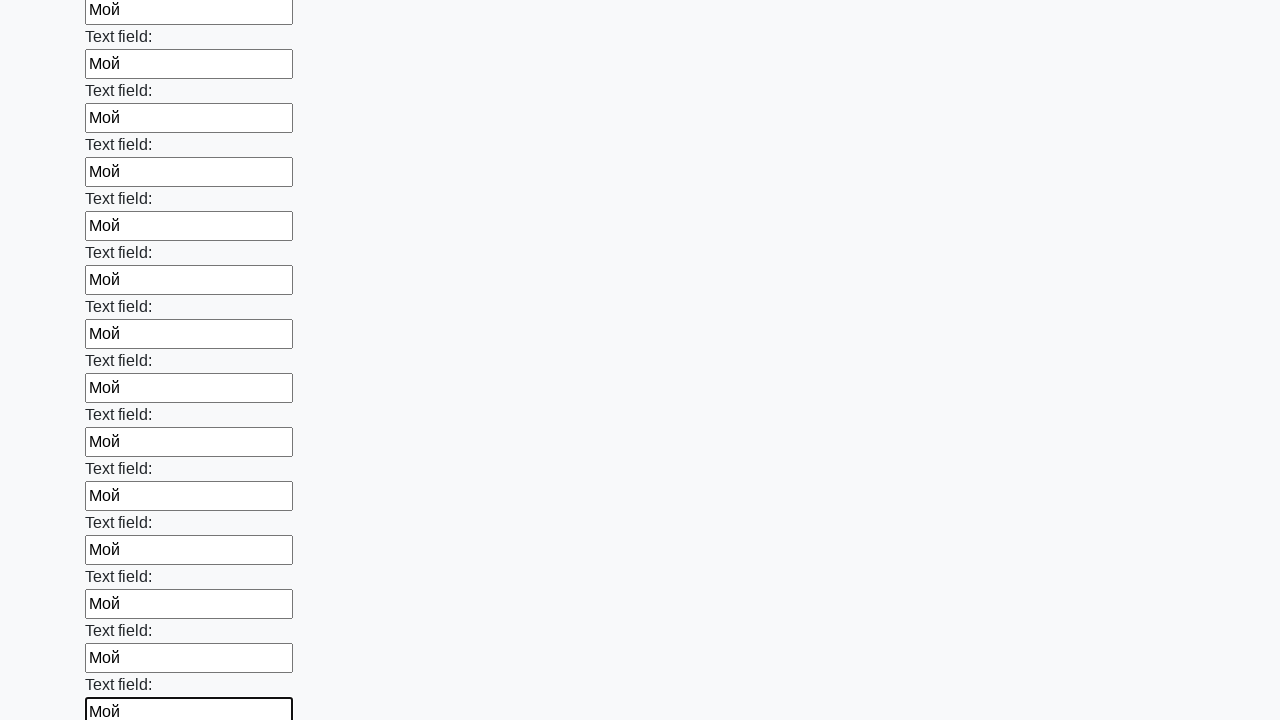

Filled input field 71 of 100 with 'Мой' on .first_block input >> nth=70
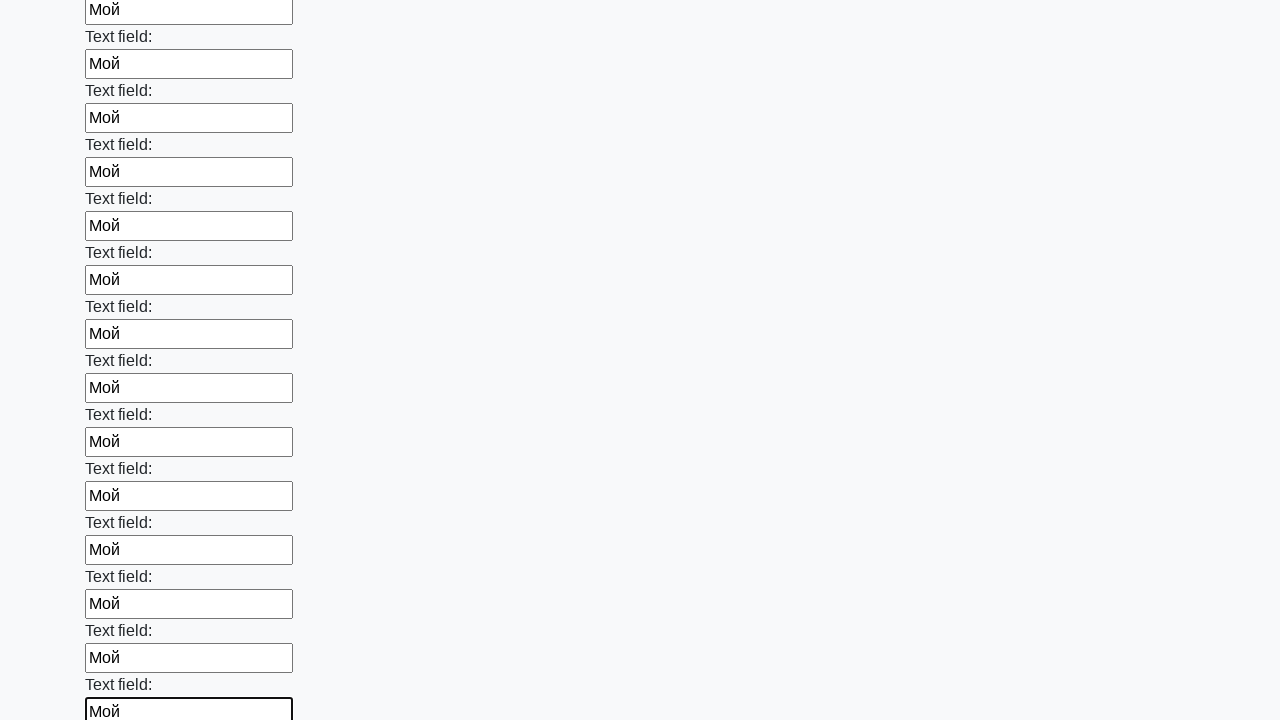

Filled input field 72 of 100 with 'Мой' on .first_block input >> nth=71
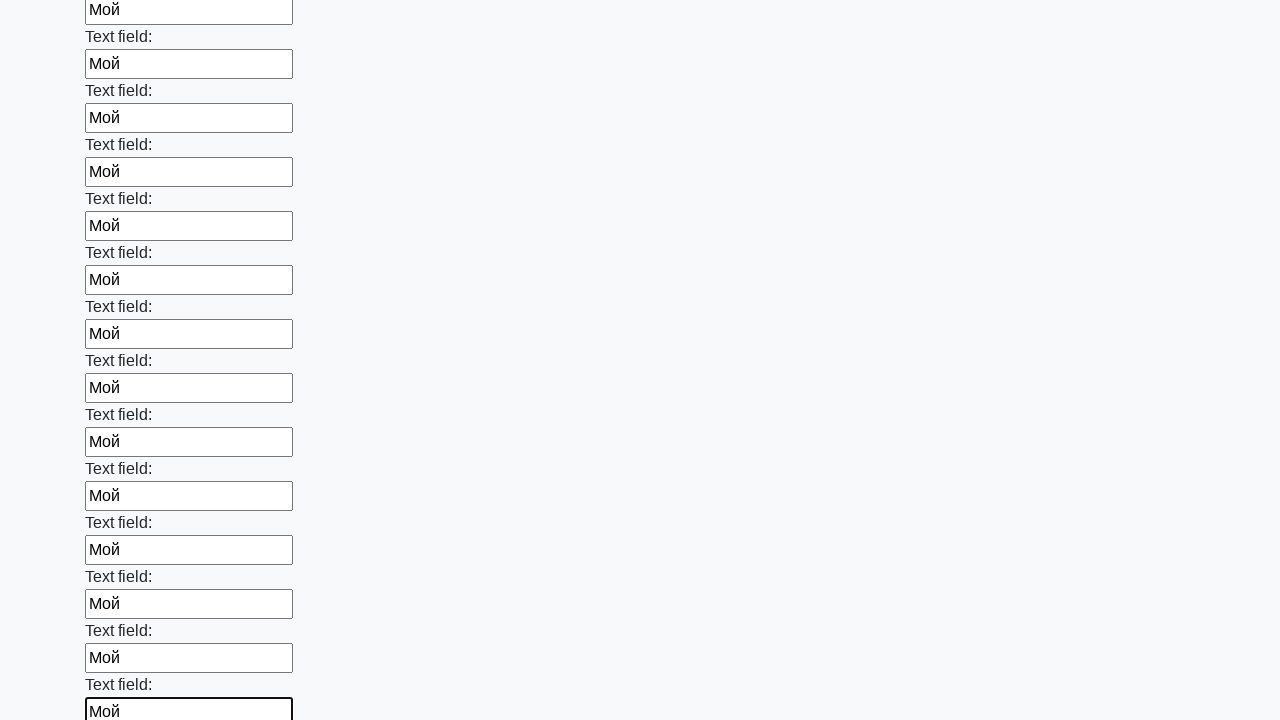

Filled input field 73 of 100 with 'Мой' on .first_block input >> nth=72
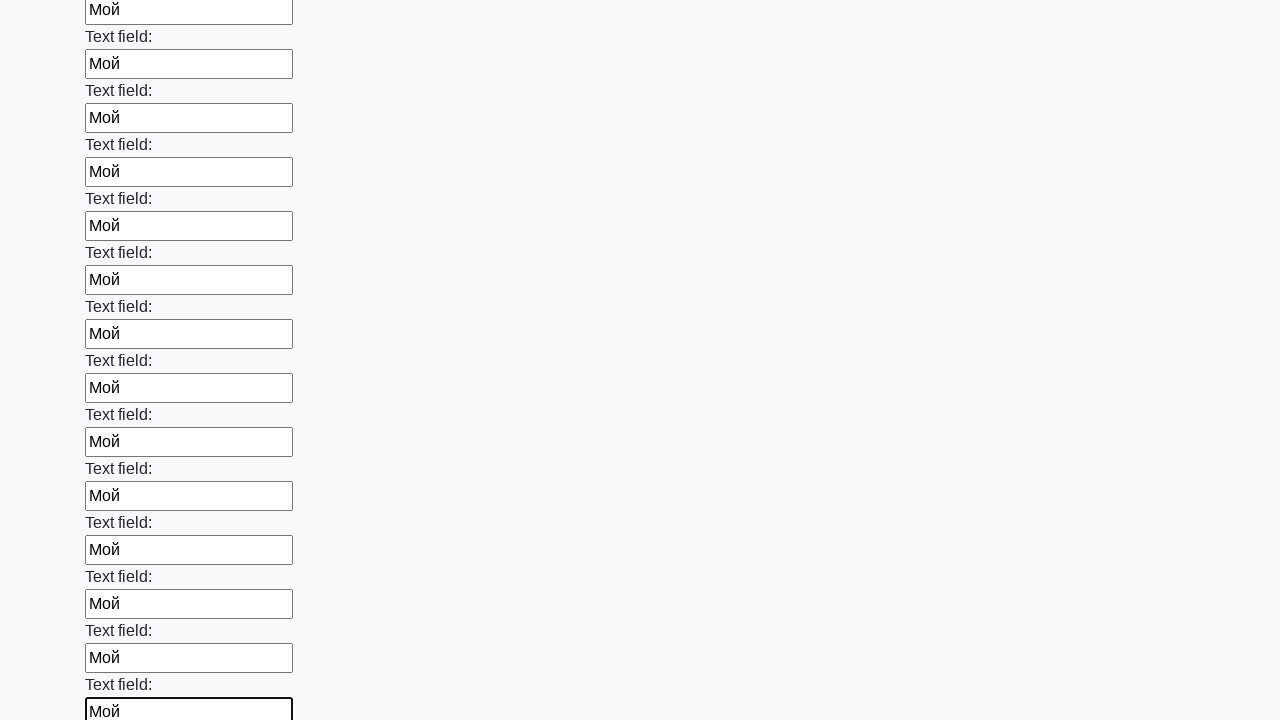

Filled input field 74 of 100 with 'Мой' on .first_block input >> nth=73
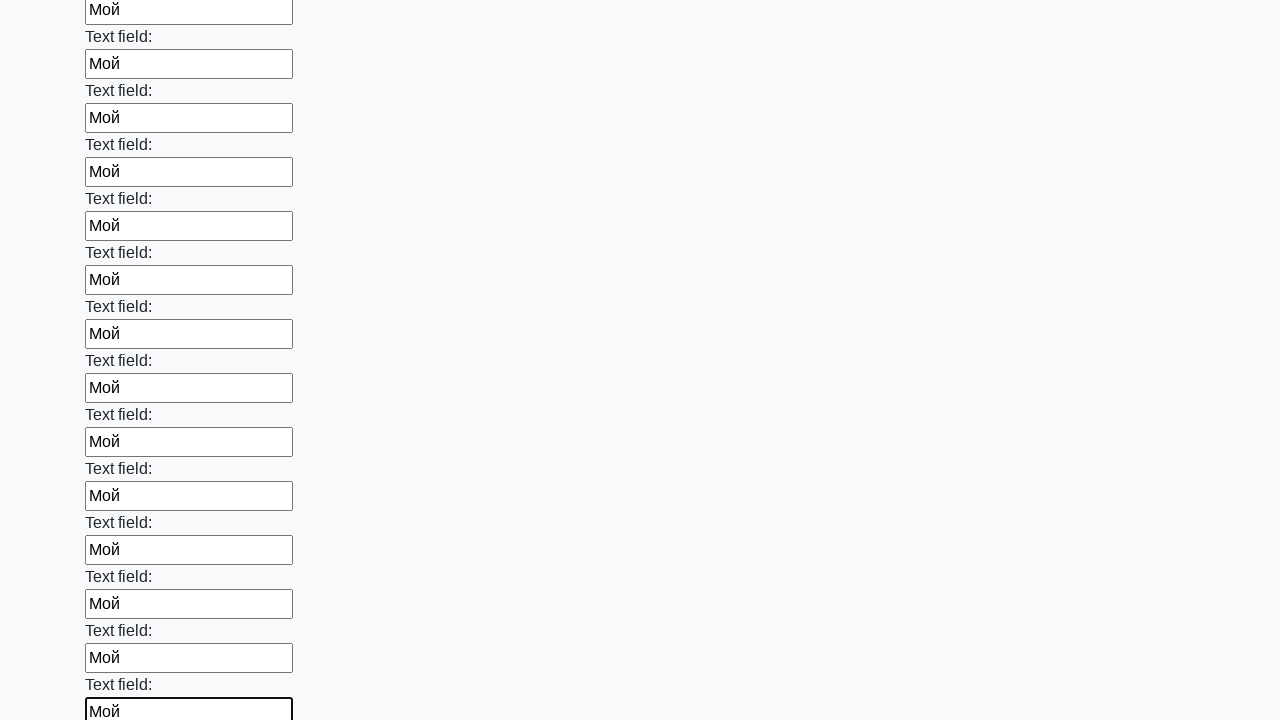

Filled input field 75 of 100 with 'Мой' on .first_block input >> nth=74
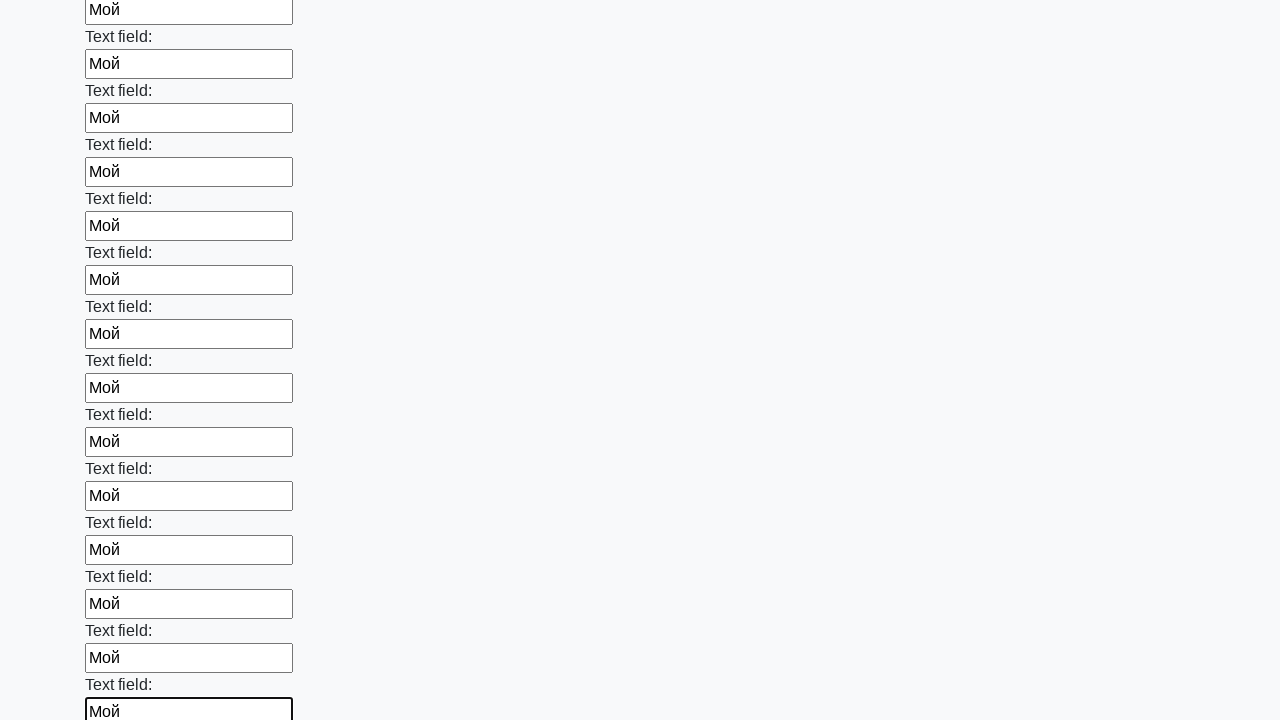

Filled input field 76 of 100 with 'Мой' on .first_block input >> nth=75
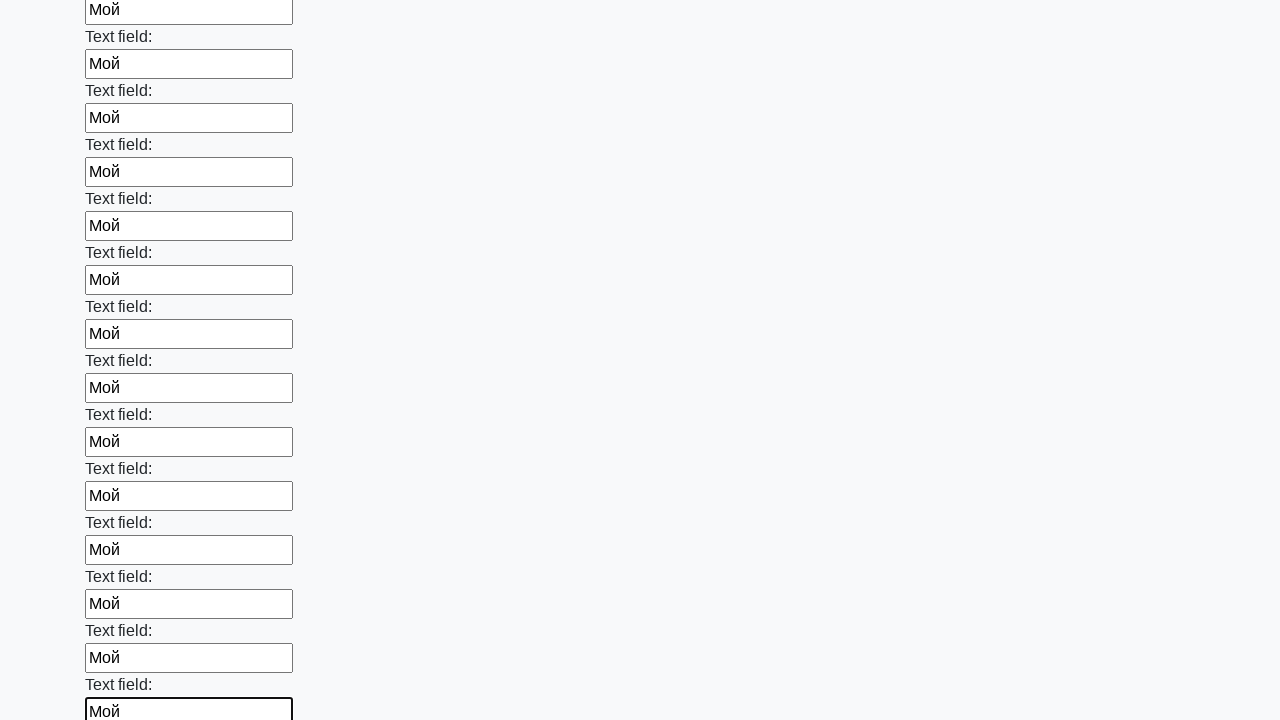

Filled input field 77 of 100 with 'Мой' on .first_block input >> nth=76
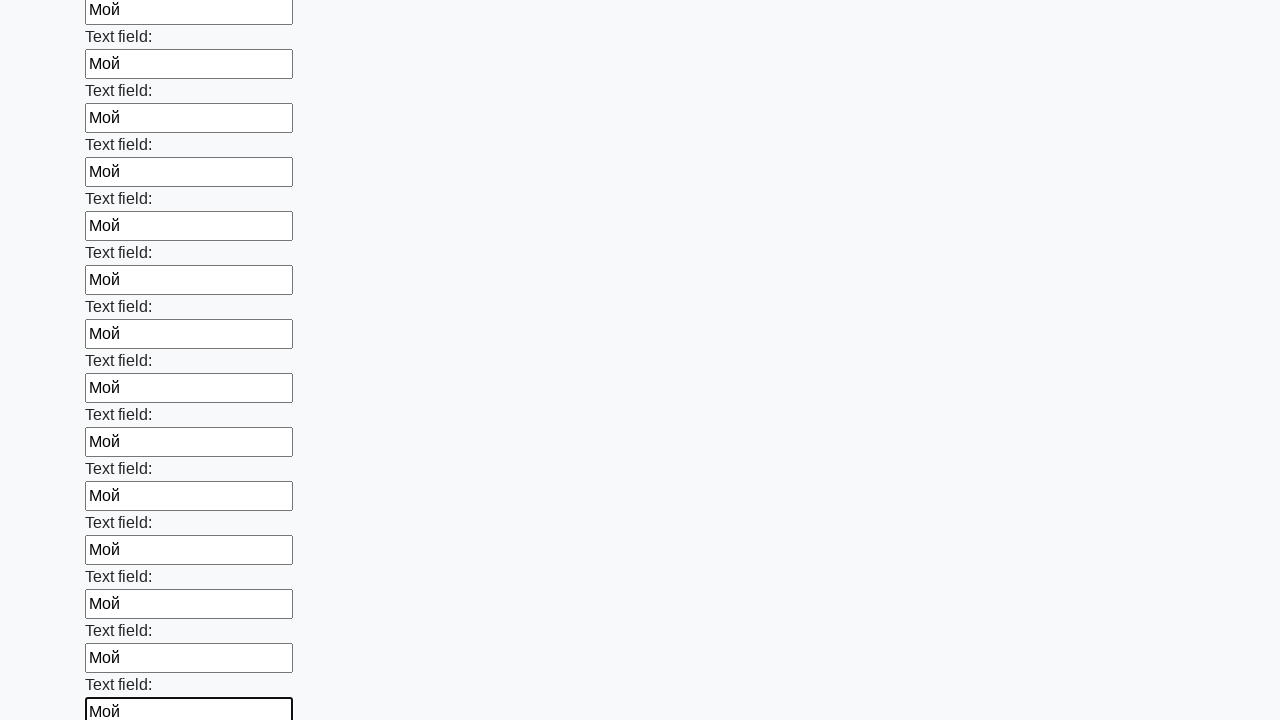

Filled input field 78 of 100 with 'Мой' on .first_block input >> nth=77
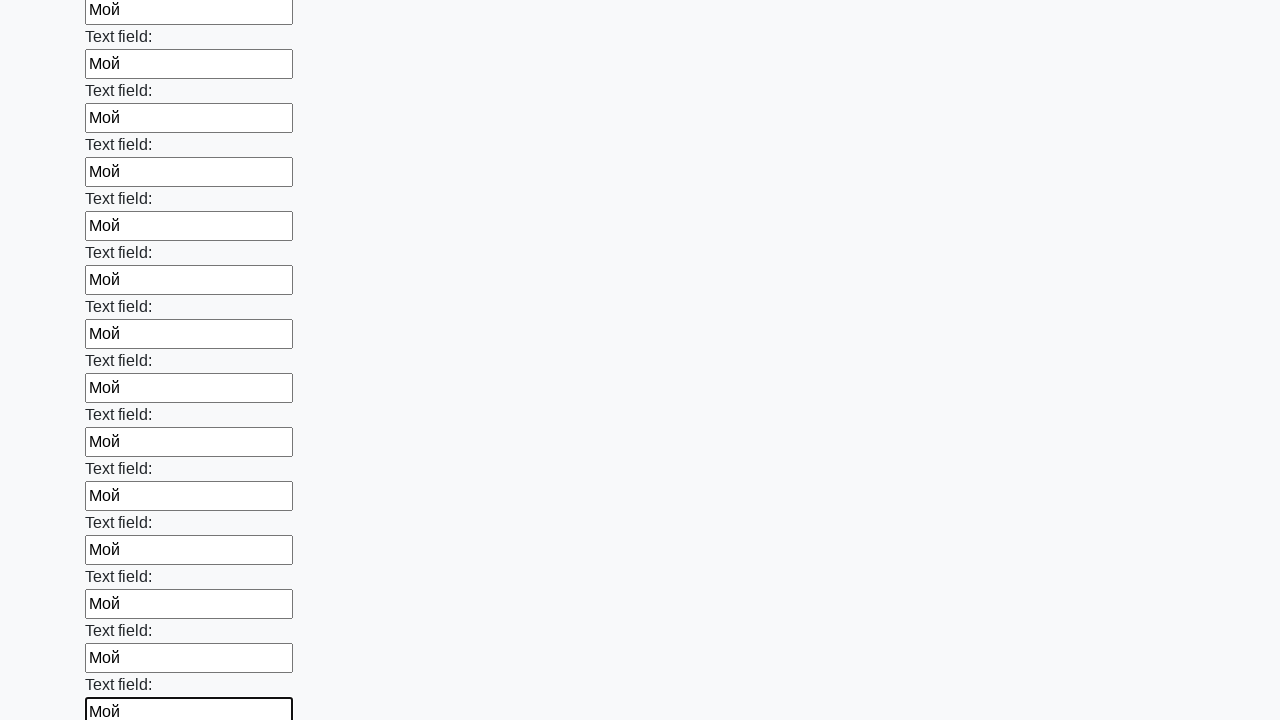

Filled input field 79 of 100 with 'Мой' on .first_block input >> nth=78
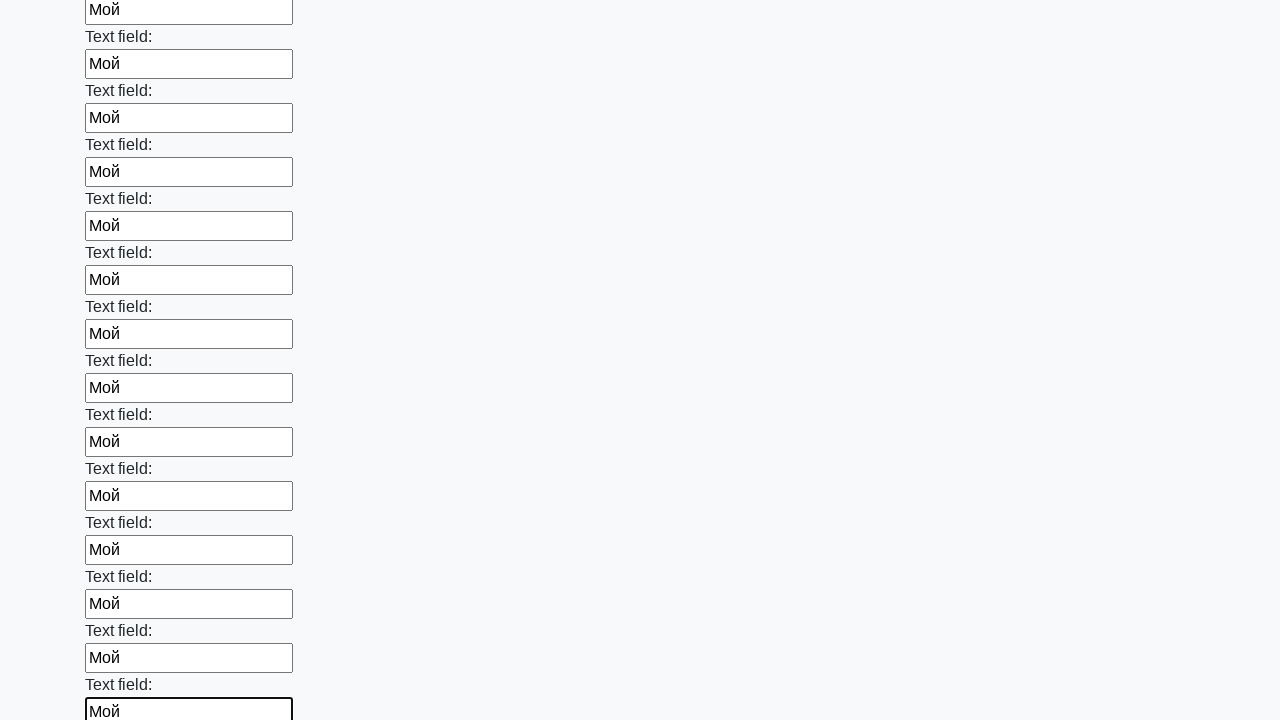

Filled input field 80 of 100 with 'Мой' on .first_block input >> nth=79
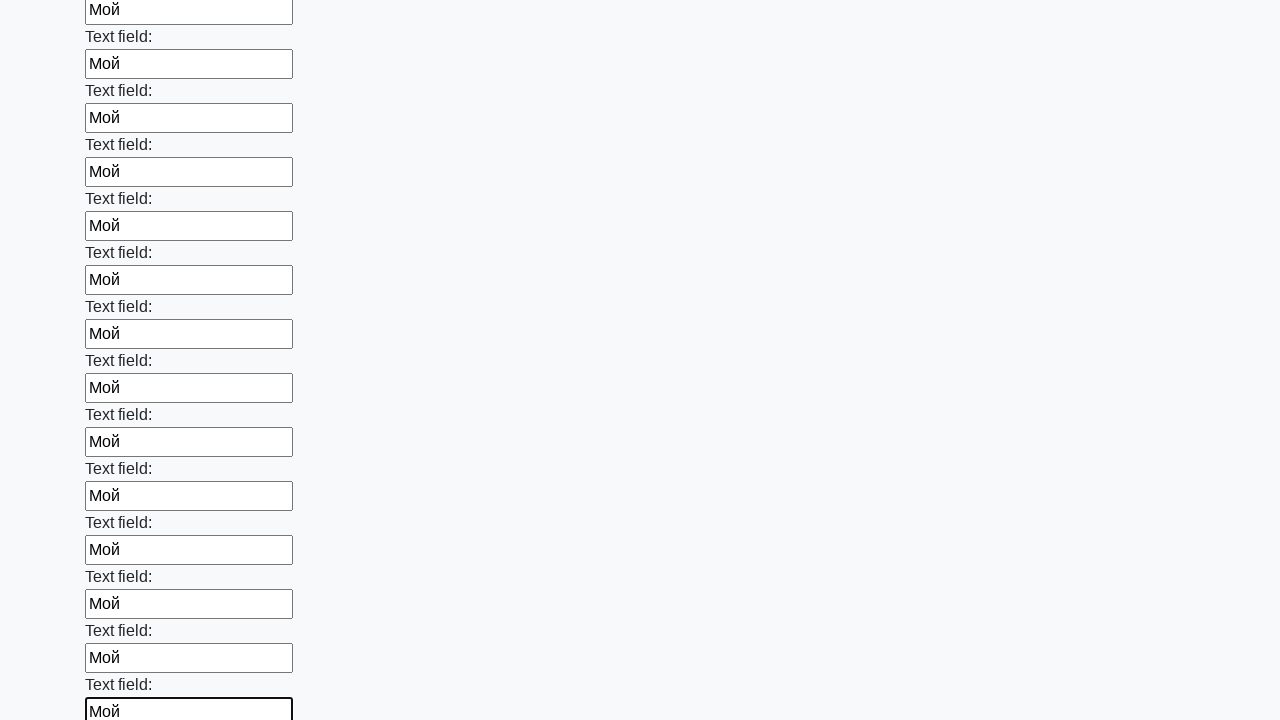

Filled input field 81 of 100 with 'Мой' on .first_block input >> nth=80
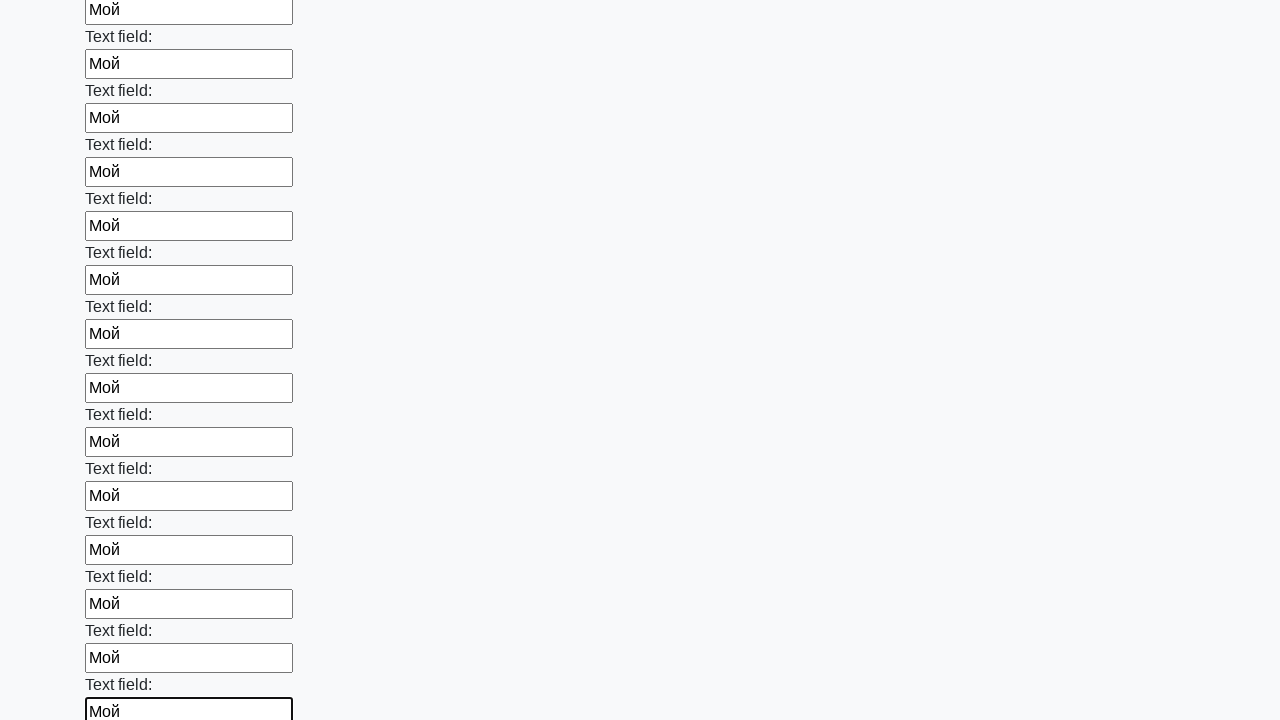

Filled input field 82 of 100 with 'Мой' on .first_block input >> nth=81
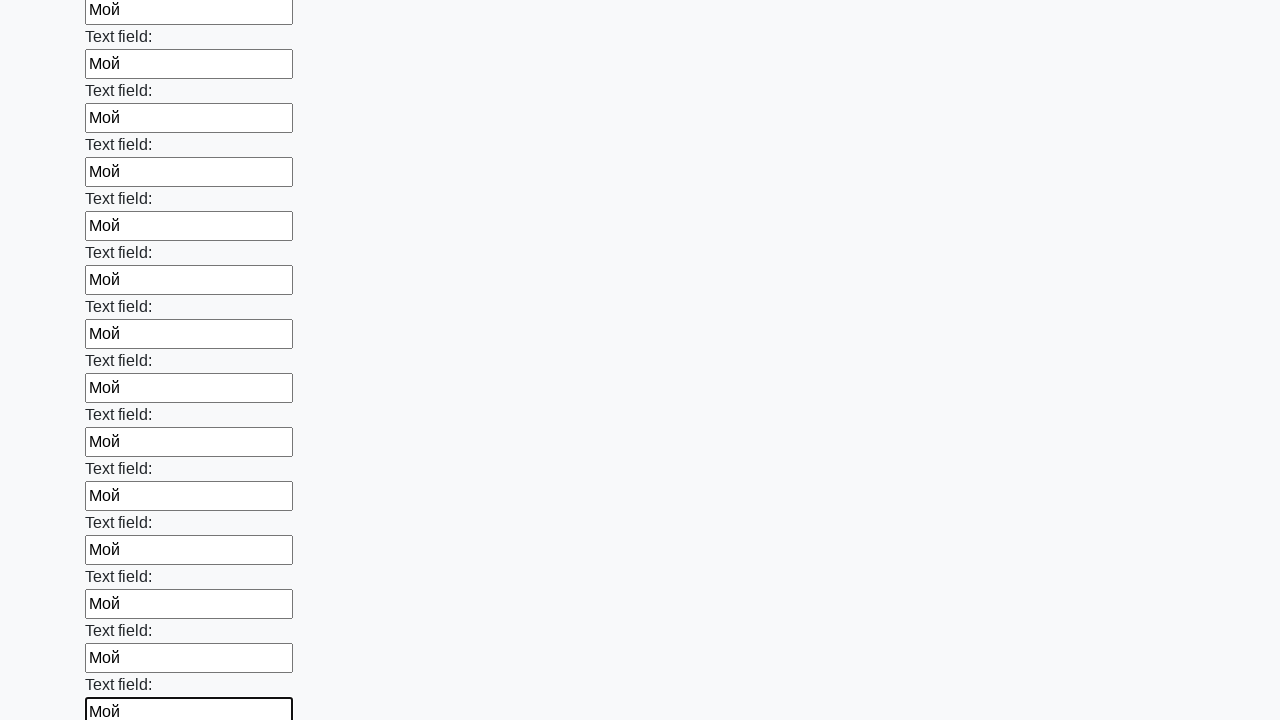

Filled input field 83 of 100 with 'Мой' on .first_block input >> nth=82
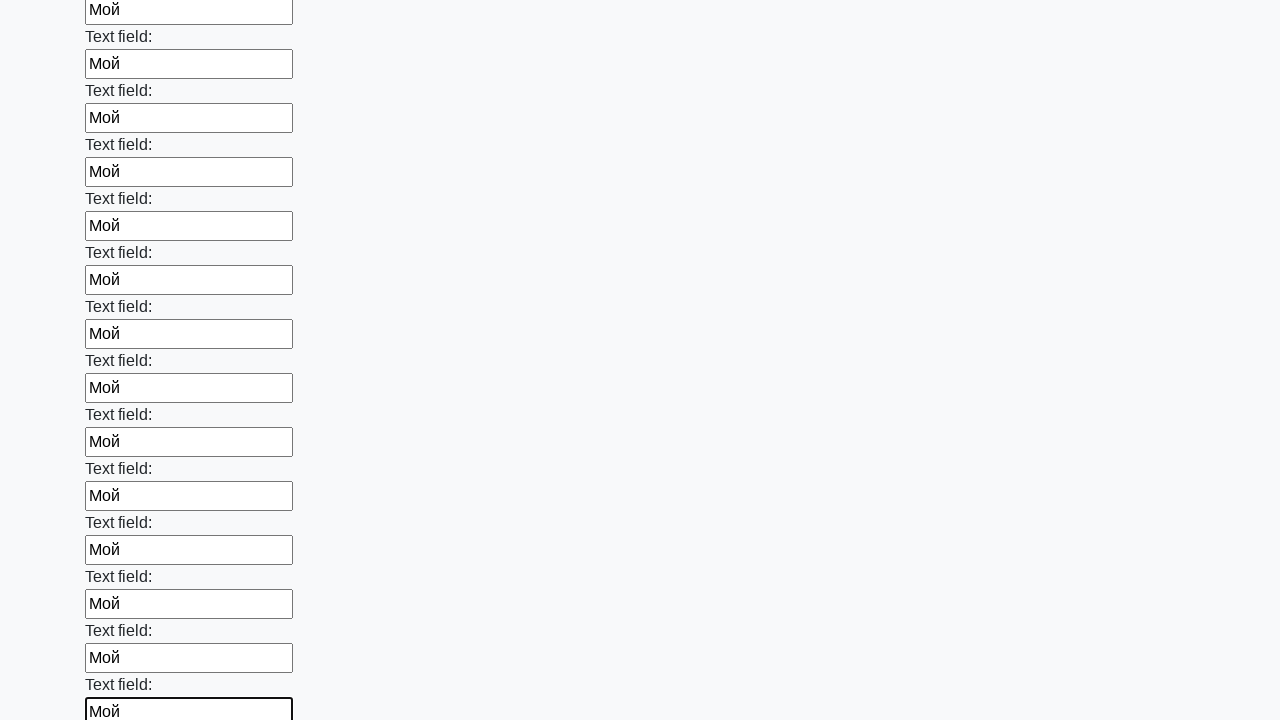

Filled input field 84 of 100 with 'Мой' on .first_block input >> nth=83
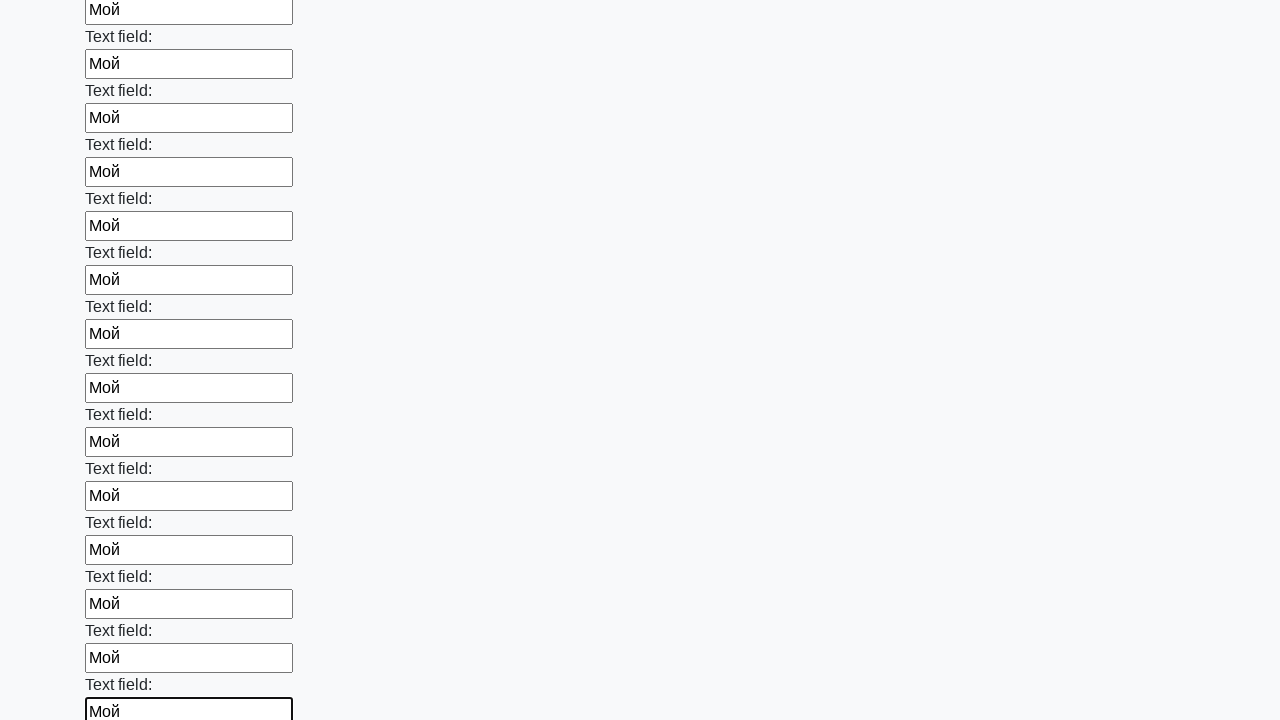

Filled input field 85 of 100 with 'Мой' on .first_block input >> nth=84
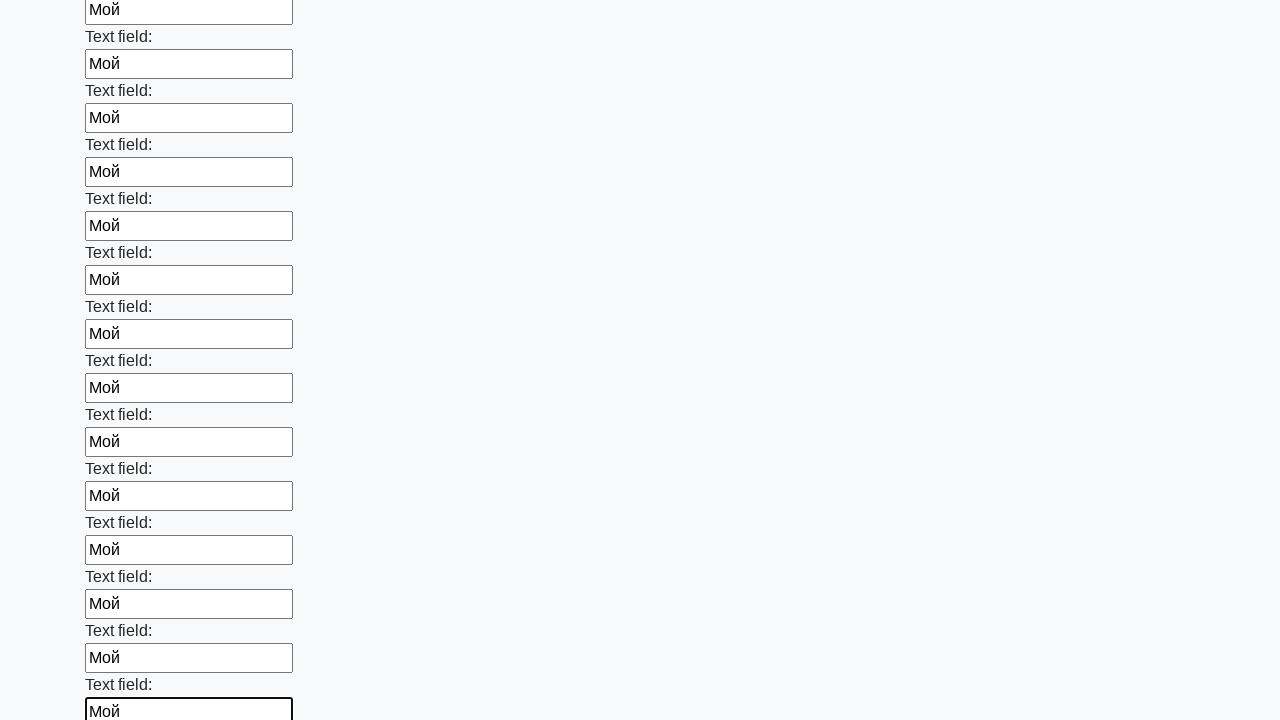

Filled input field 86 of 100 with 'Мой' on .first_block input >> nth=85
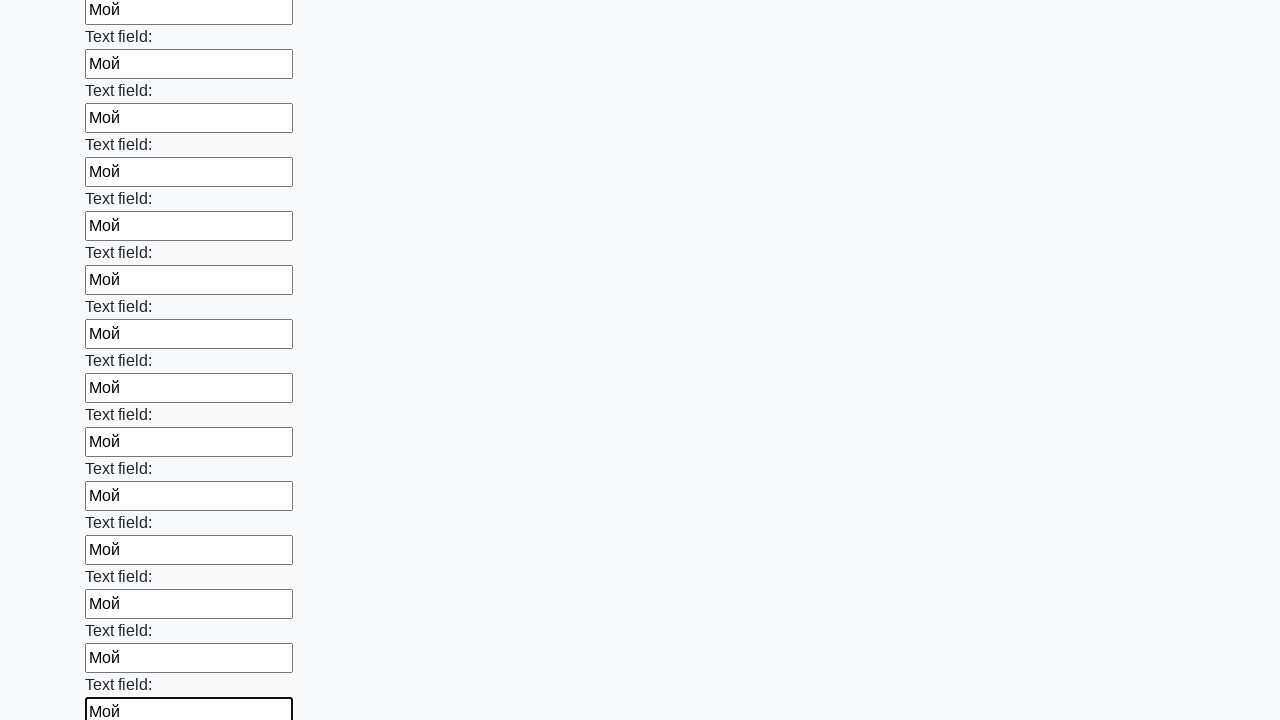

Filled input field 87 of 100 with 'Мой' on .first_block input >> nth=86
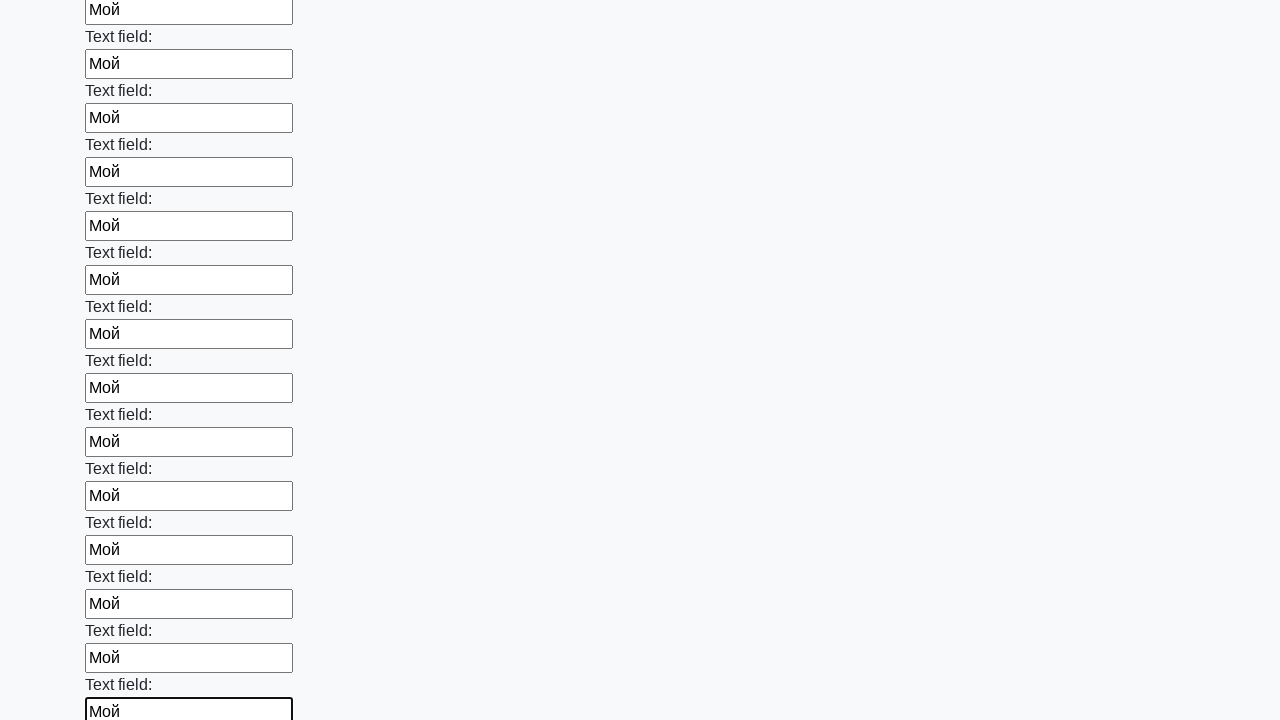

Filled input field 88 of 100 with 'Мой' on .first_block input >> nth=87
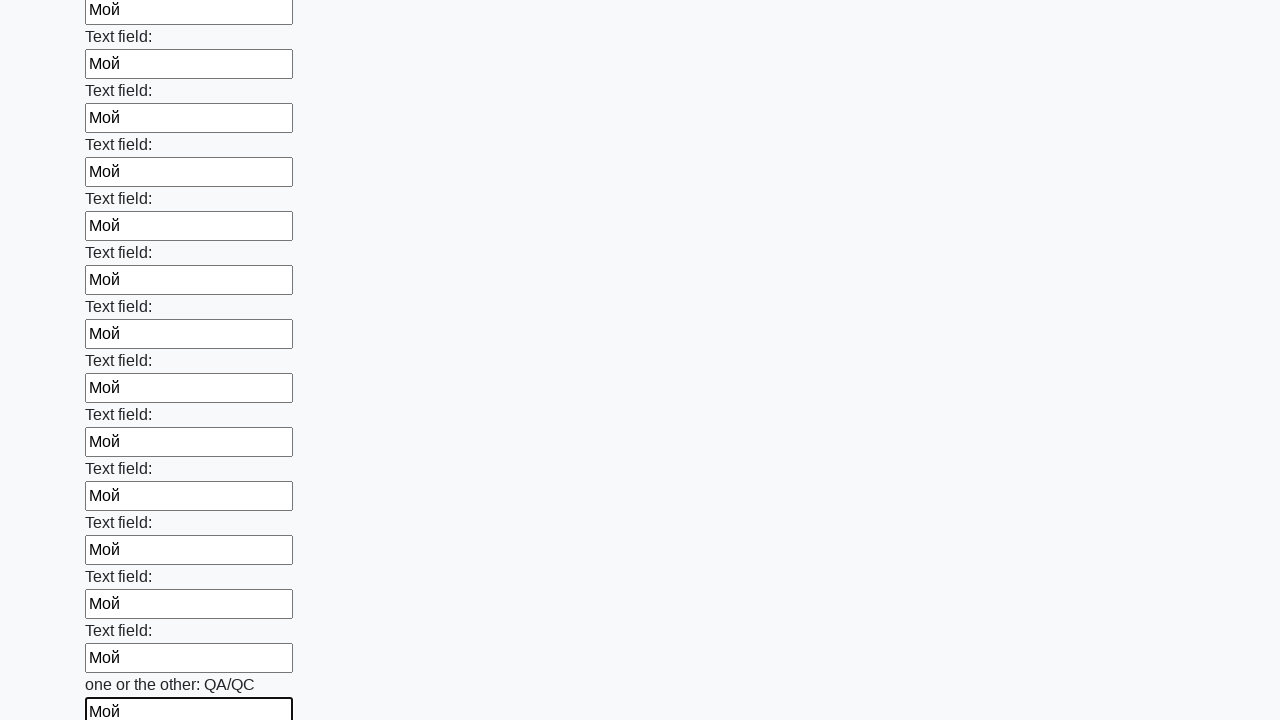

Filled input field 89 of 100 with 'Мой' on .first_block input >> nth=88
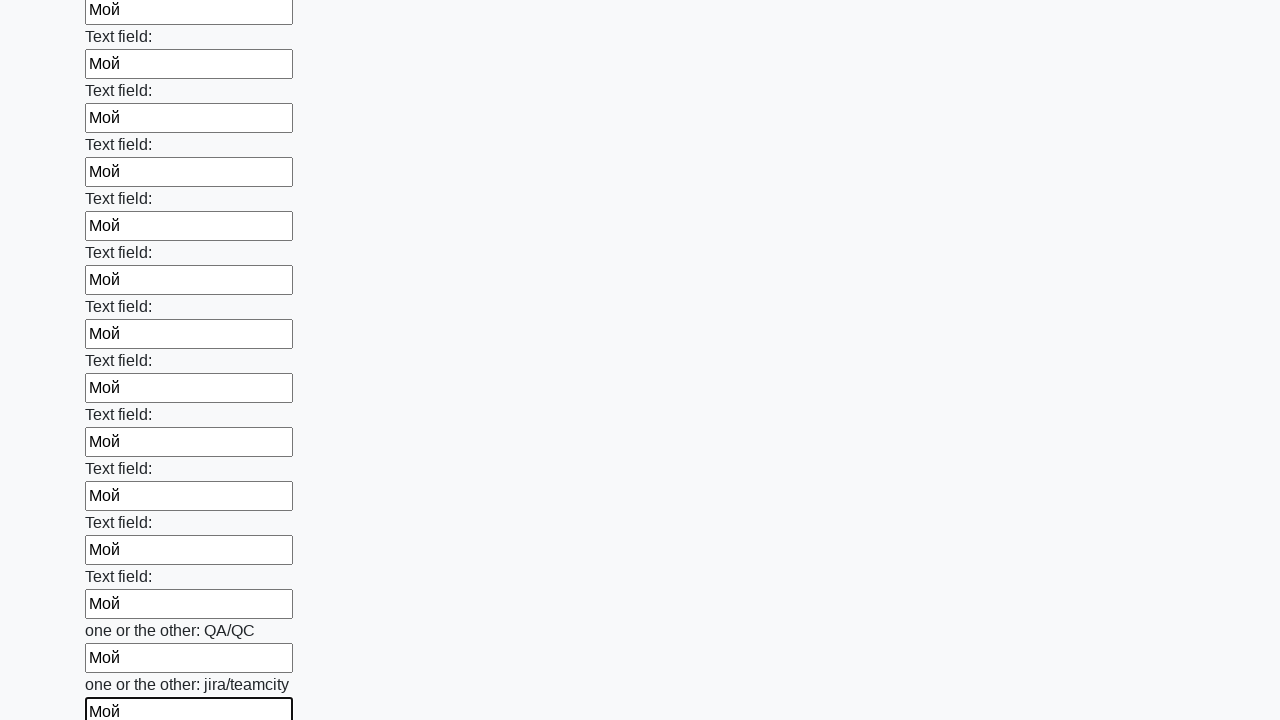

Filled input field 90 of 100 with 'Мой' on .first_block input >> nth=89
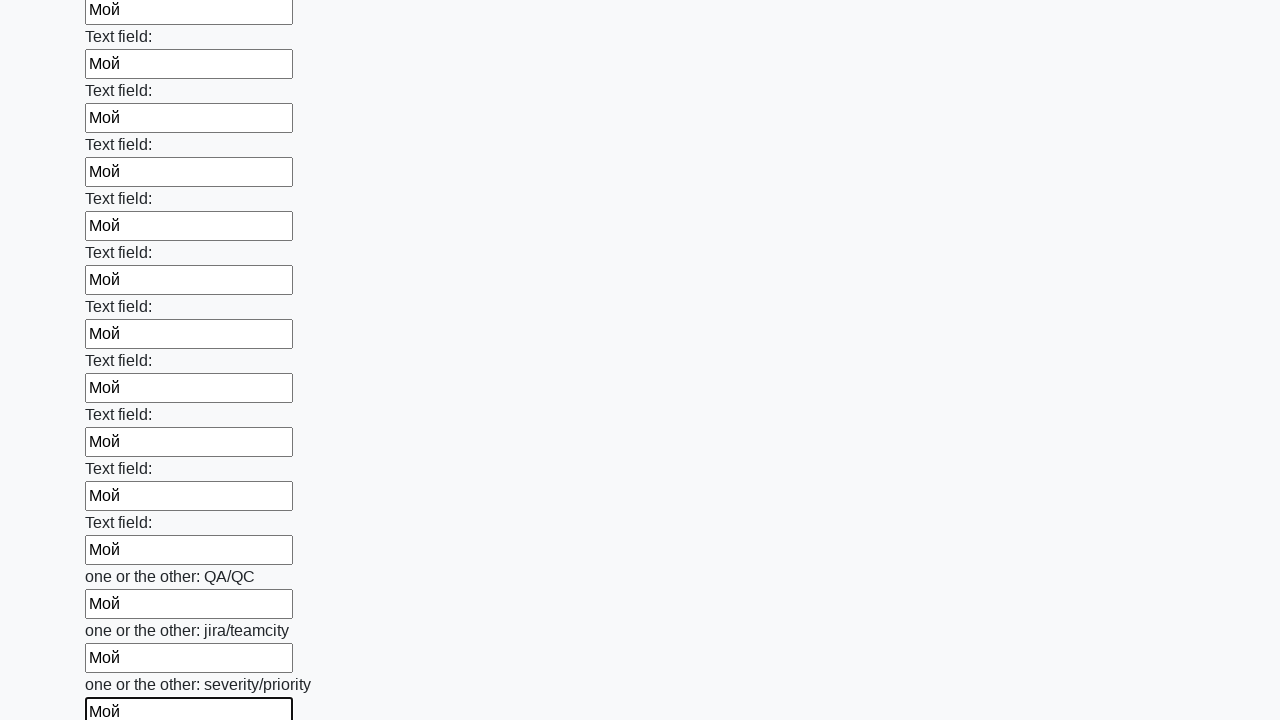

Filled input field 91 of 100 with 'Мой' on .first_block input >> nth=90
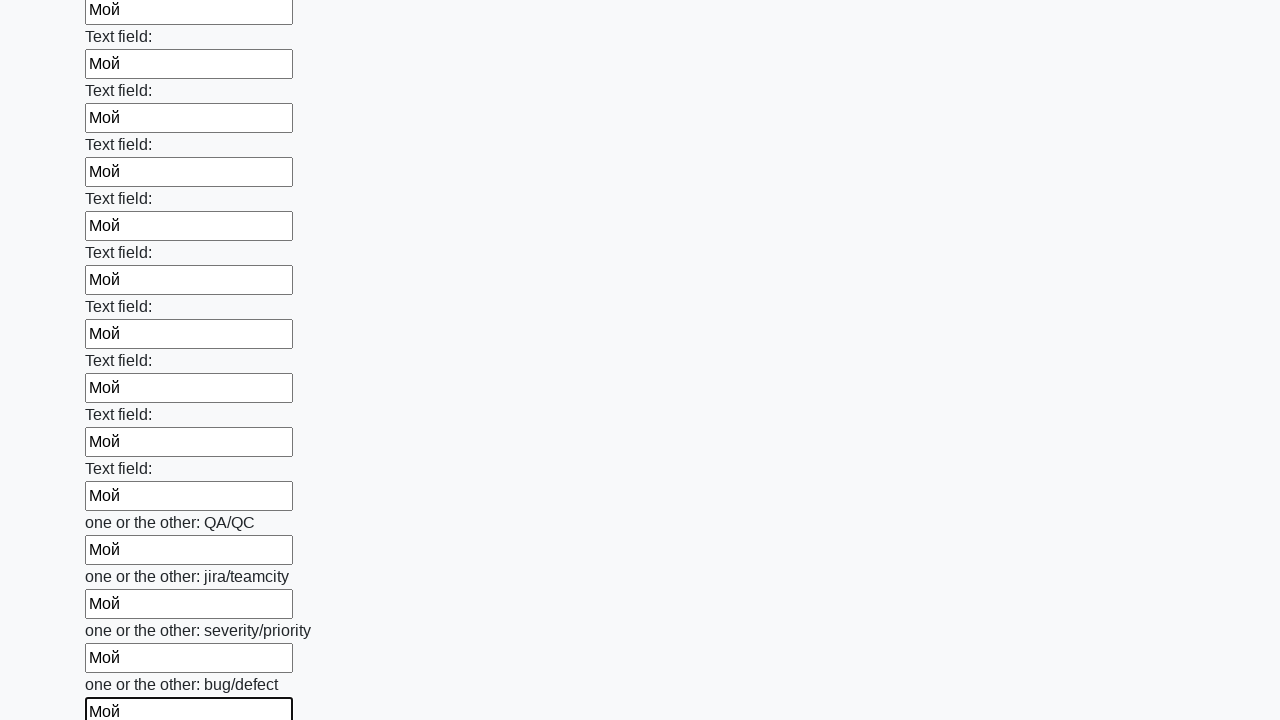

Filled input field 92 of 100 with 'Мой' on .first_block input >> nth=91
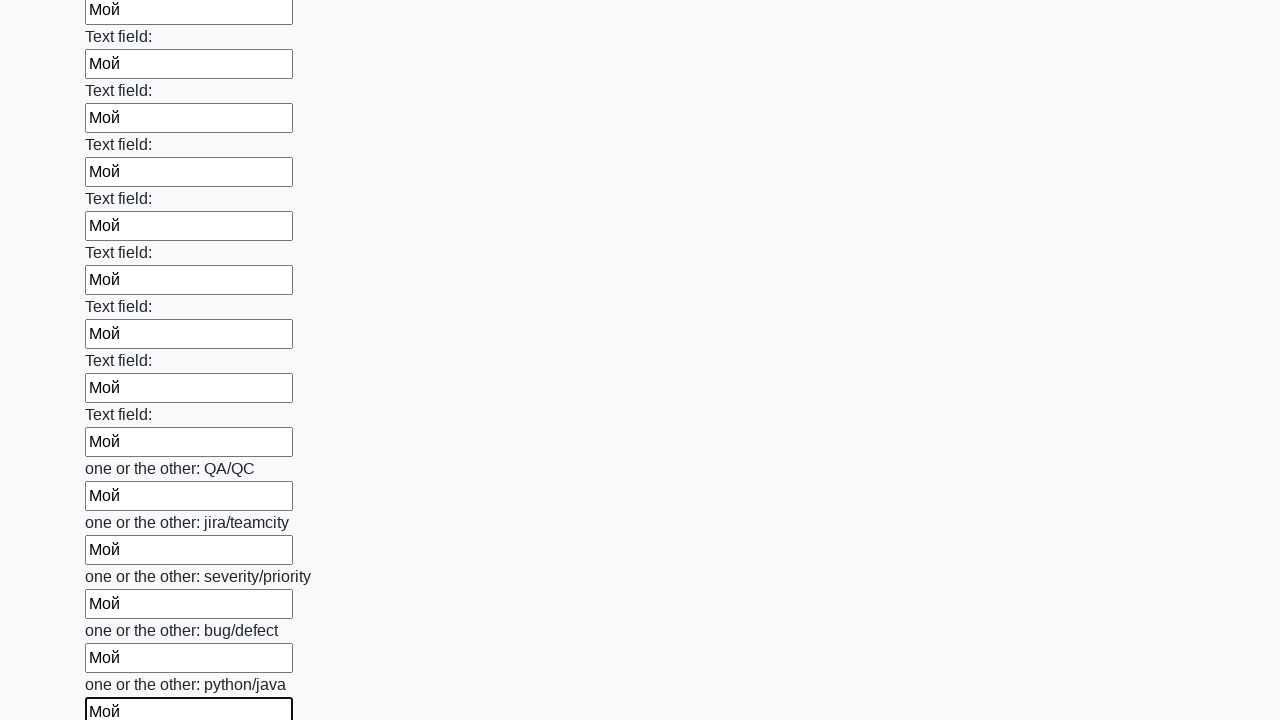

Filled input field 93 of 100 with 'Мой' on .first_block input >> nth=92
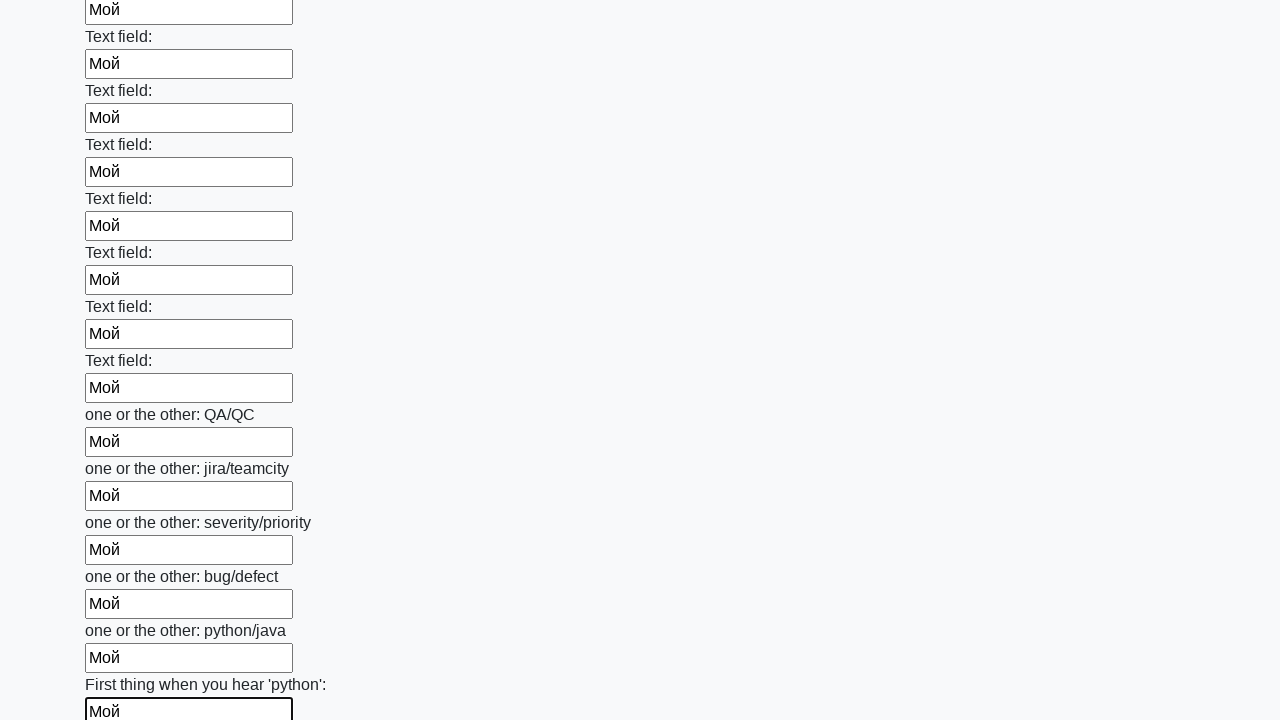

Filled input field 94 of 100 with 'Мой' on .first_block input >> nth=93
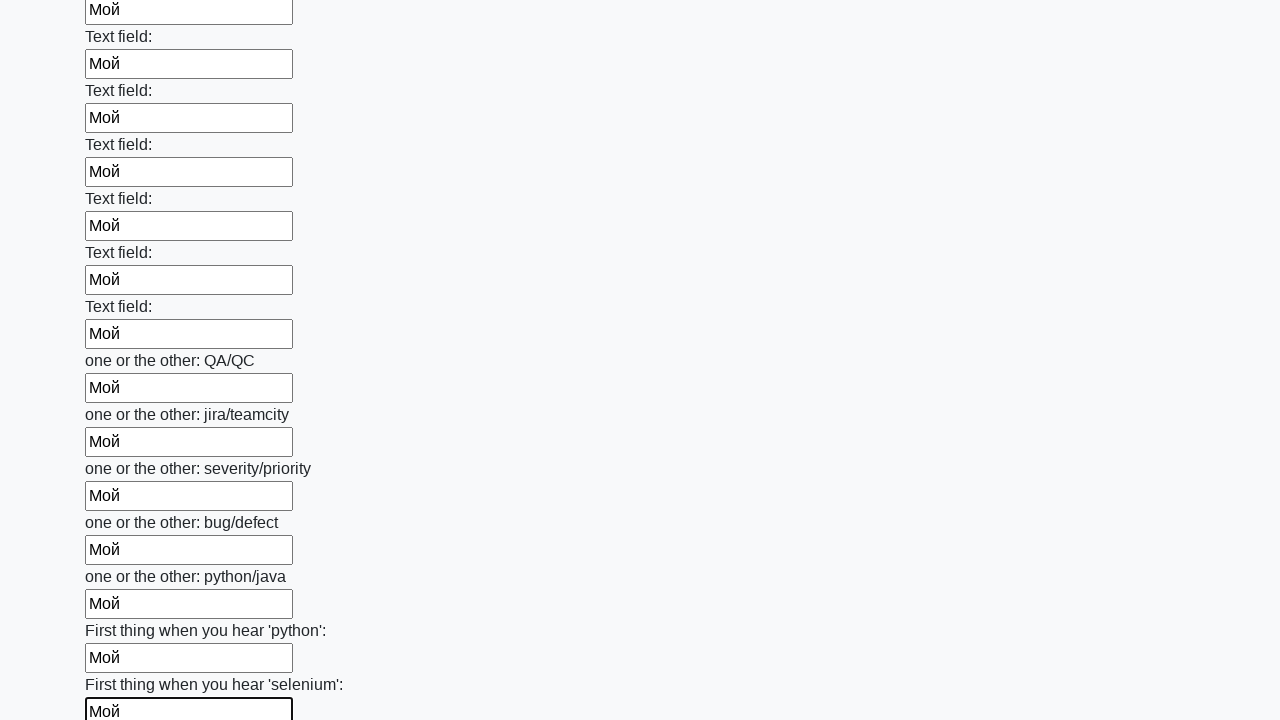

Filled input field 95 of 100 with 'Мой' on .first_block input >> nth=94
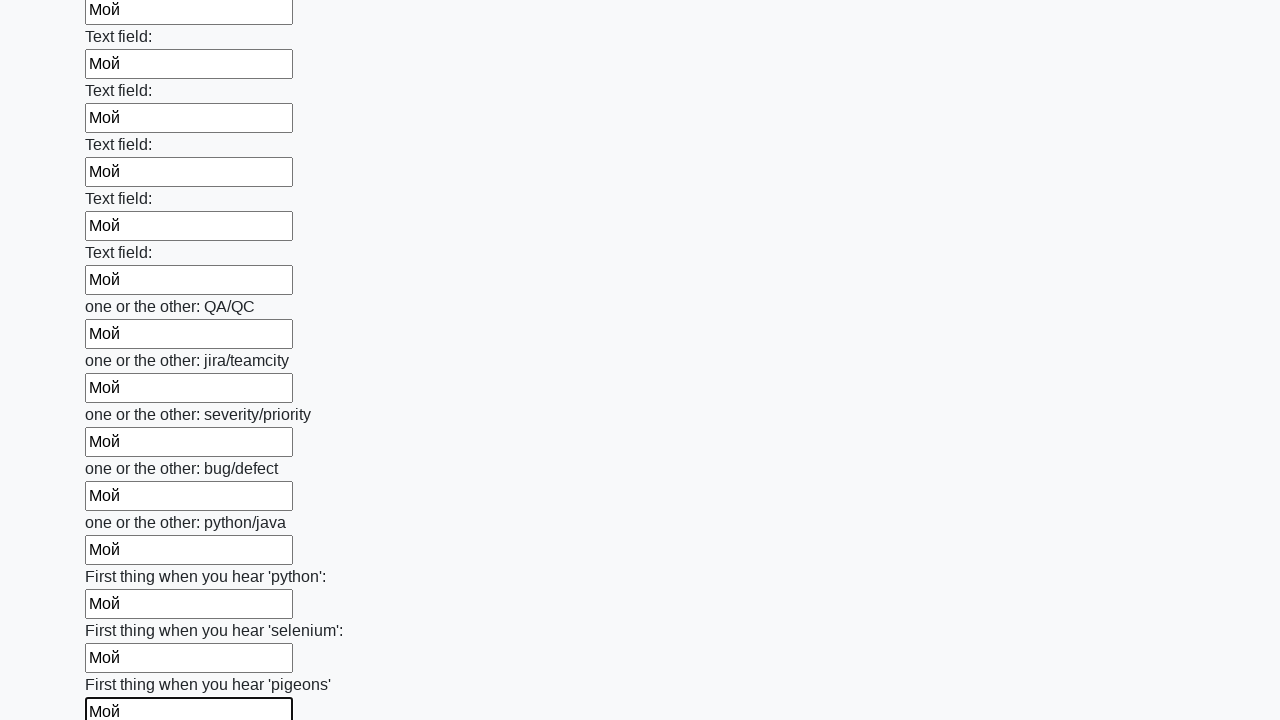

Filled input field 96 of 100 with 'Мой' on .first_block input >> nth=95
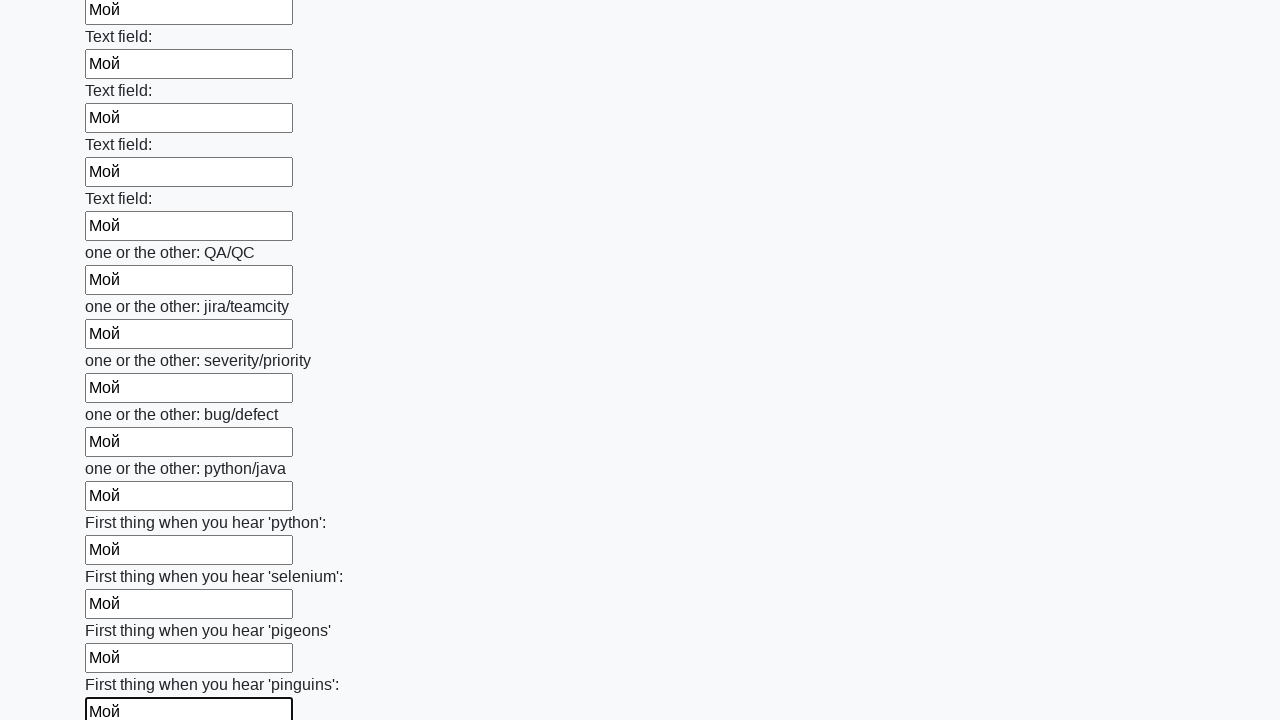

Filled input field 97 of 100 with 'Мой' on .first_block input >> nth=96
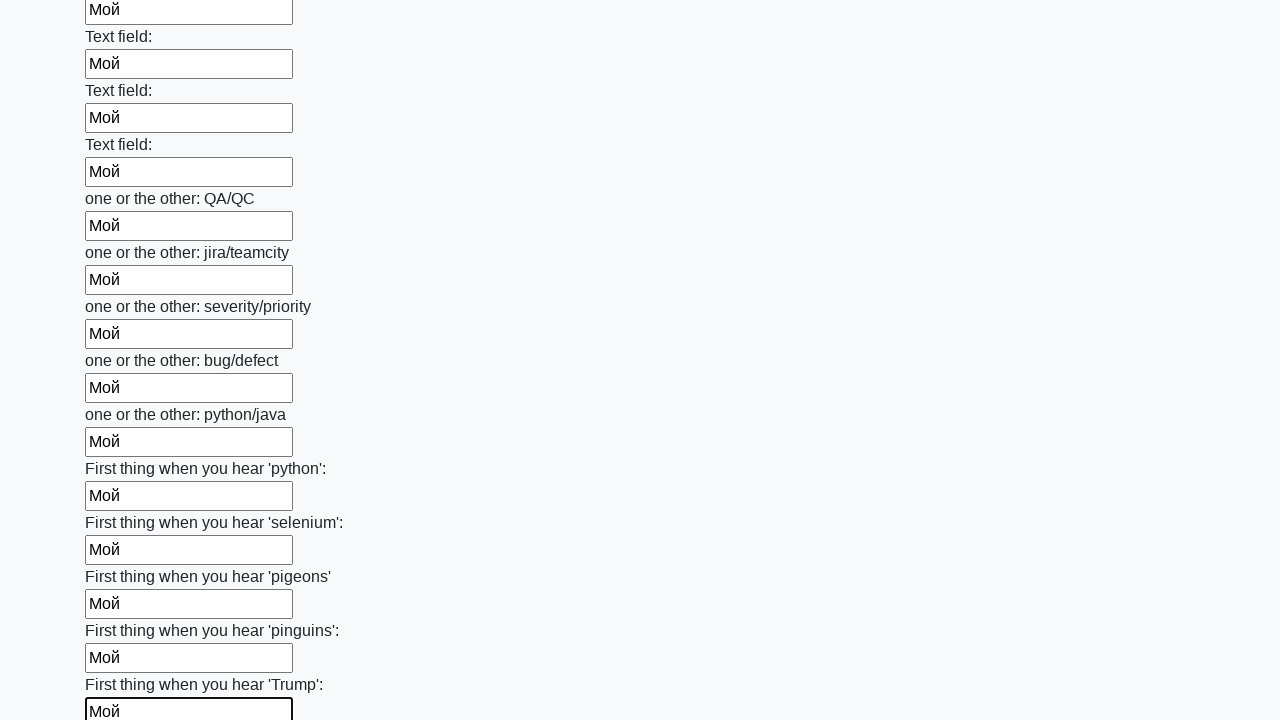

Filled input field 98 of 100 with 'Мой' on .first_block input >> nth=97
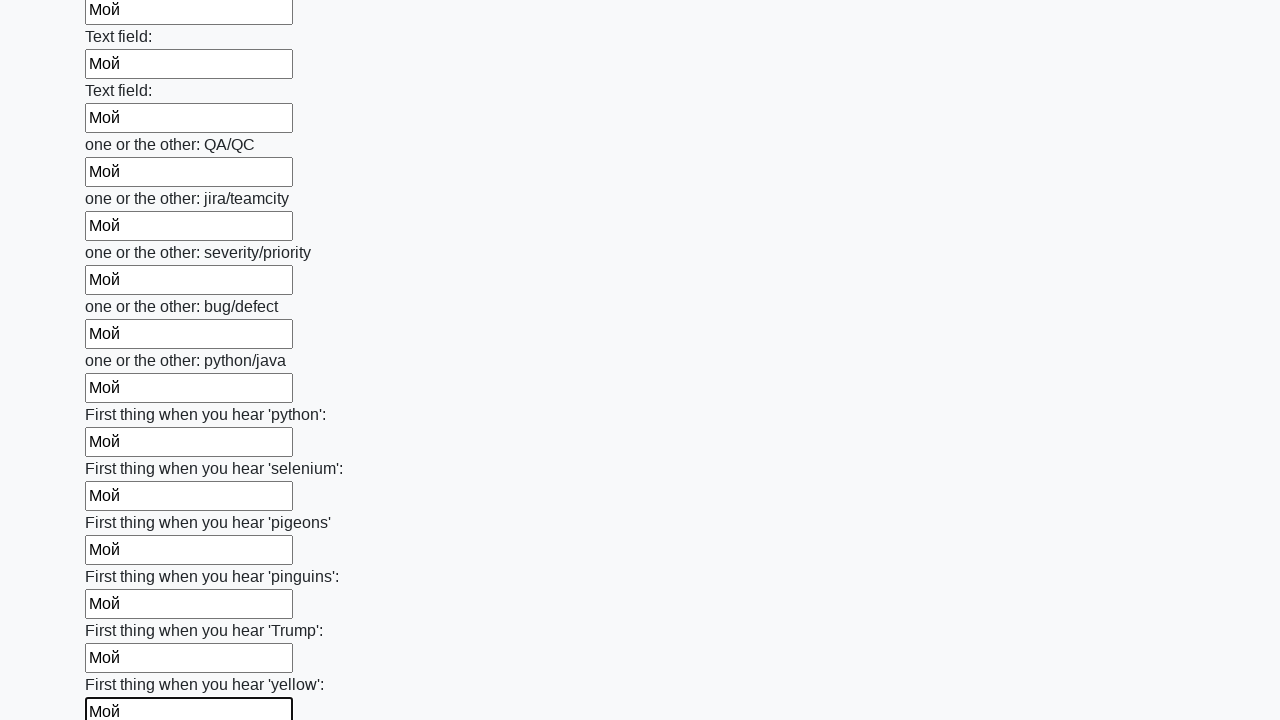

Filled input field 99 of 100 with 'Мой' on .first_block input >> nth=98
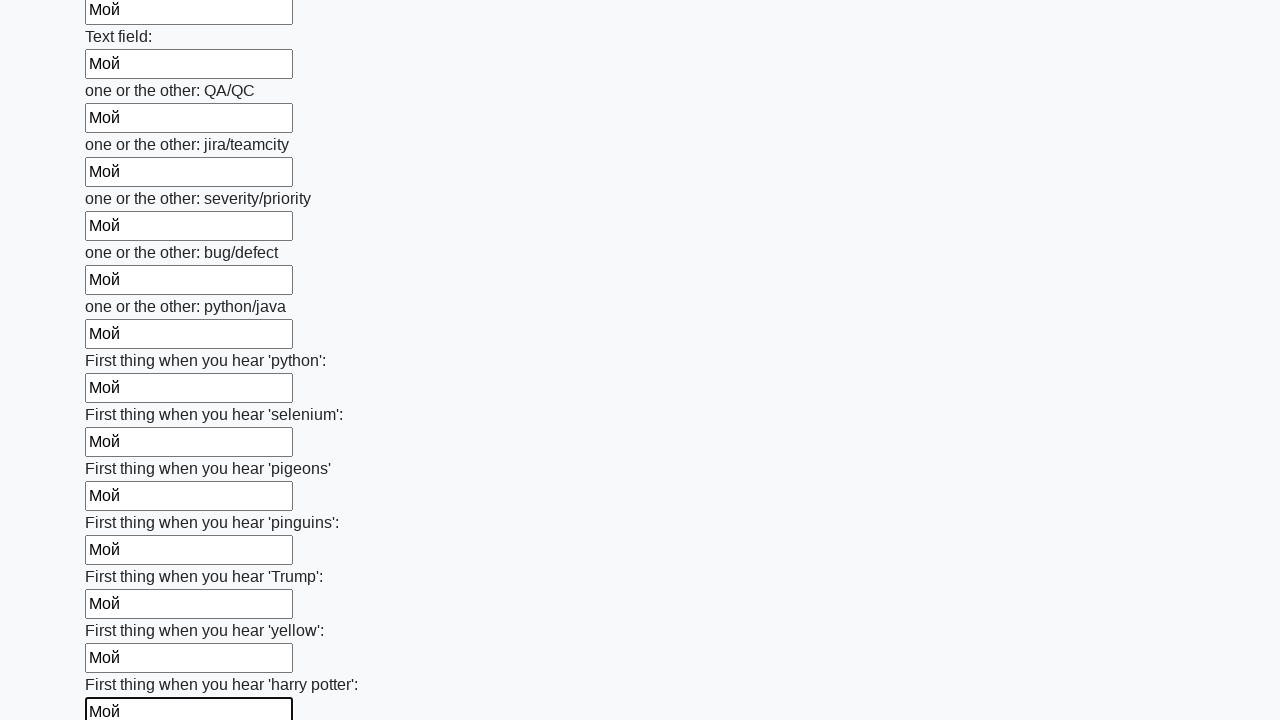

Filled input field 100 of 100 with 'Мой' on .first_block input >> nth=99
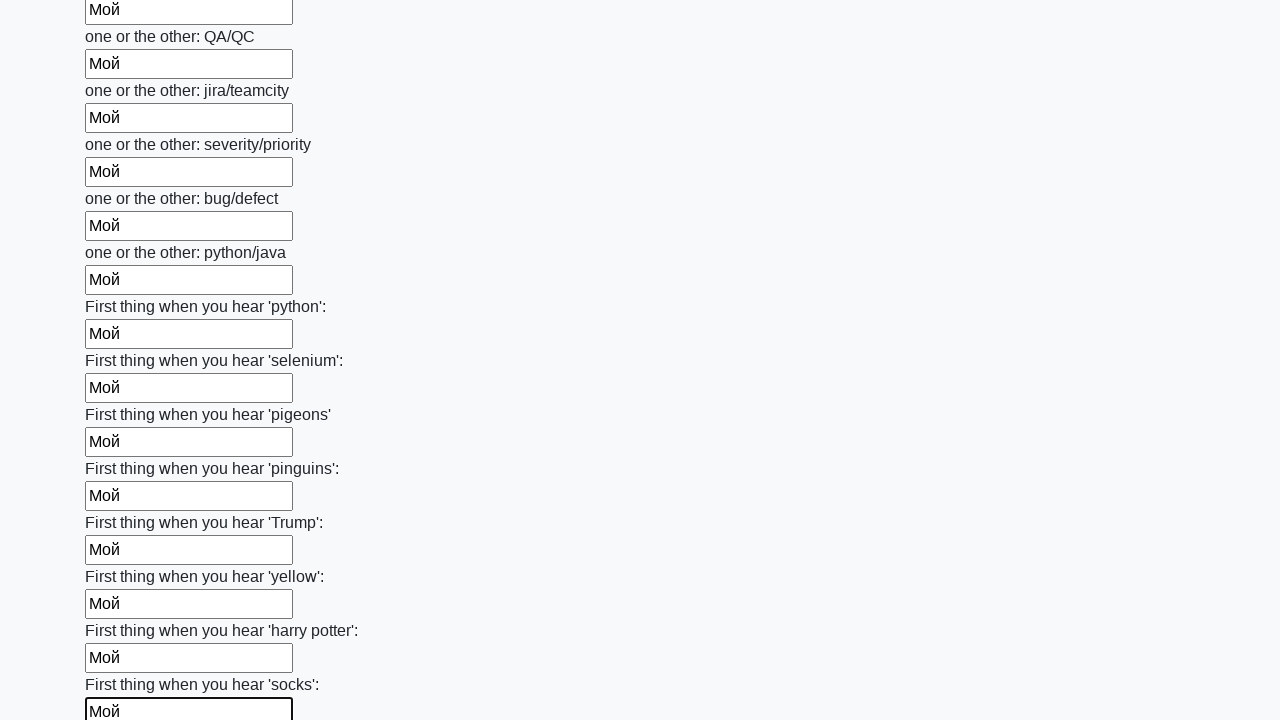

Clicked submit button to submit the form at (123, 611) on button
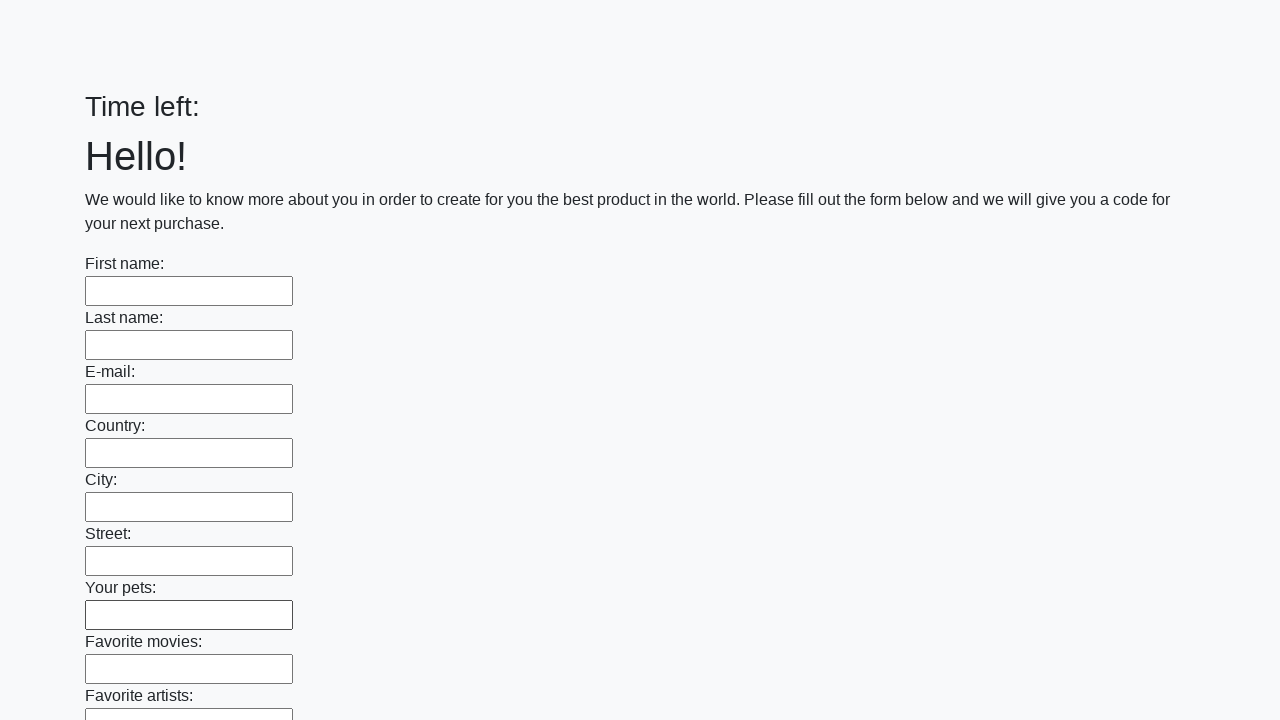

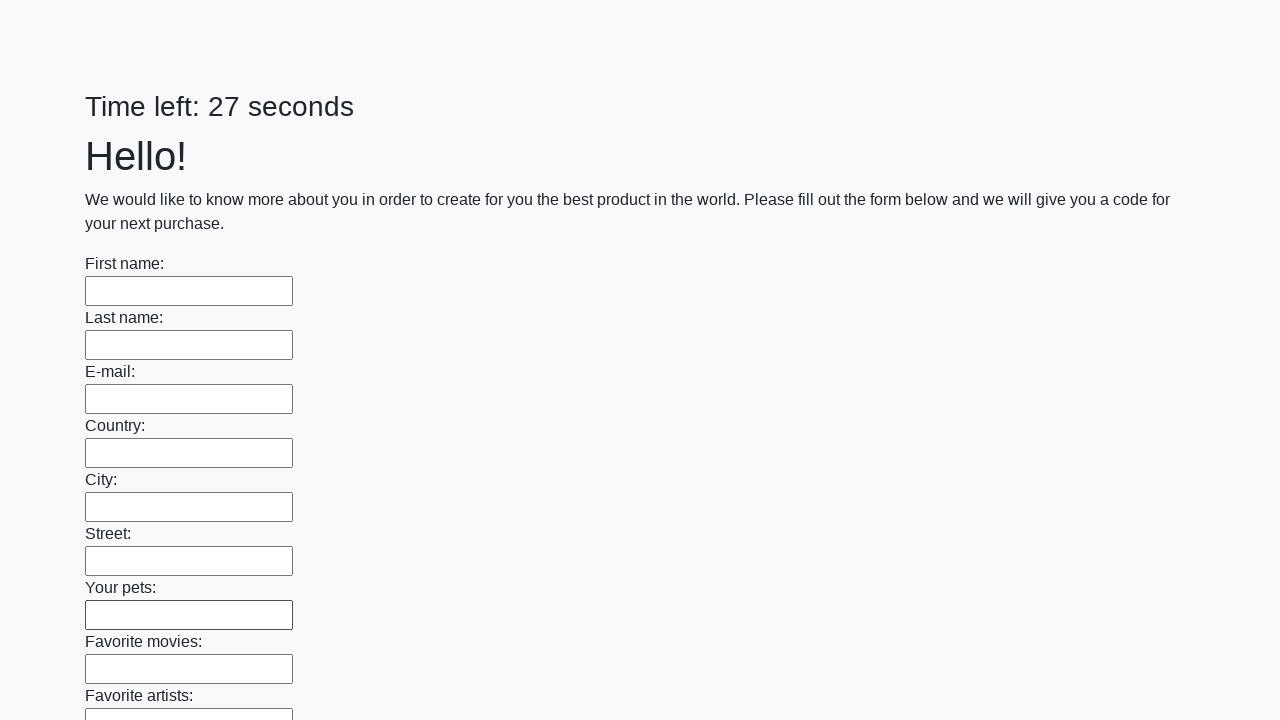